Tests the e-commerce cart functionality on demoblaze.com by clearing the cart, adding a product (Samsung Galaxy S6), verifying it appears in the cart, and then clearing the cart again.

Starting URL: https://www.demoblaze.com/cart.html

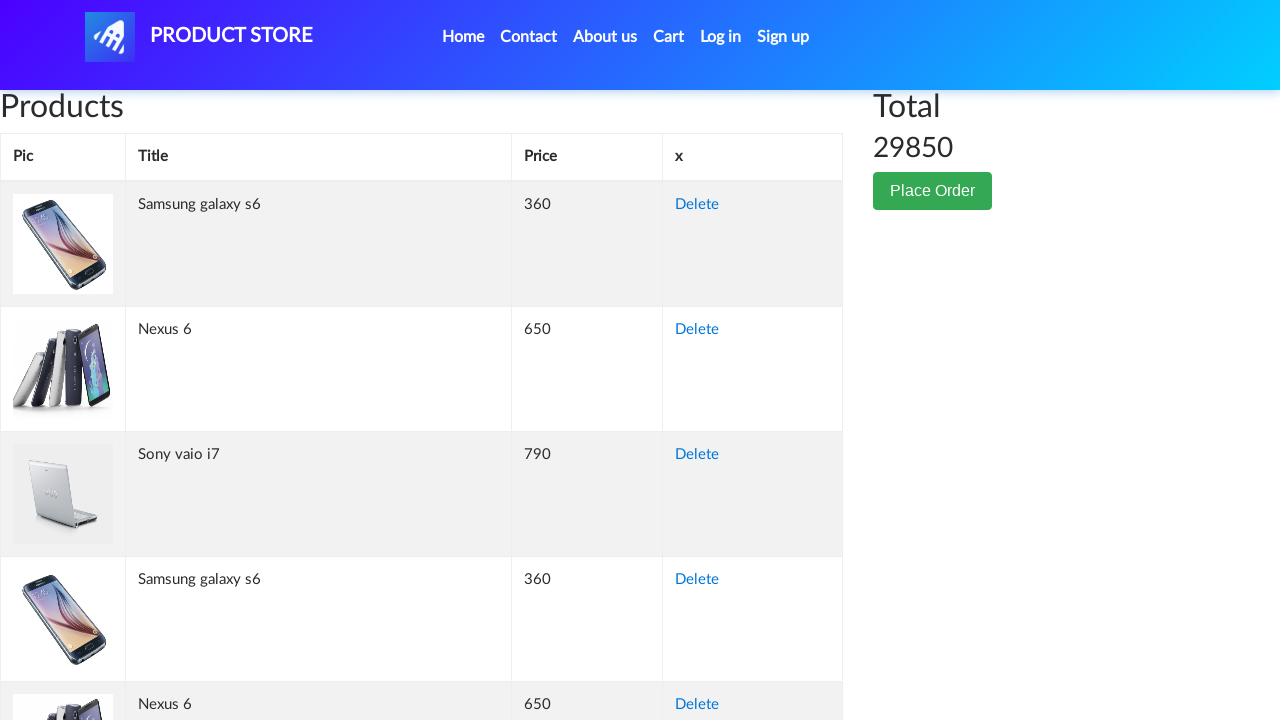

Cart page loaded and network idle
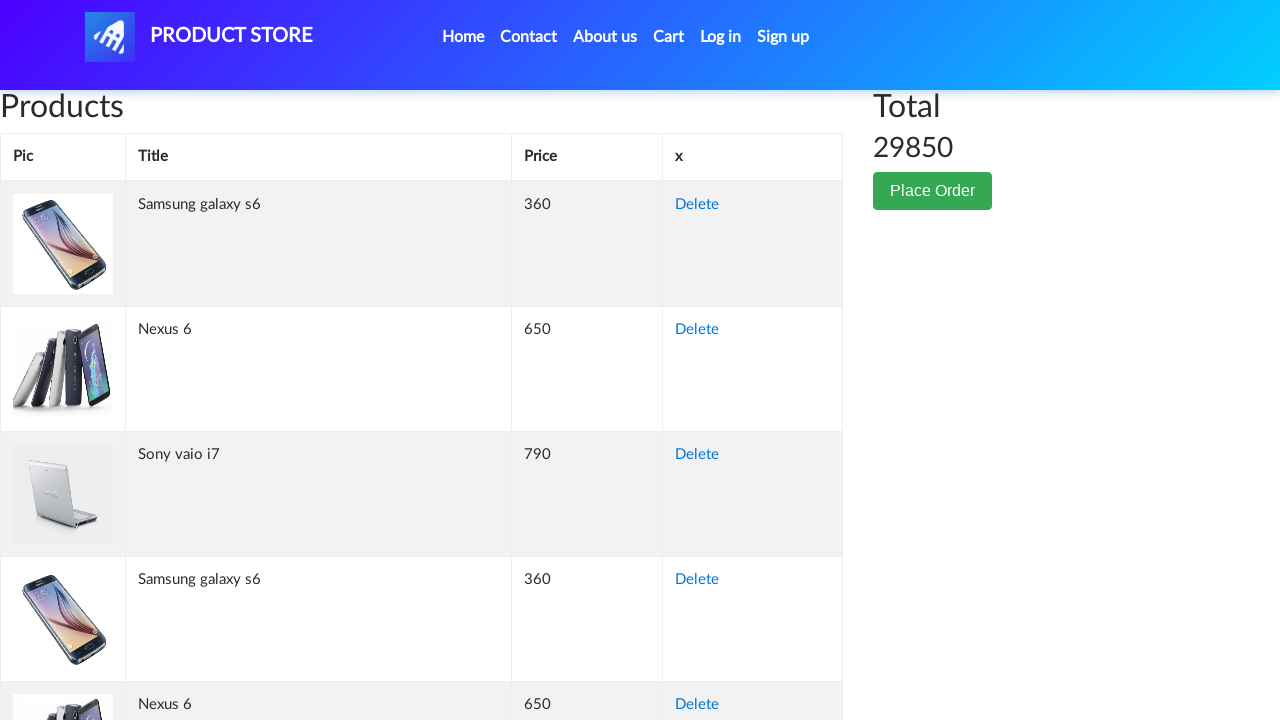

Clicked delete button on a product in cart at (697, 205) on xpath=//div[@class='table-responsive']//tbody/tr[@class='success']/td[4]/a
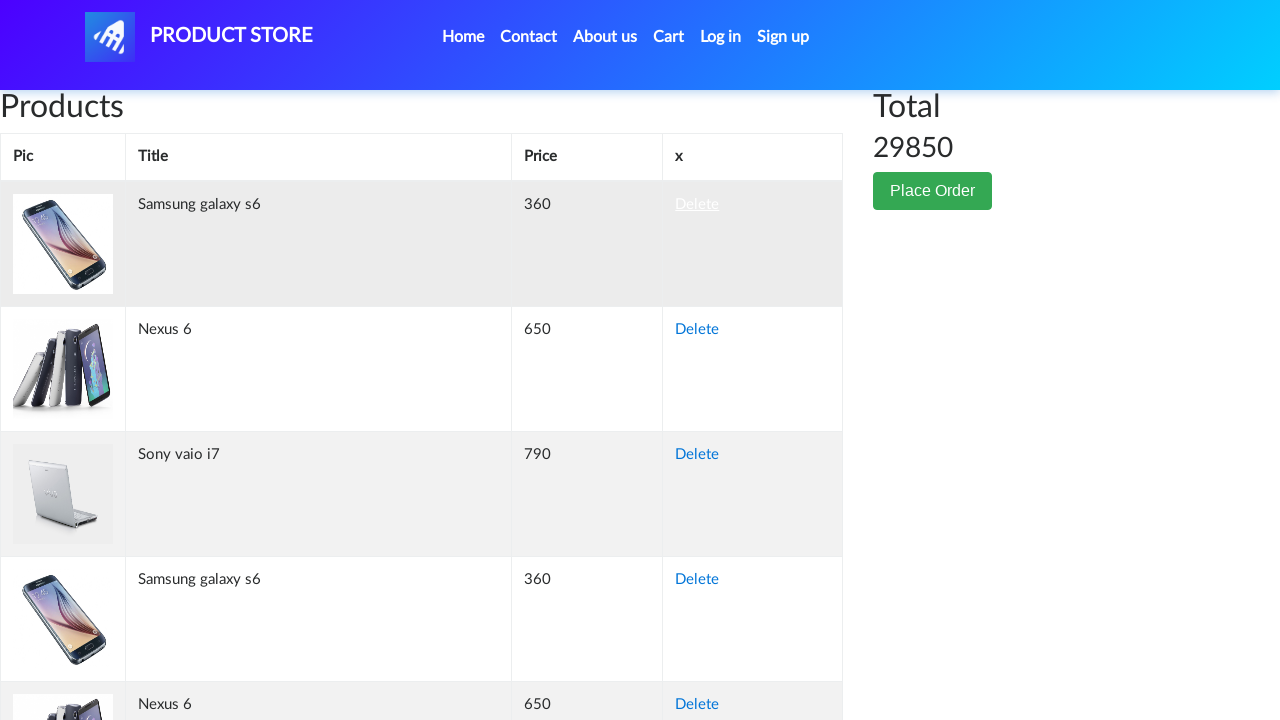

Waited for cart update after deletion
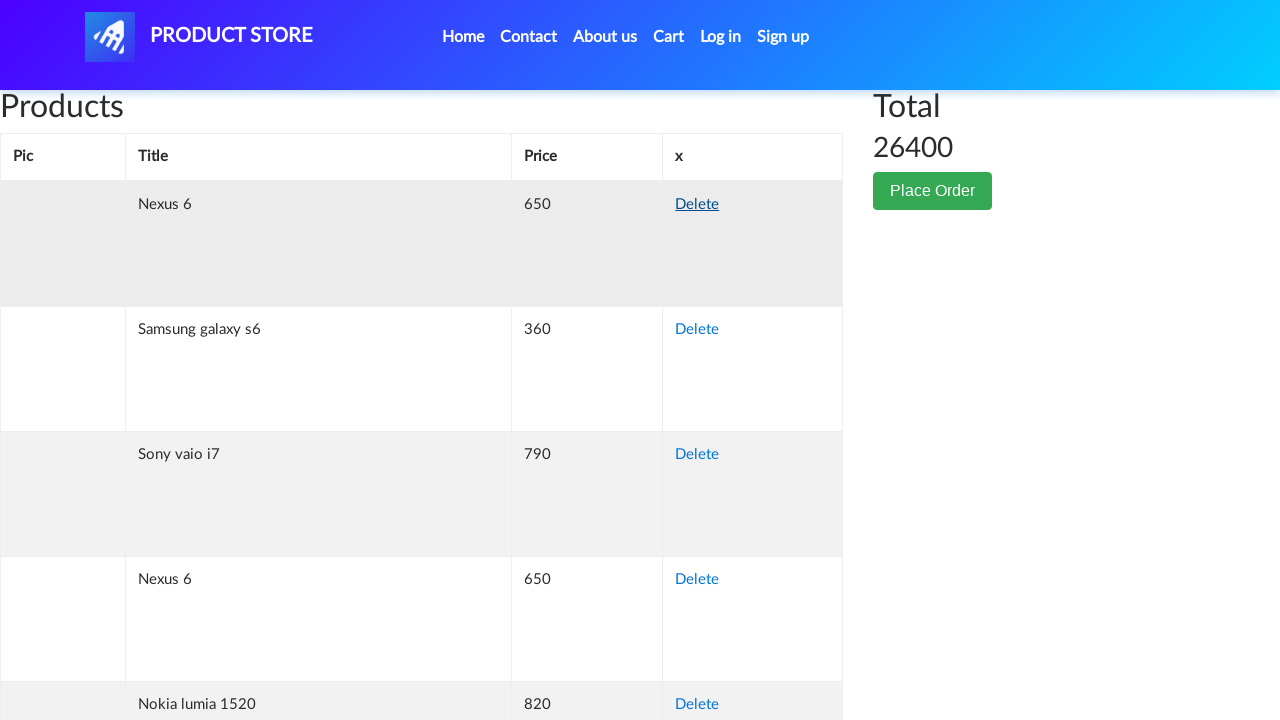

Clicked delete button on a product in cart at (697, 205) on xpath=//div[@class='table-responsive']//tbody/tr[@class='success']/td[4]/a
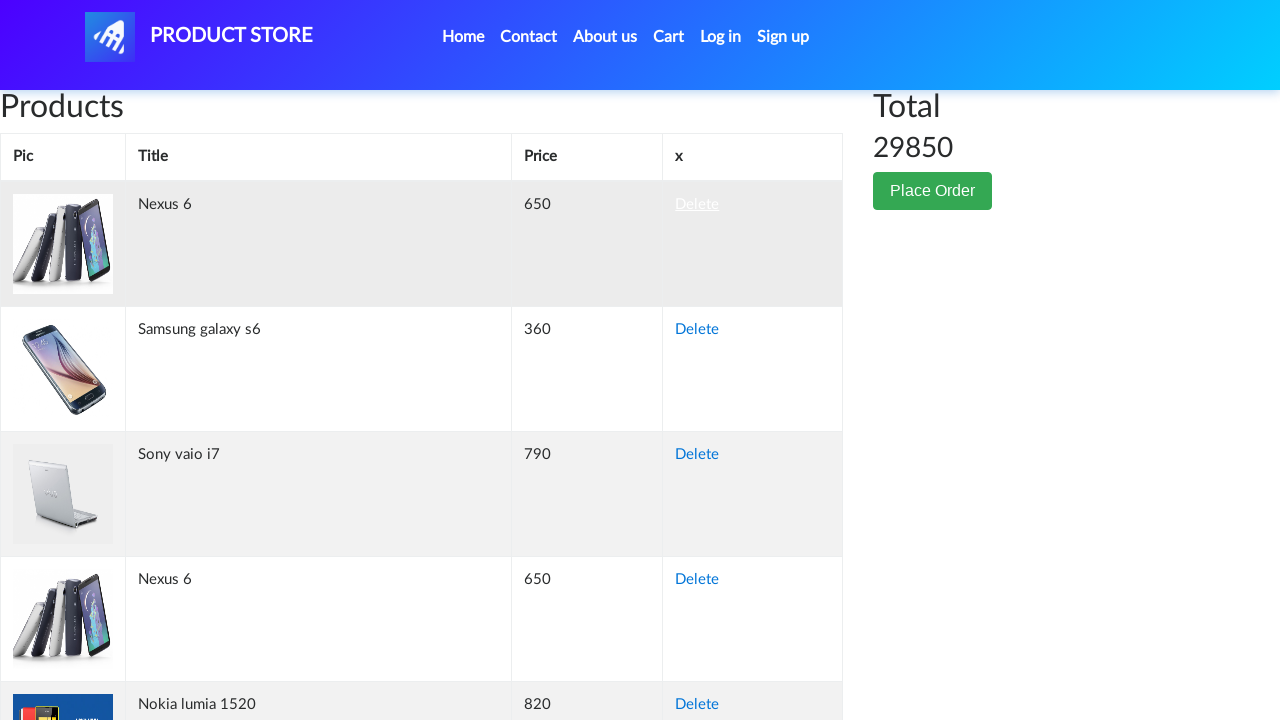

Waited for cart update after deletion
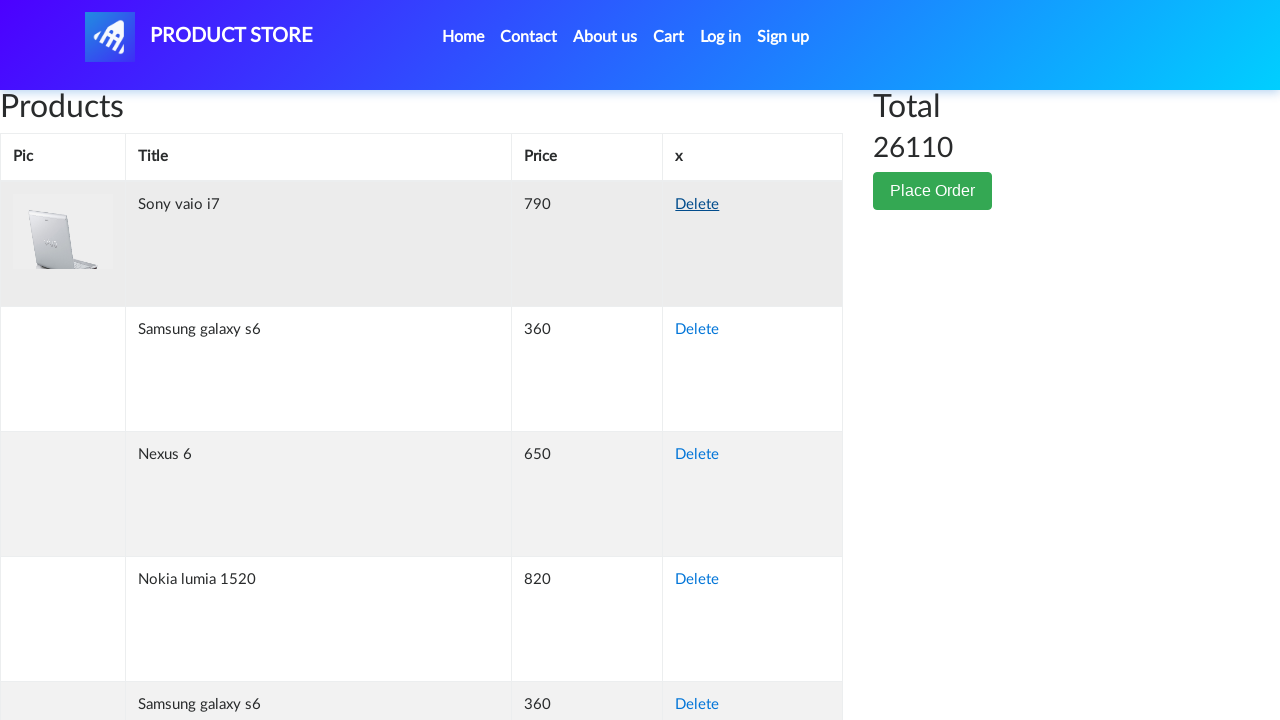

Clicked delete button on a product in cart at (697, 205) on xpath=//div[@class='table-responsive']//tbody/tr[@class='success']/td[4]/a
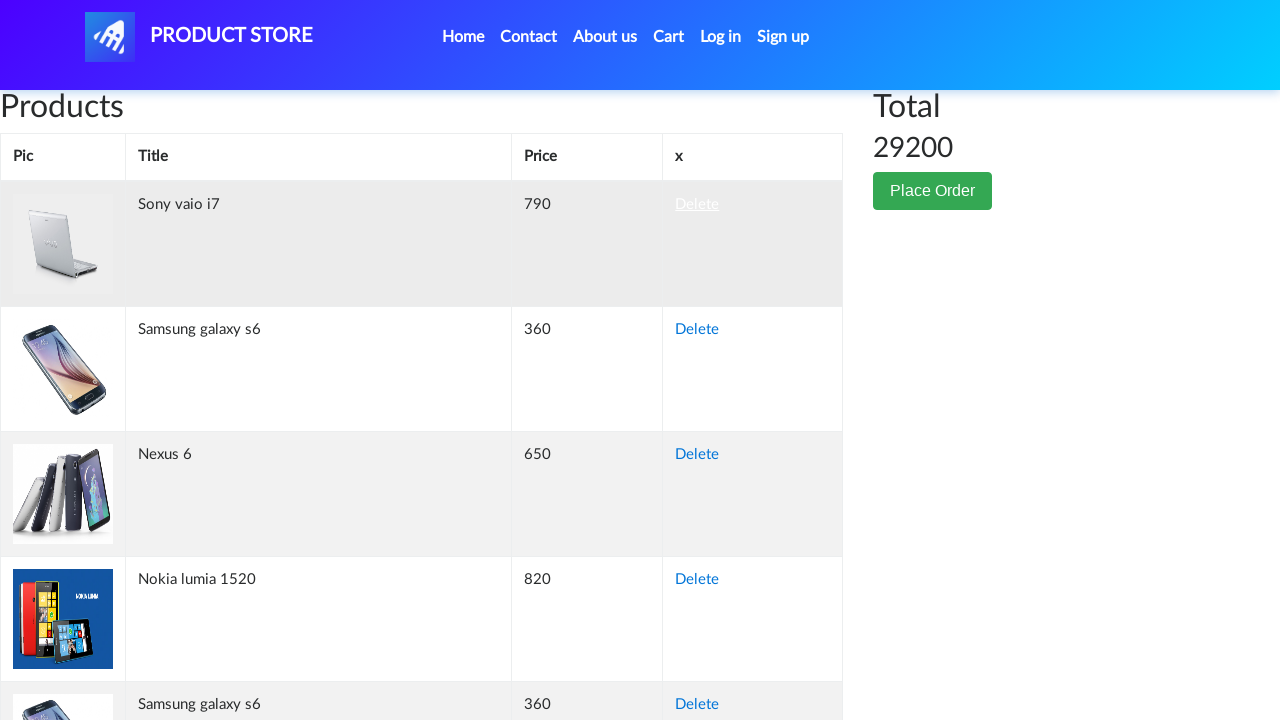

Waited for cart update after deletion
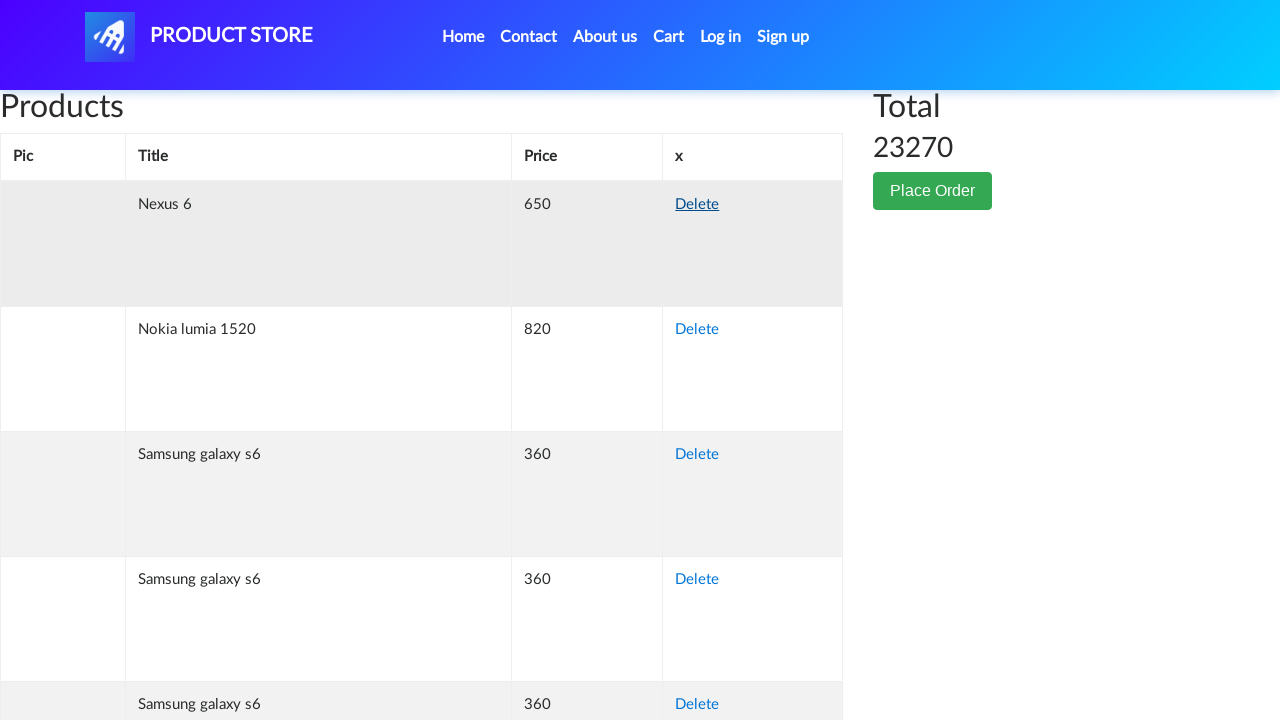

Clicked delete button on a product in cart at (697, 205) on xpath=//div[@class='table-responsive']//tbody/tr[@class='success']/td[4]/a
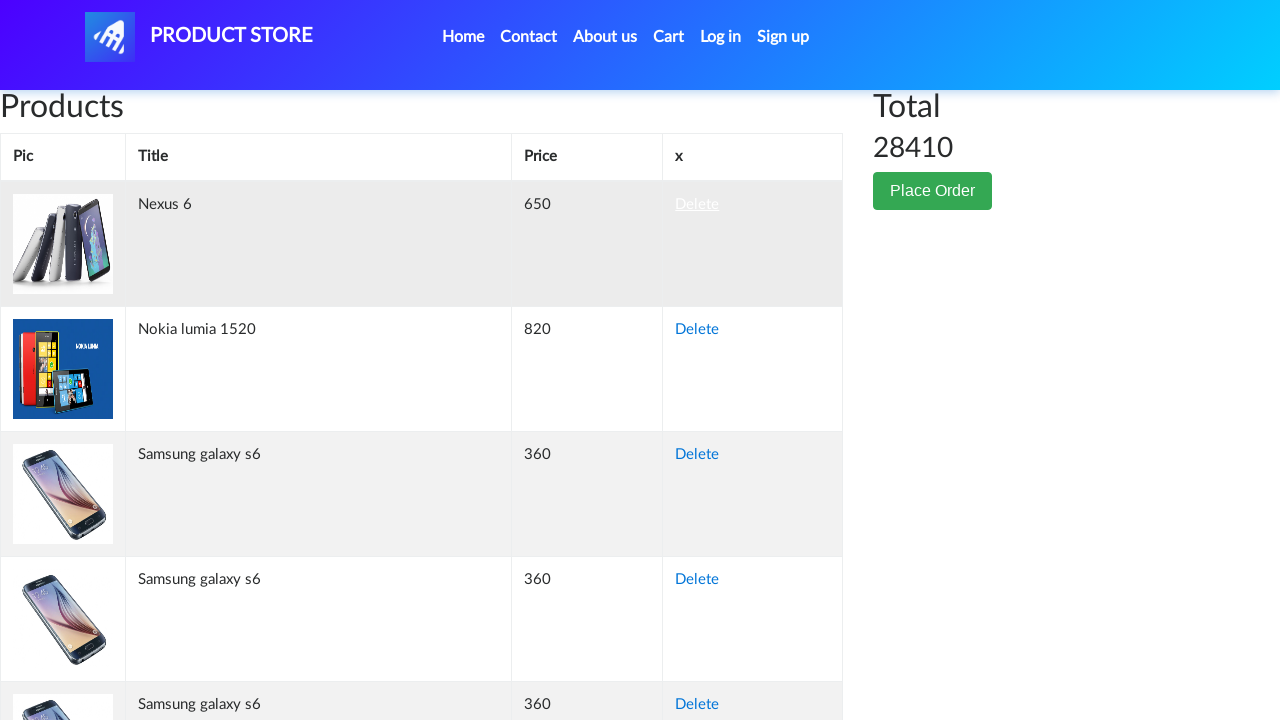

Waited for cart update after deletion
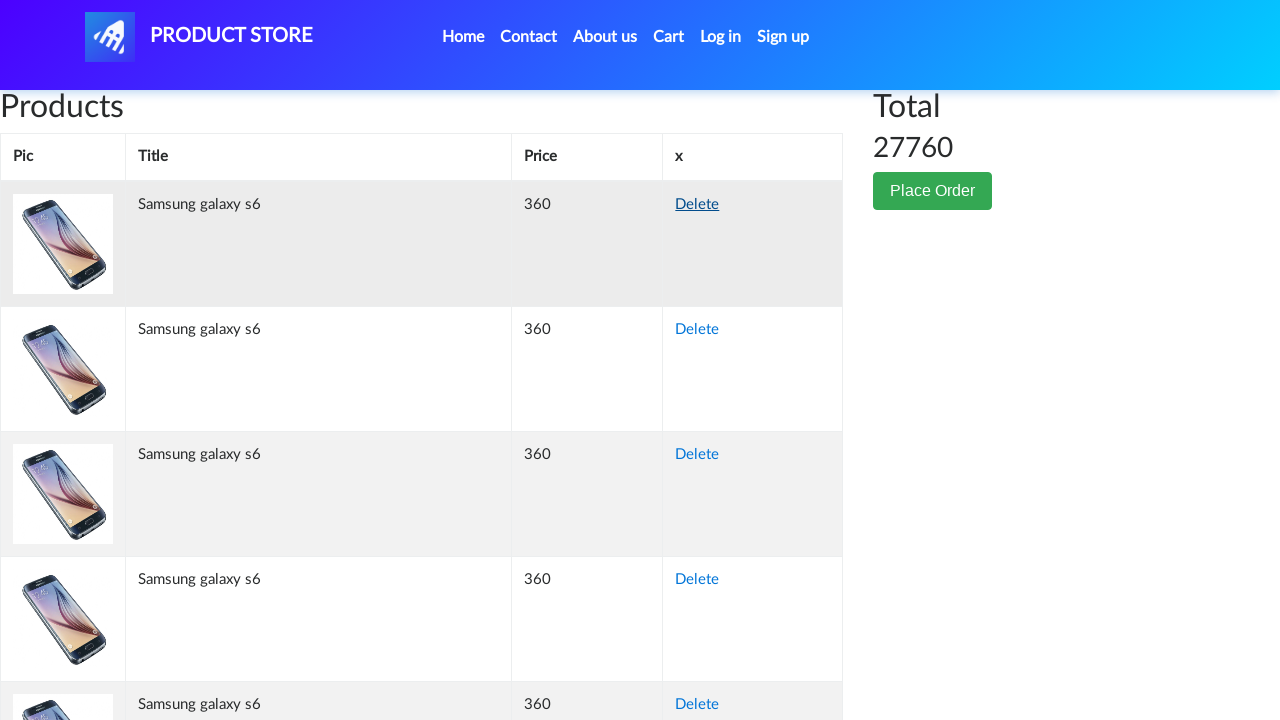

Clicked delete button on a product in cart at (697, 205) on xpath=//div[@class='table-responsive']//tbody/tr[@class='success']/td[4]/a
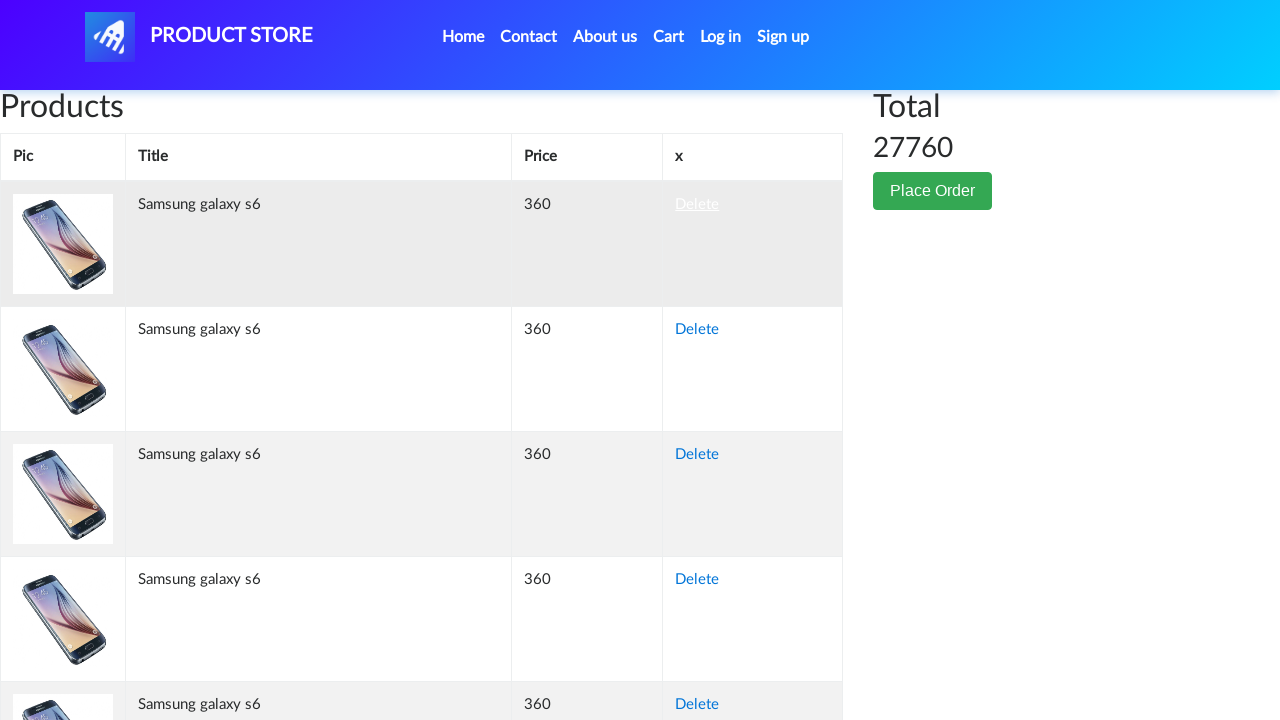

Waited for cart update after deletion
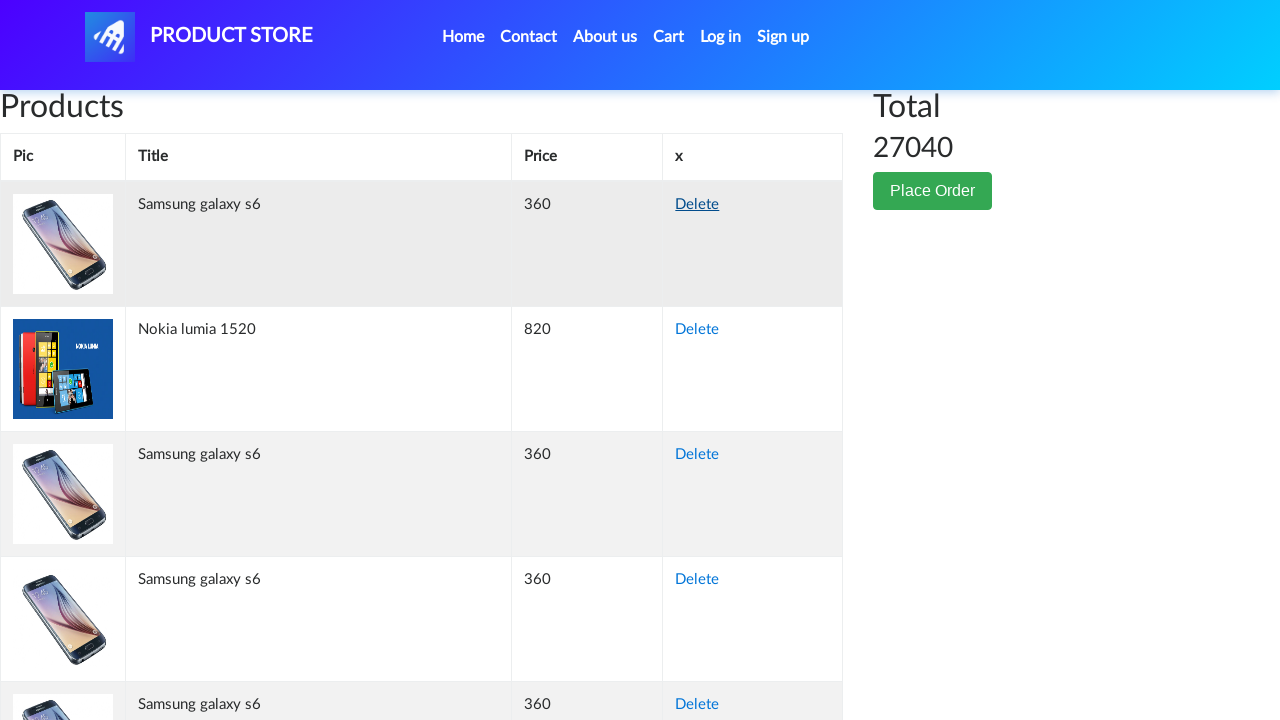

Clicked delete button on a product in cart at (697, 205) on xpath=//div[@class='table-responsive']//tbody/tr[@class='success']/td[4]/a
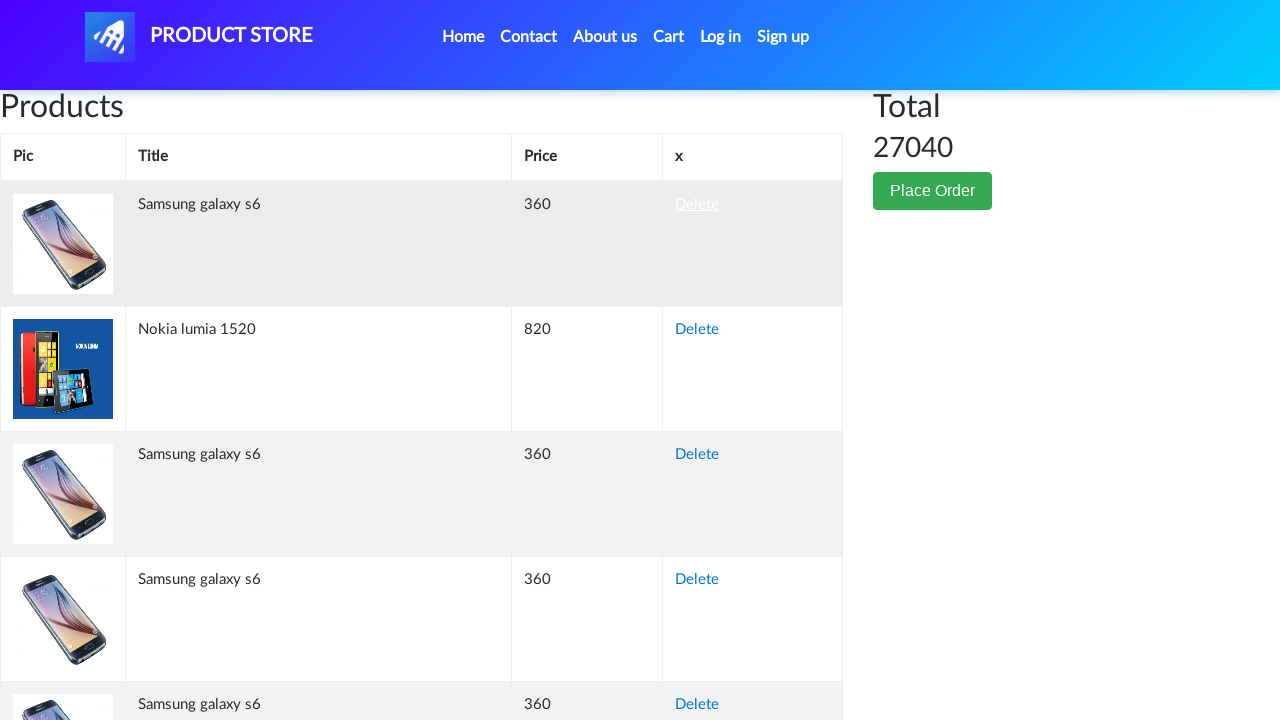

Waited for cart update after deletion
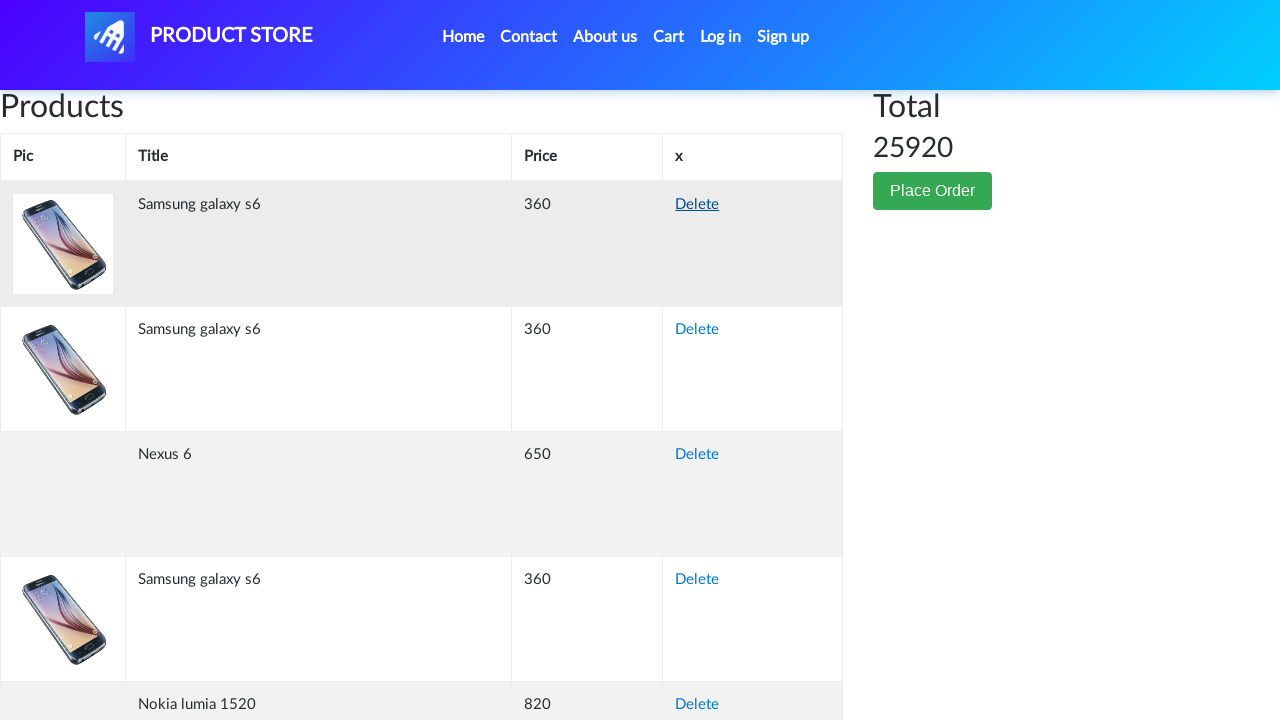

Clicked delete button on a product in cart at (697, 205) on xpath=//div[@class='table-responsive']//tbody/tr[@class='success']/td[4]/a
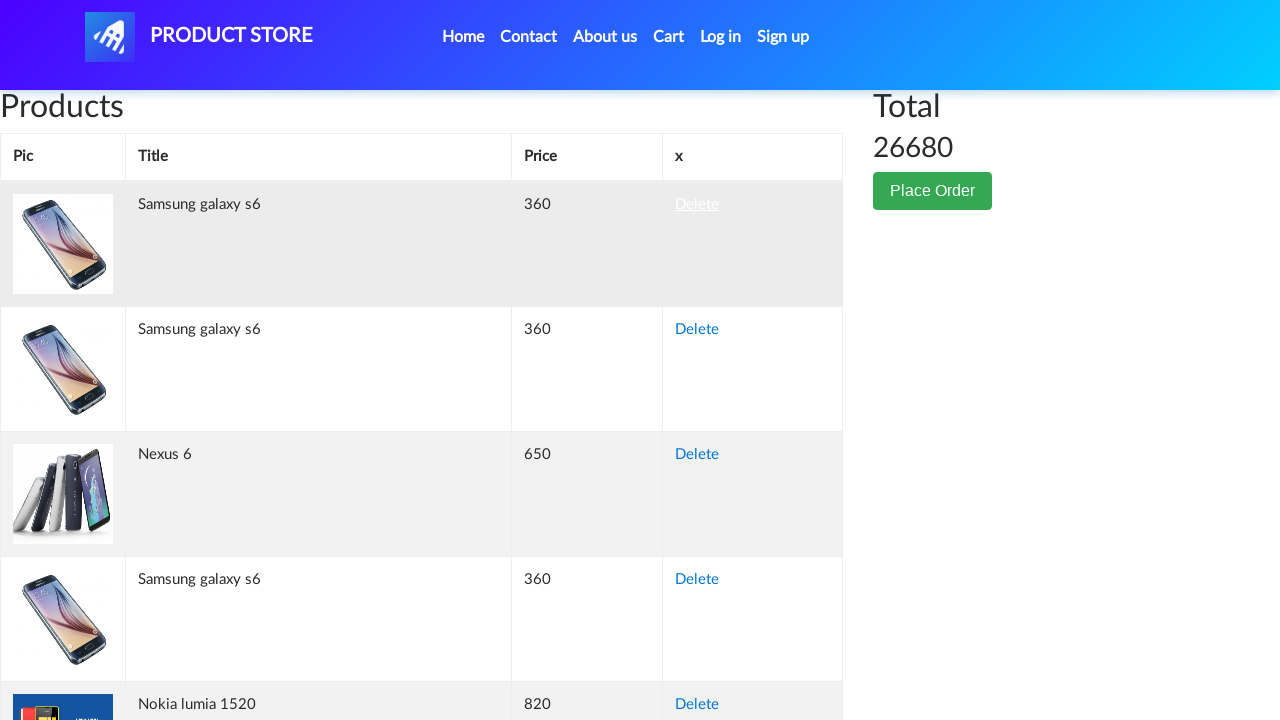

Waited for cart update after deletion
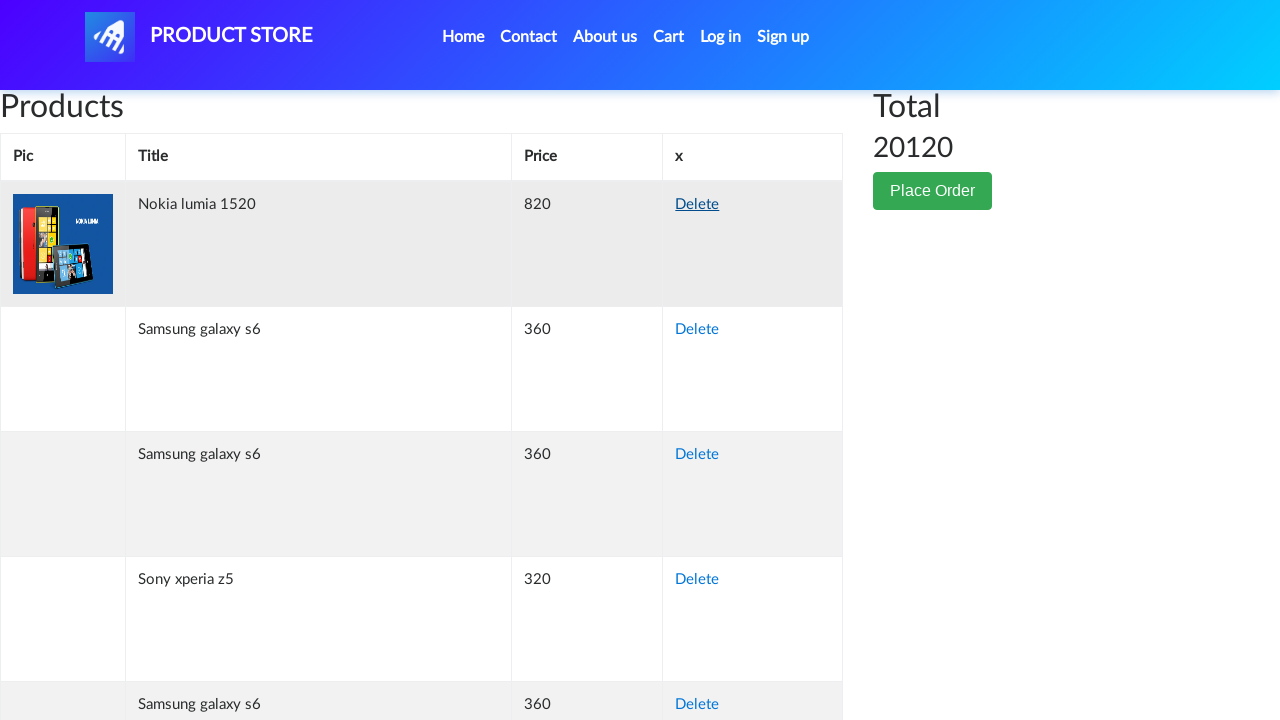

Clicked delete button on a product in cart at (697, 205) on xpath=//div[@class='table-responsive']//tbody/tr[@class='success']/td[4]/a
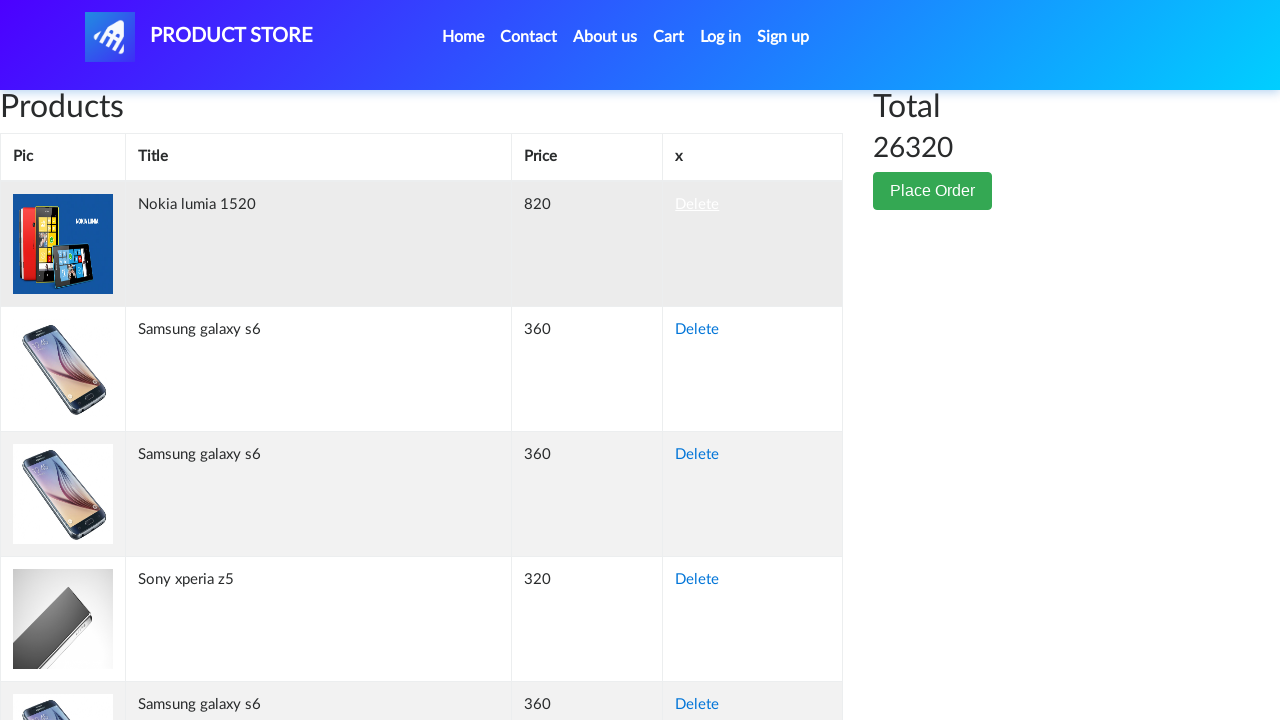

Waited for cart update after deletion
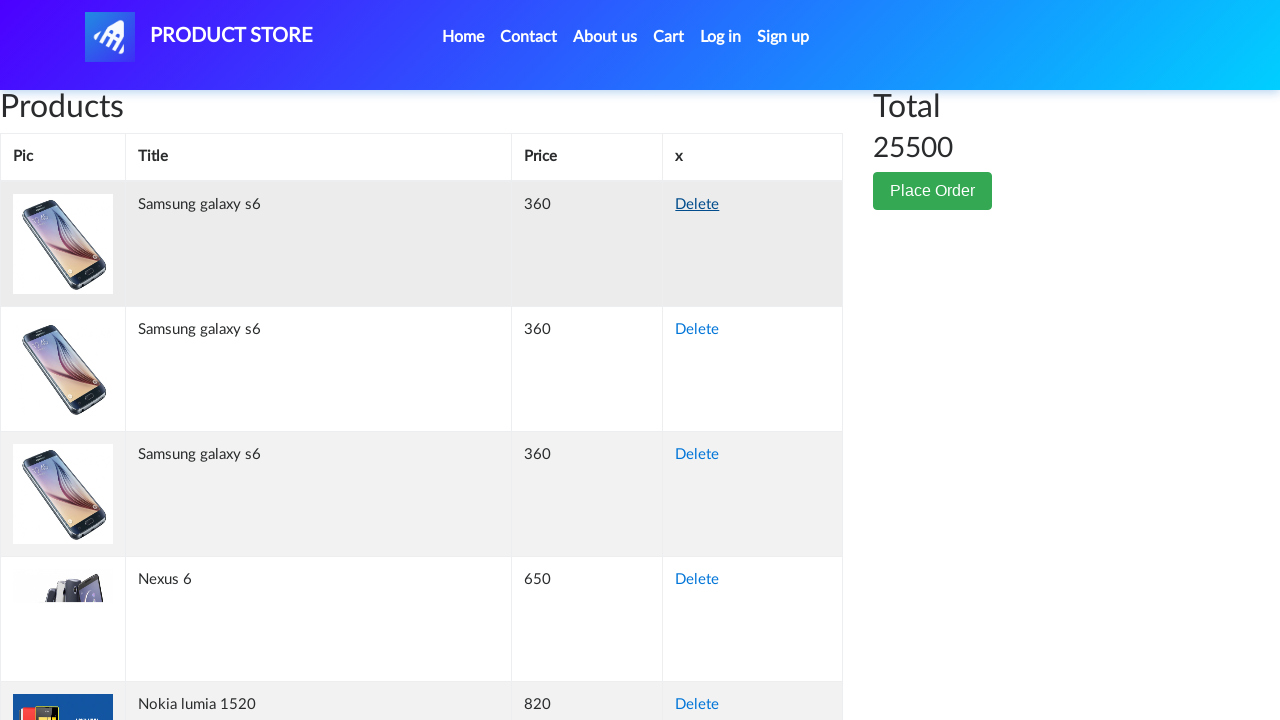

Clicked delete button on a product in cart at (697, 205) on xpath=//div[@class='table-responsive']//tbody/tr[@class='success']/td[4]/a
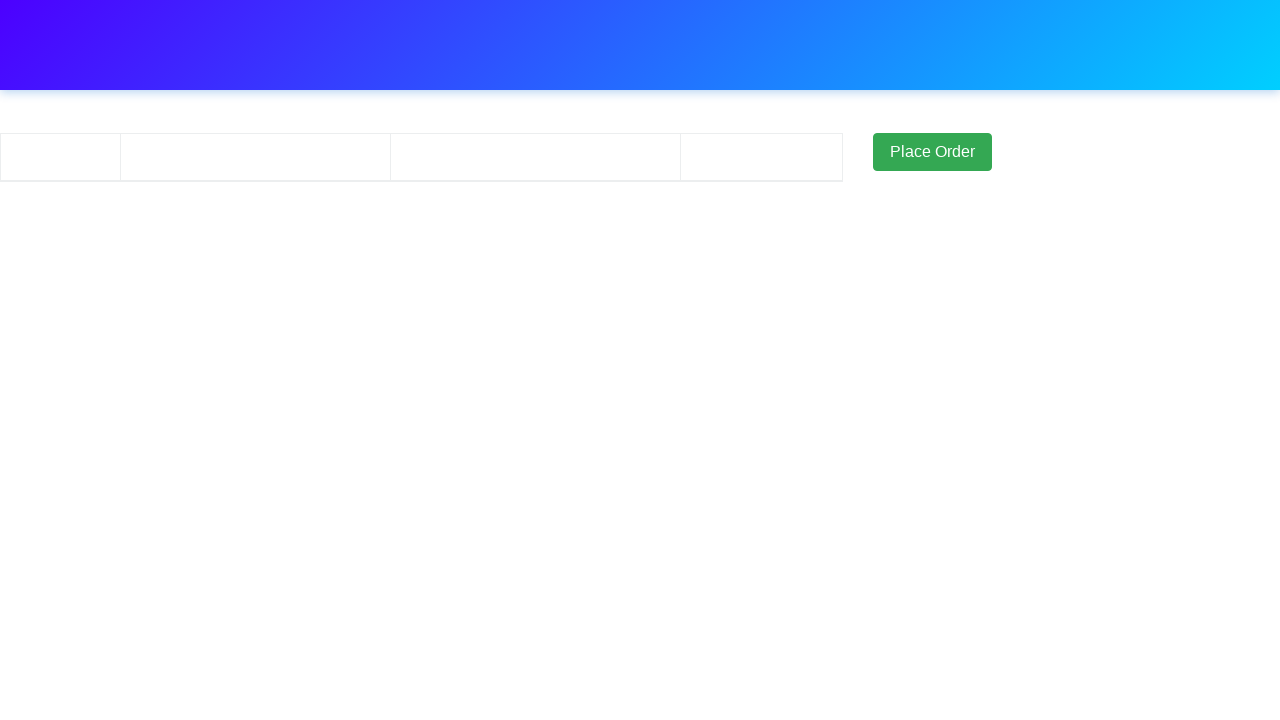

Waited for cart update after deletion
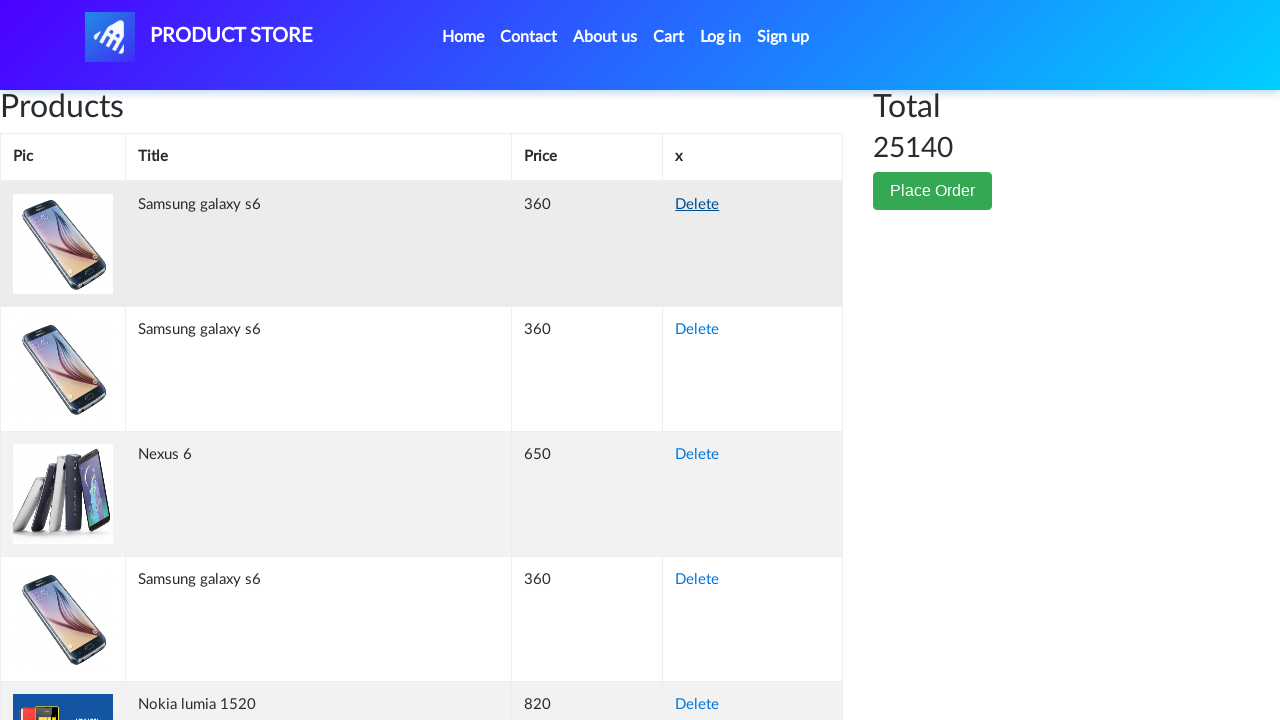

Clicked delete button on a product in cart at (697, 205) on xpath=//div[@class='table-responsive']//tbody/tr[@class='success']/td[4]/a
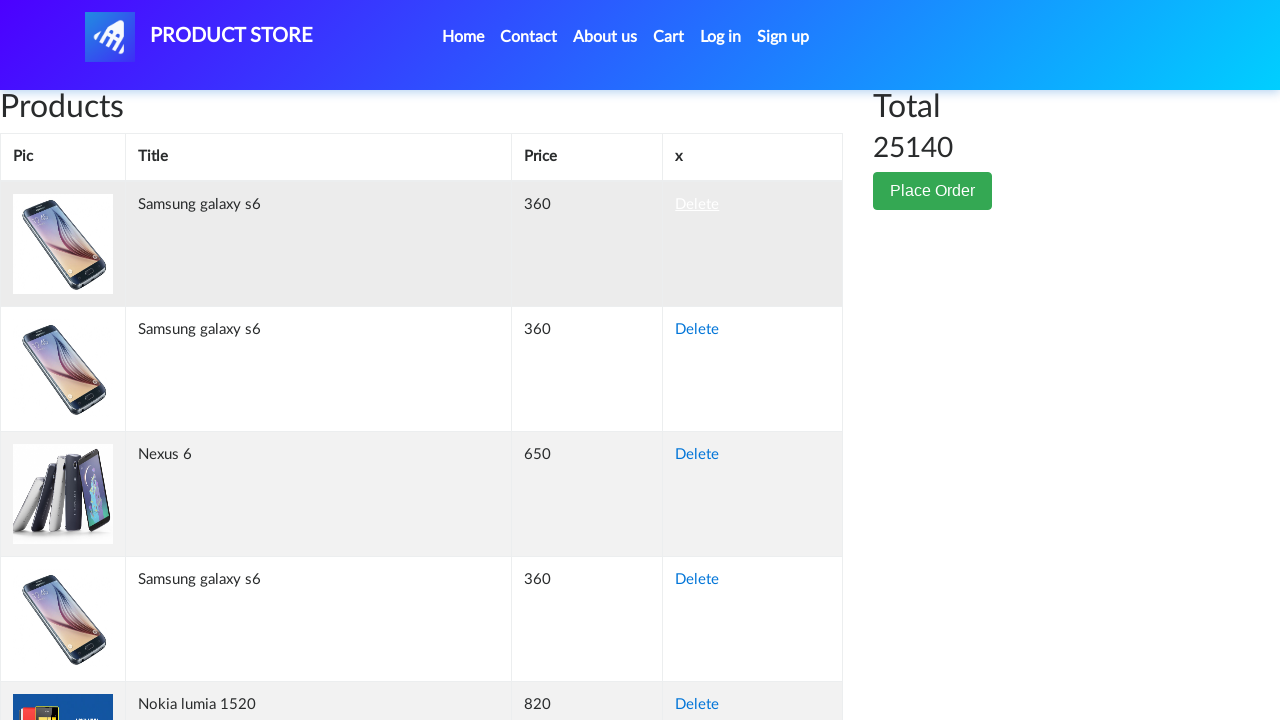

Waited for cart update after deletion
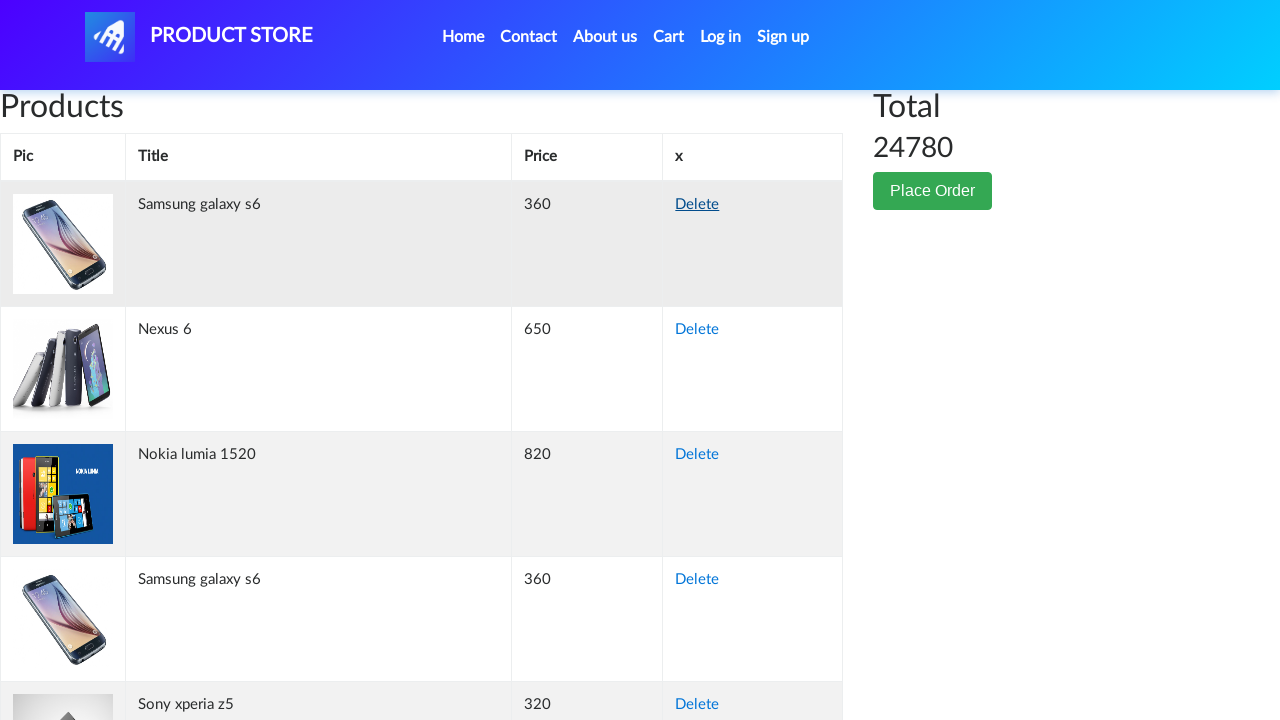

Clicked delete button on a product in cart at (697, 205) on xpath=//div[@class='table-responsive']//tbody/tr[@class='success']/td[4]/a
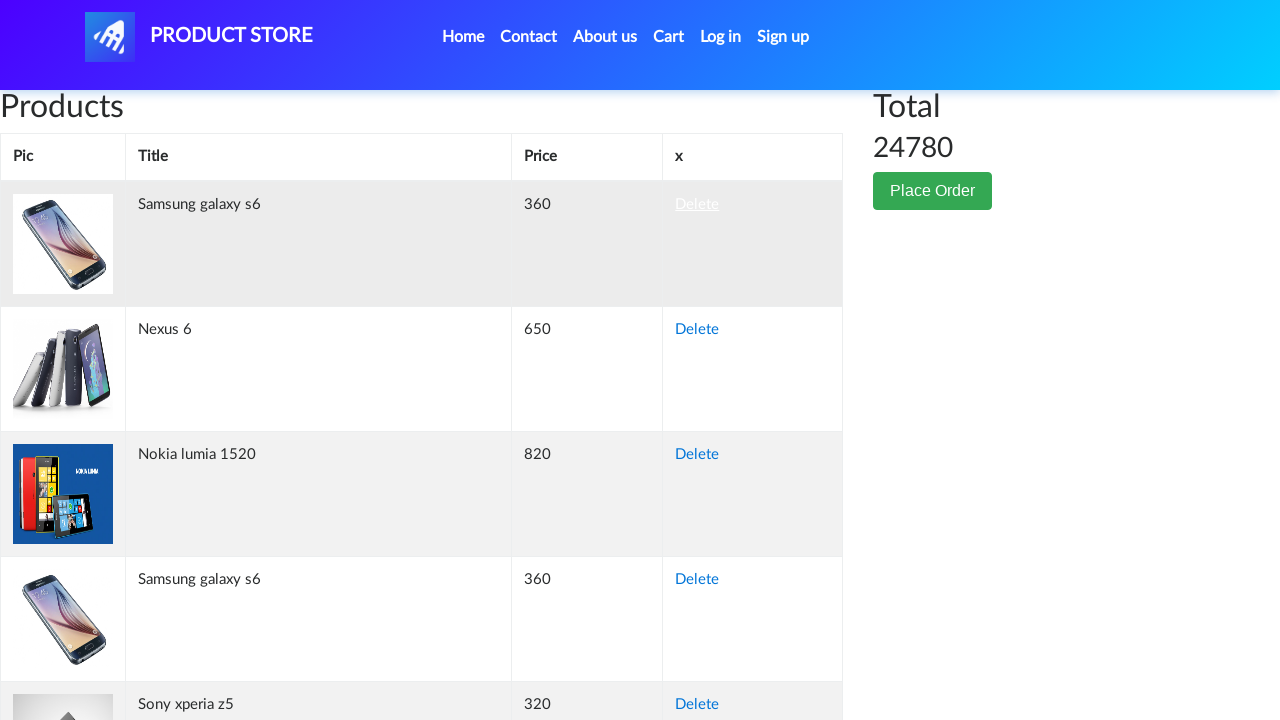

Waited for cart update after deletion
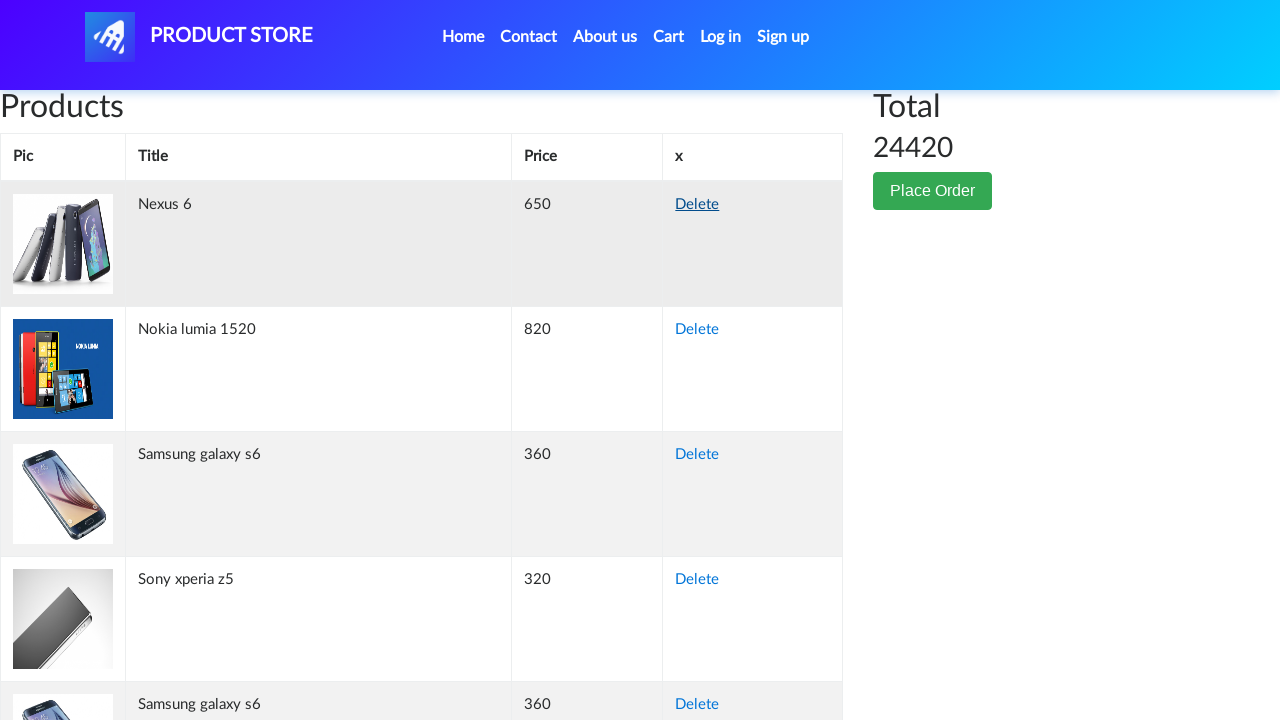

Clicked delete button on a product in cart at (697, 205) on xpath=//div[@class='table-responsive']//tbody/tr[@class='success']/td[4]/a
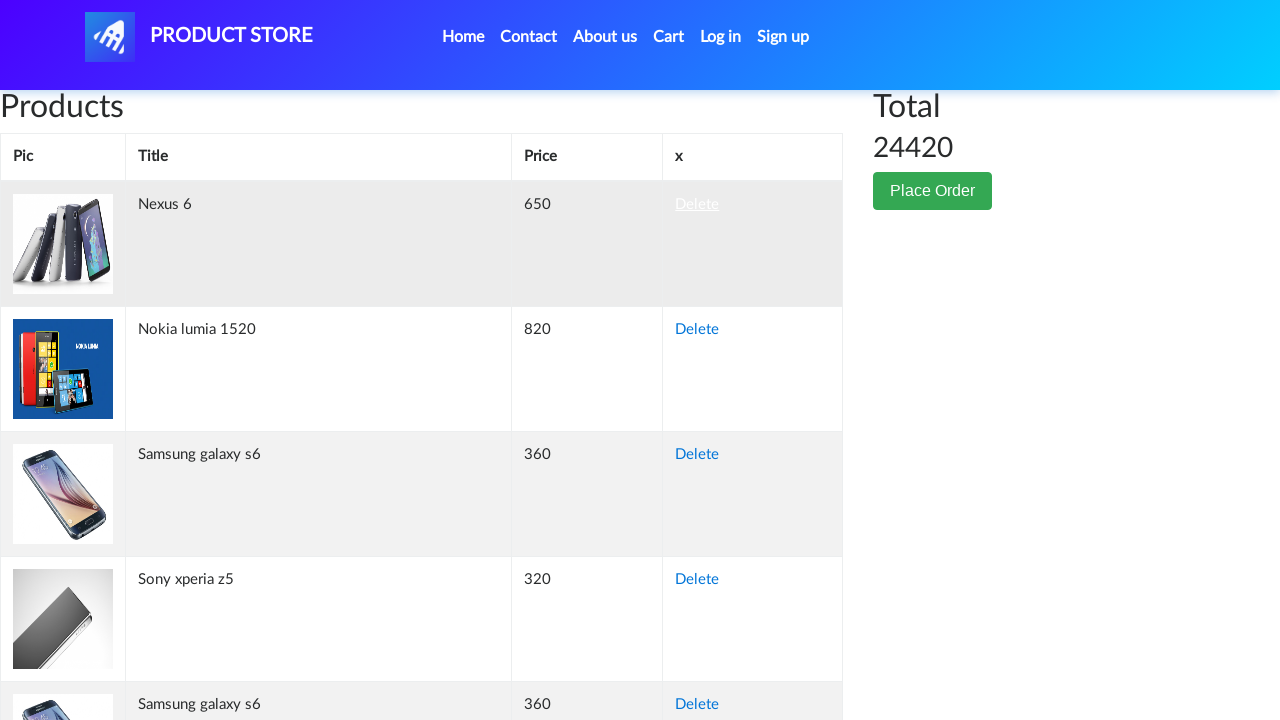

Waited for cart update after deletion
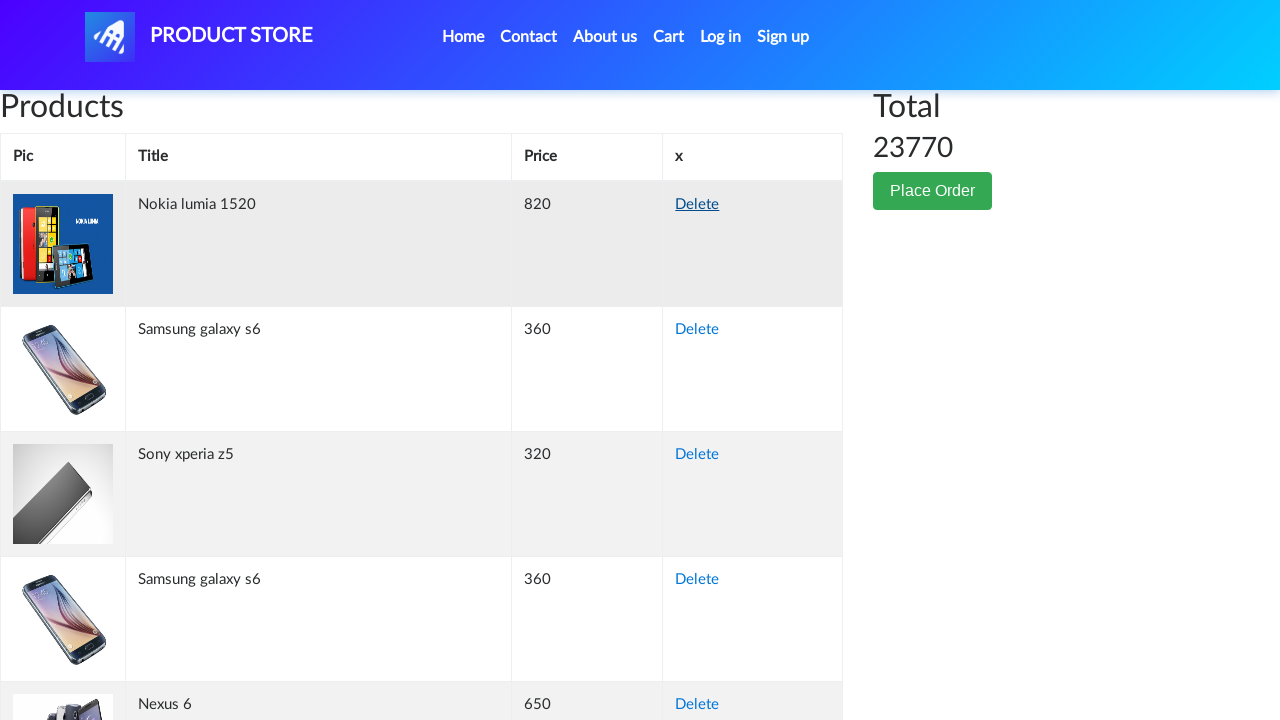

Clicked delete button on a product in cart at (697, 205) on xpath=//div[@class='table-responsive']//tbody/tr[@class='success']/td[4]/a
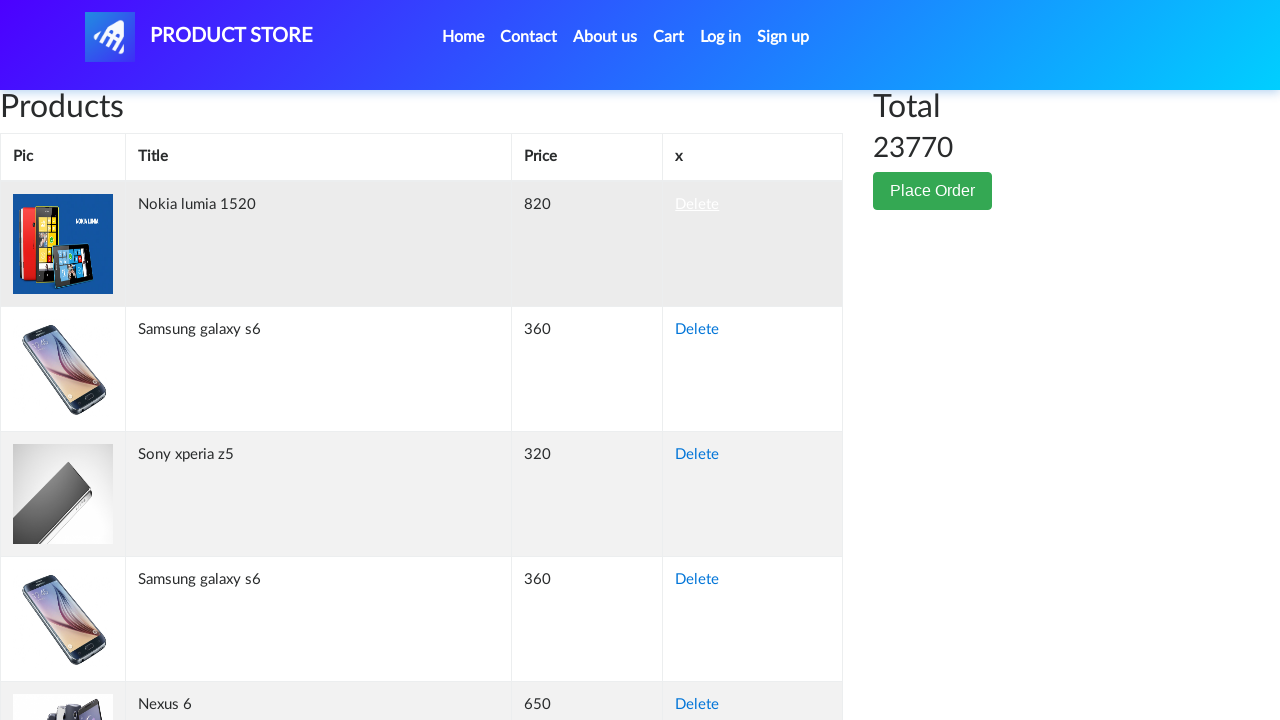

Waited for cart update after deletion
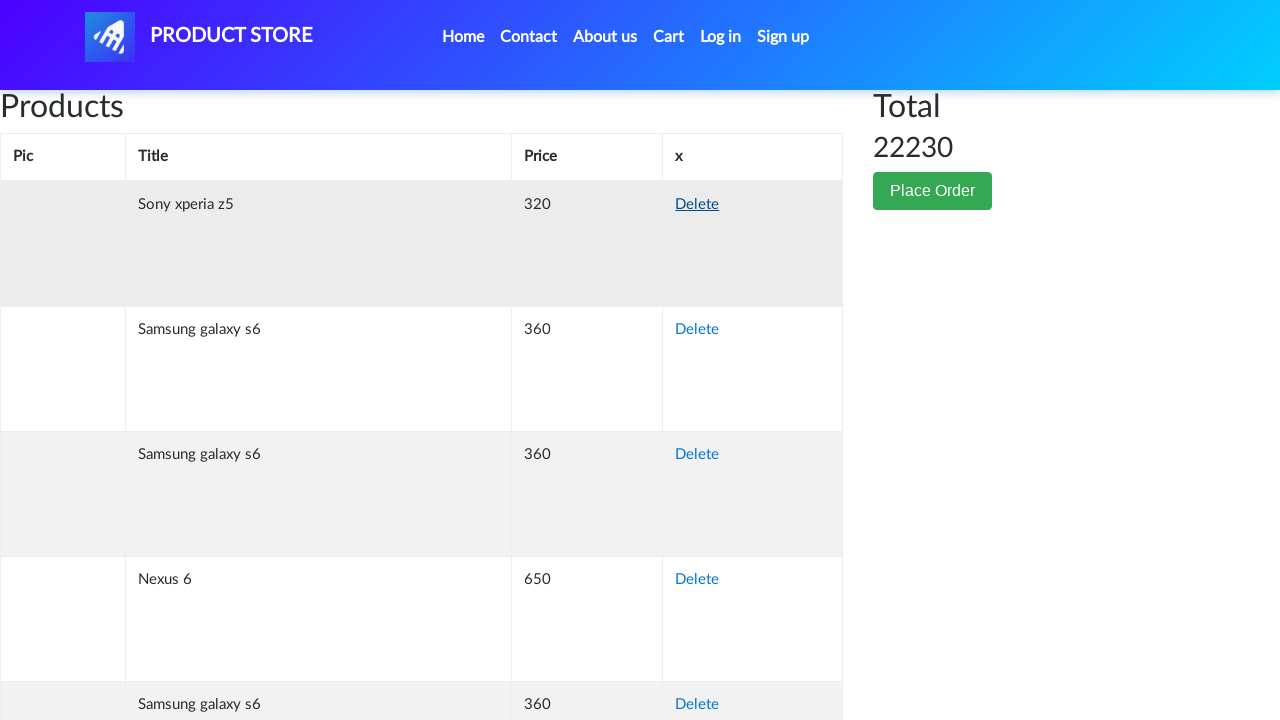

Clicked delete button on a product in cart at (697, 205) on xpath=//div[@class='table-responsive']//tbody/tr[@class='success']/td[4]/a
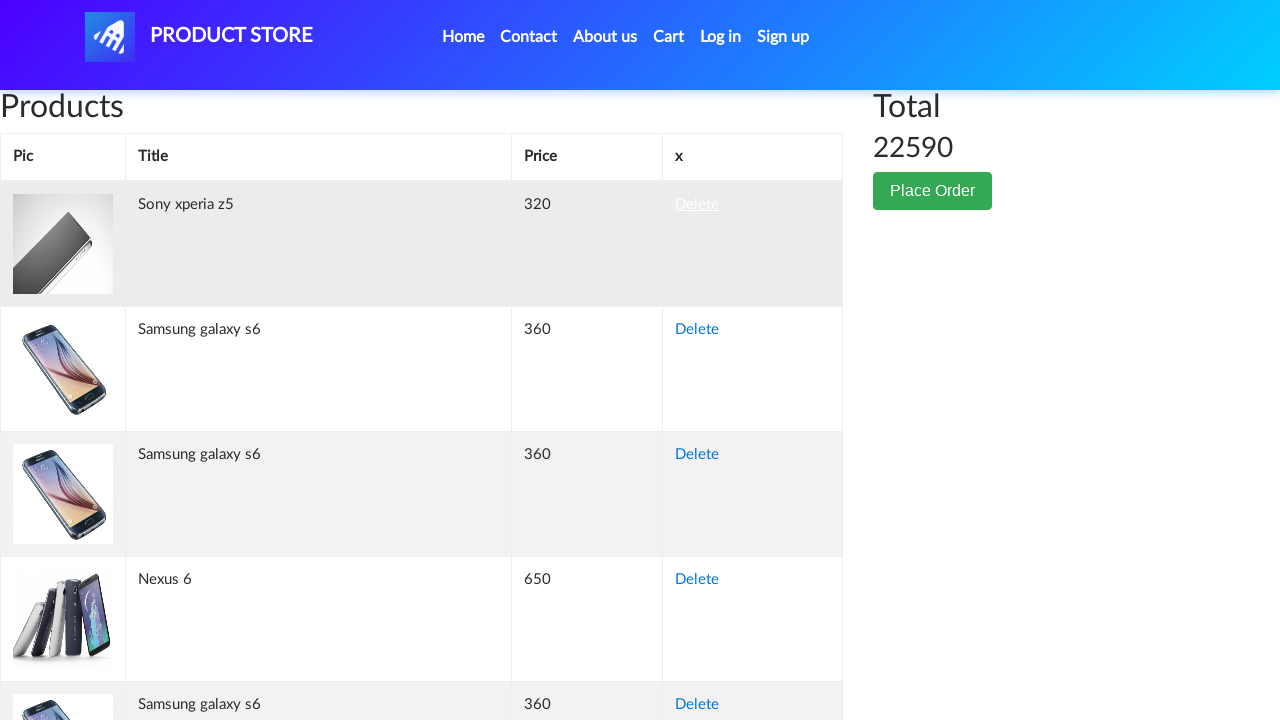

Waited for cart update after deletion
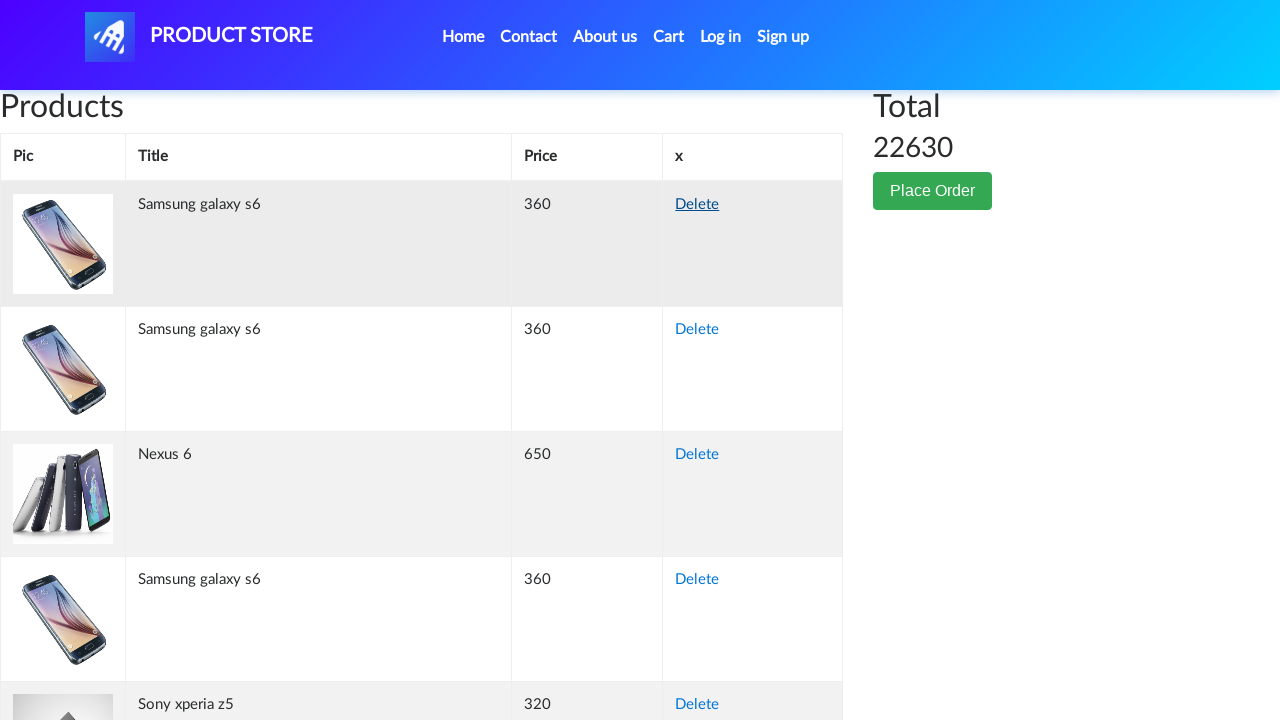

Clicked delete button on a product in cart at (697, 205) on xpath=//div[@class='table-responsive']//tbody/tr[@class='success']/td[4]/a
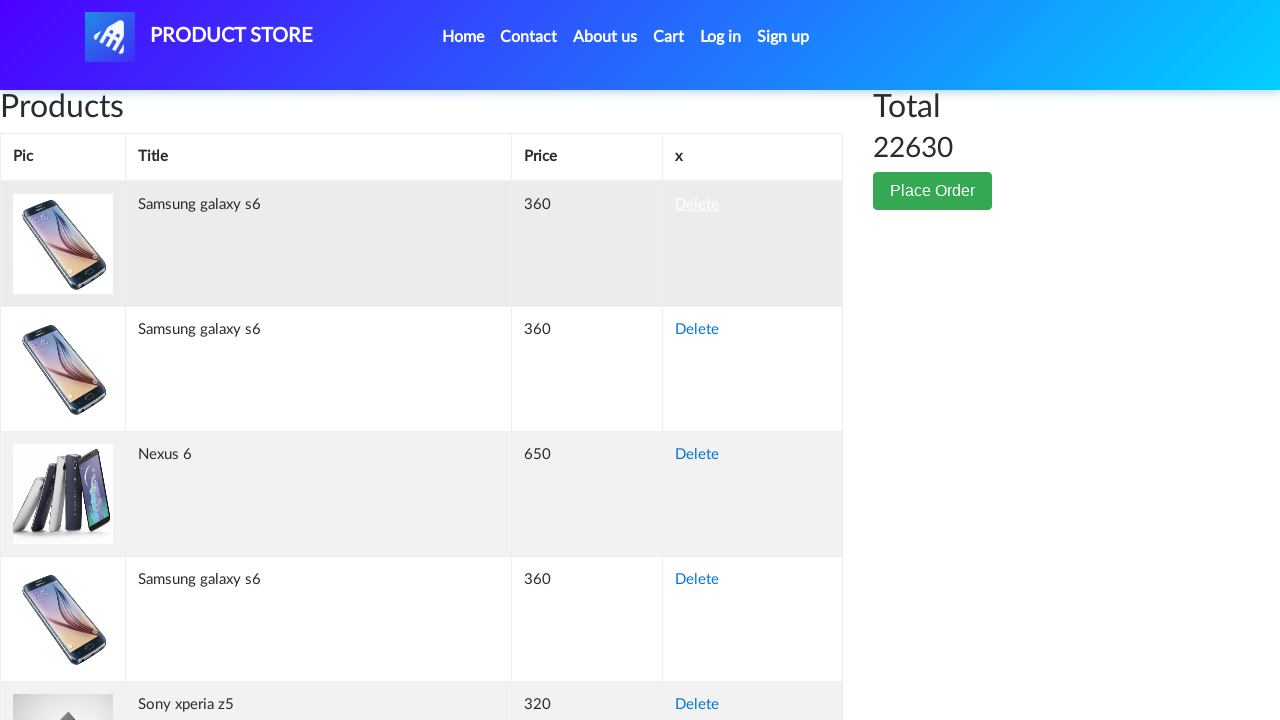

Waited for cart update after deletion
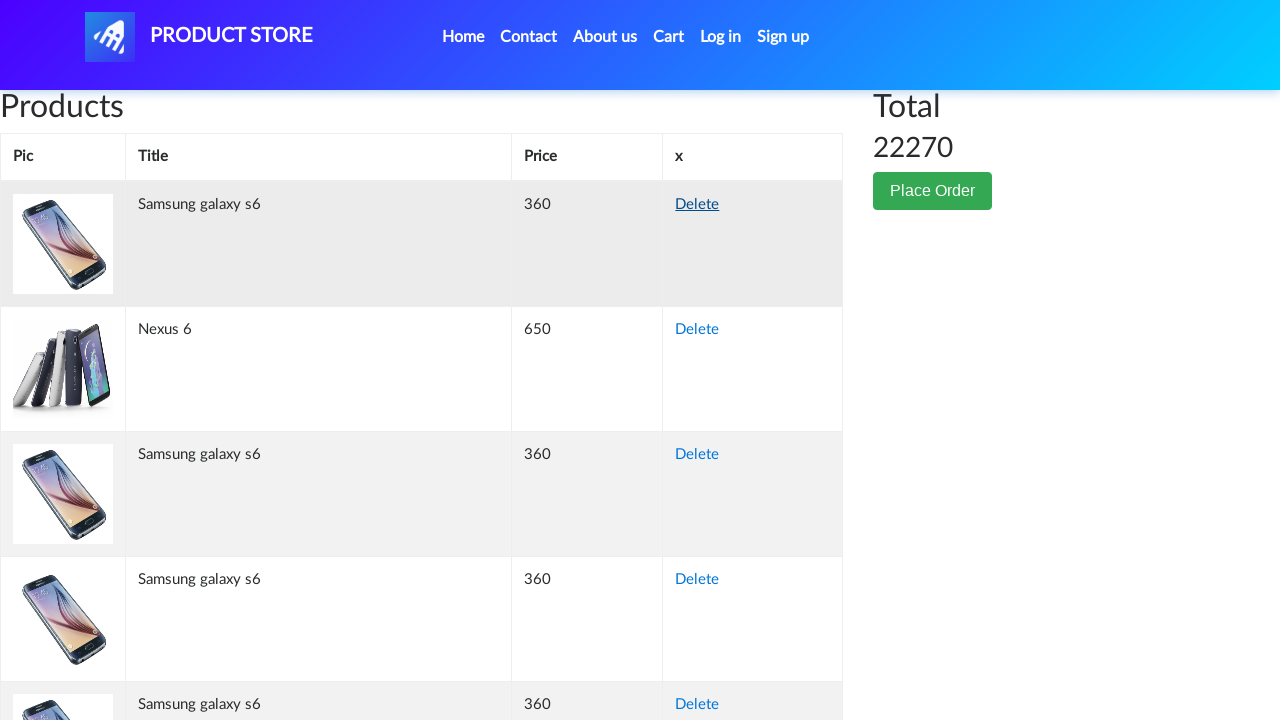

Clicked delete button on a product in cart at (697, 205) on xpath=//div[@class='table-responsive']//tbody/tr[@class='success']/td[4]/a
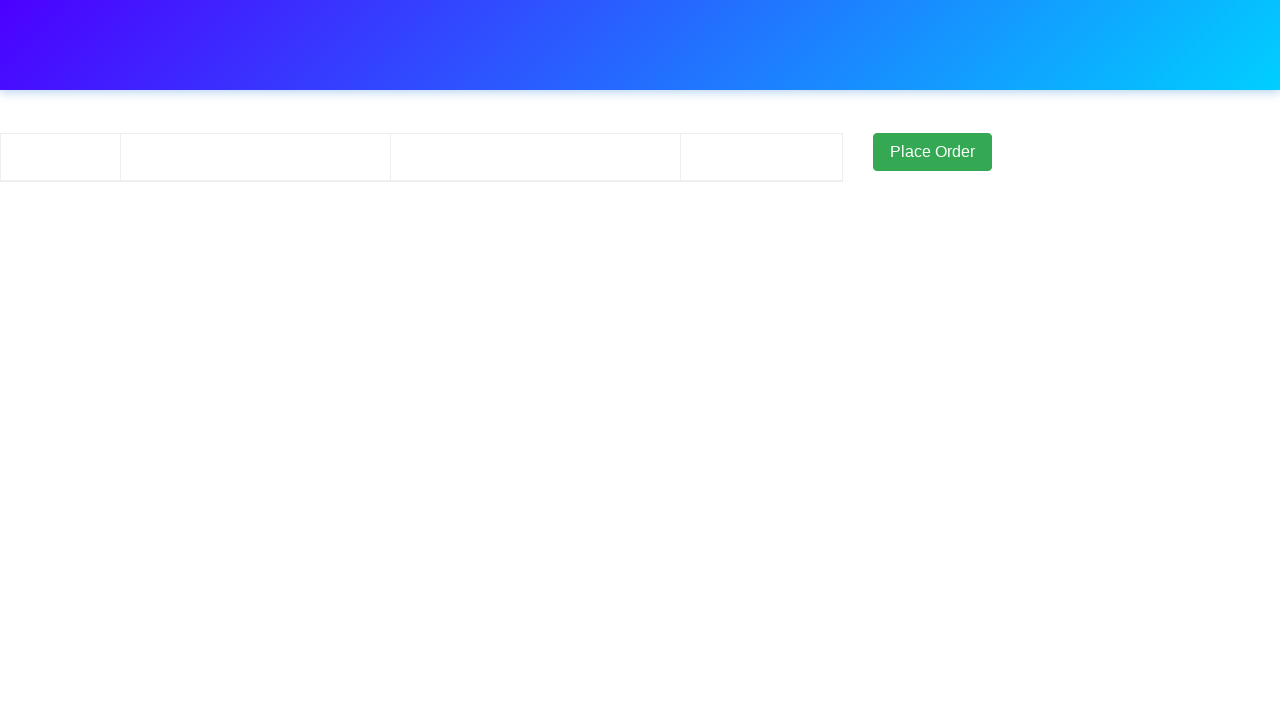

Waited for cart update after deletion
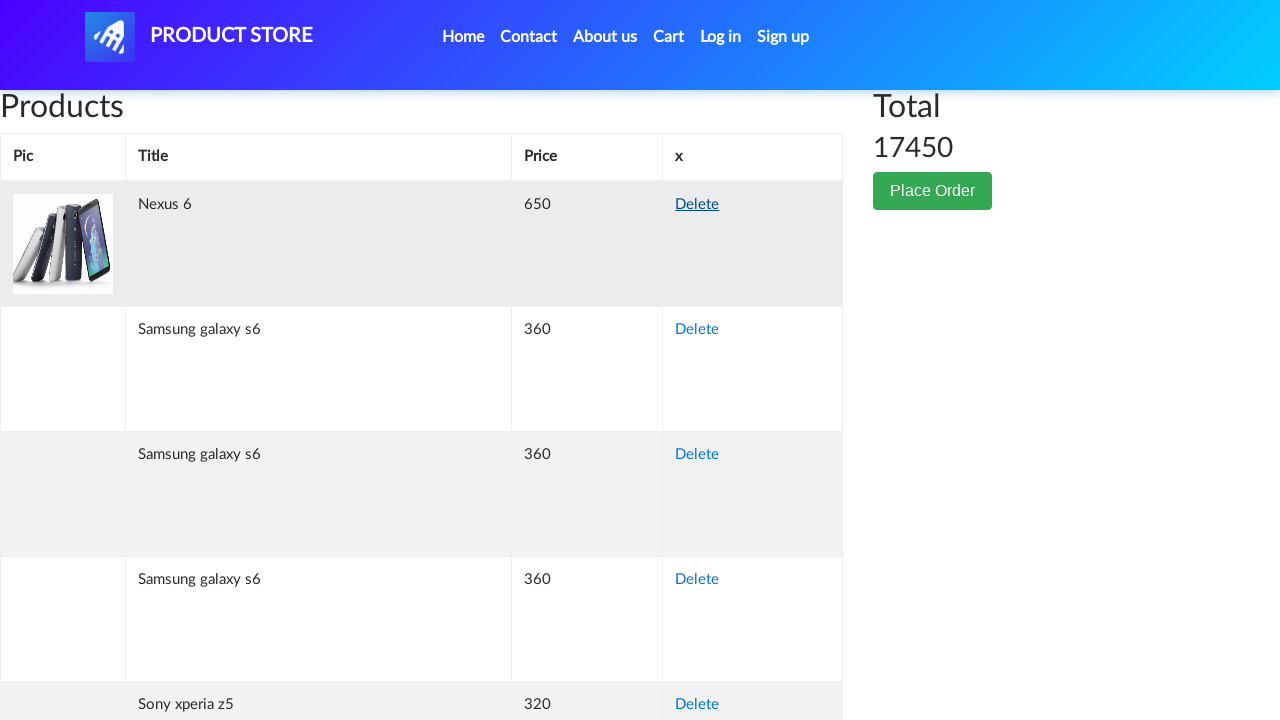

Clicked delete button on a product in cart at (697, 205) on xpath=//div[@class='table-responsive']//tbody/tr[@class='success']/td[4]/a
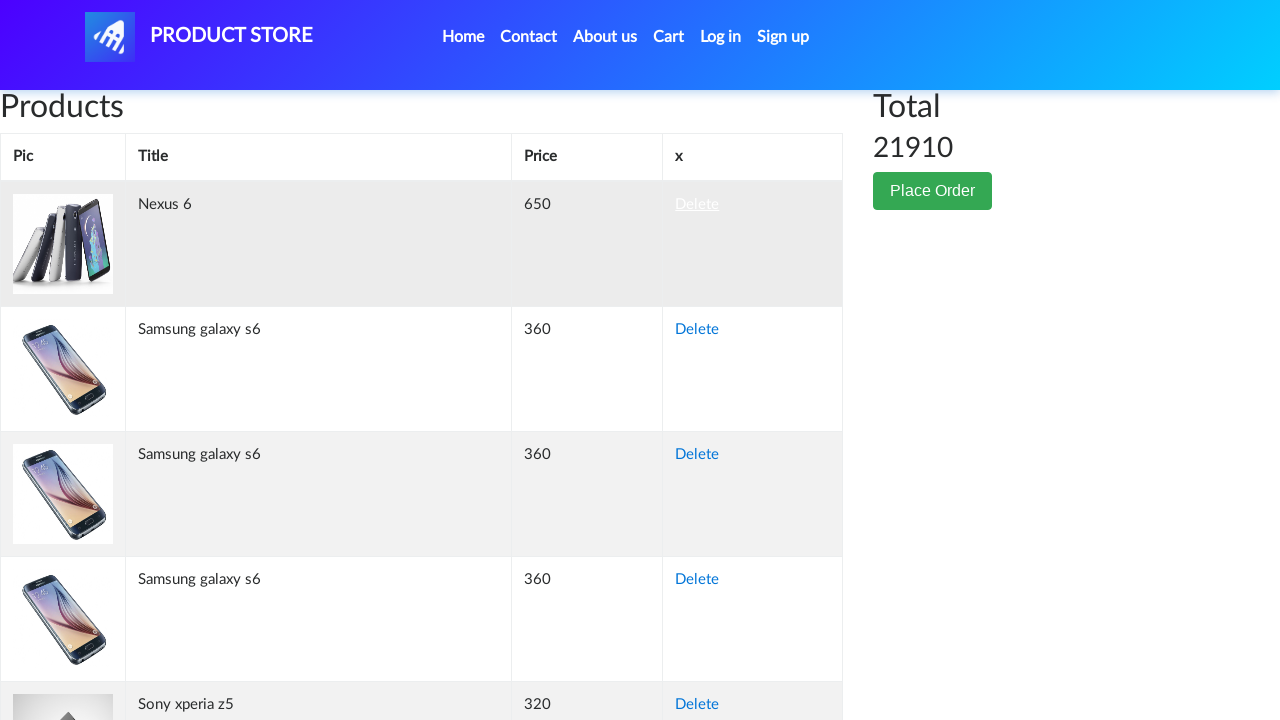

Waited for cart update after deletion
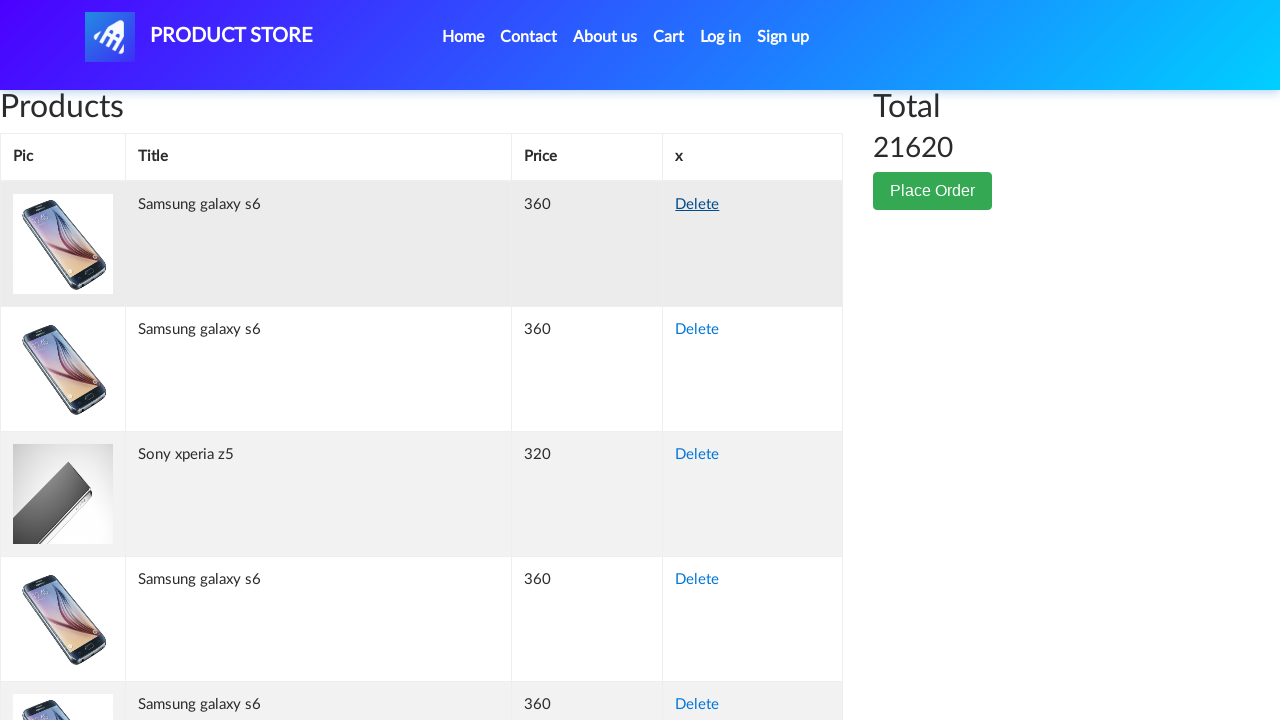

Clicked delete button on a product in cart at (697, 205) on xpath=//div[@class='table-responsive']//tbody/tr[@class='success']/td[4]/a
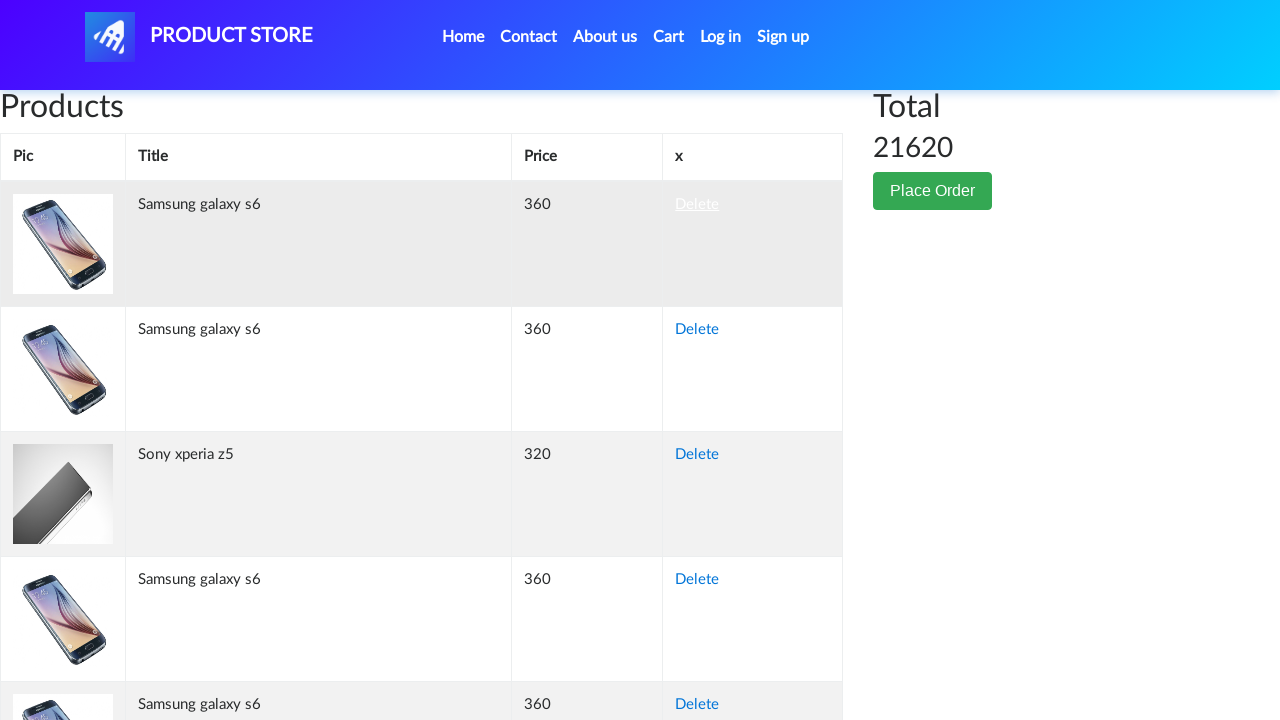

Waited for cart update after deletion
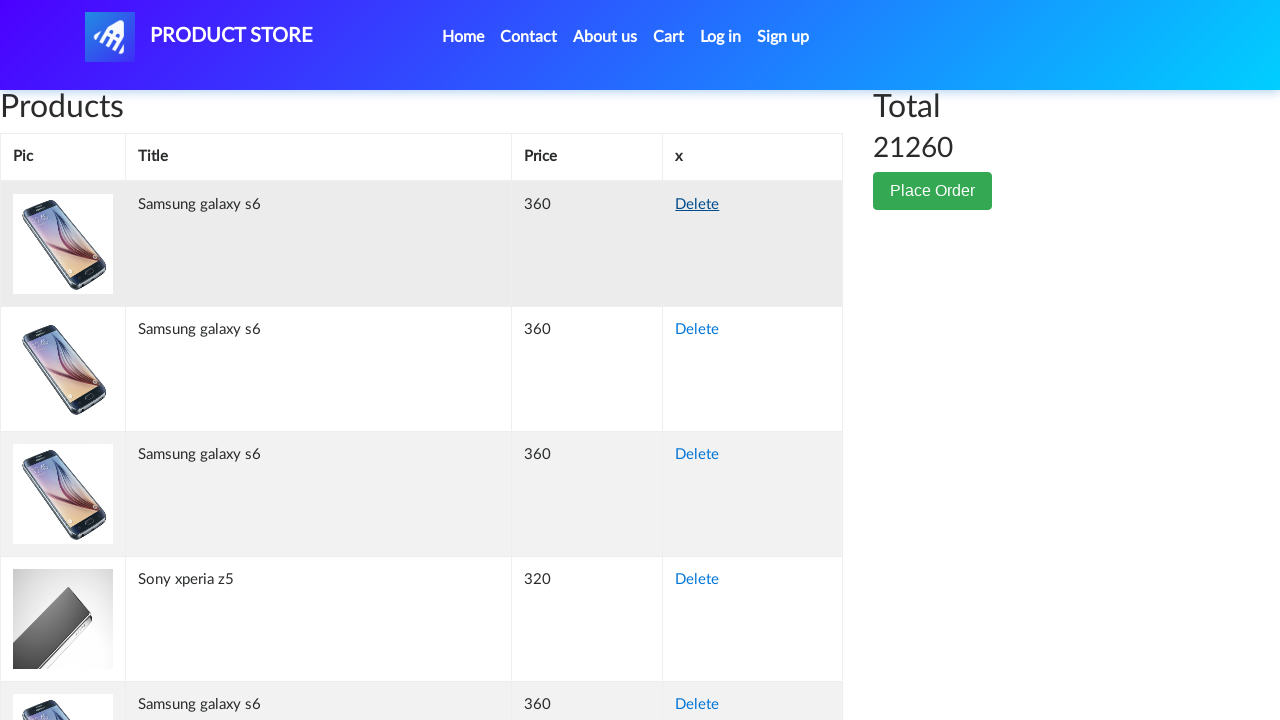

Clicked delete button on a product in cart at (697, 205) on xpath=//div[@class='table-responsive']//tbody/tr[@class='success']/td[4]/a
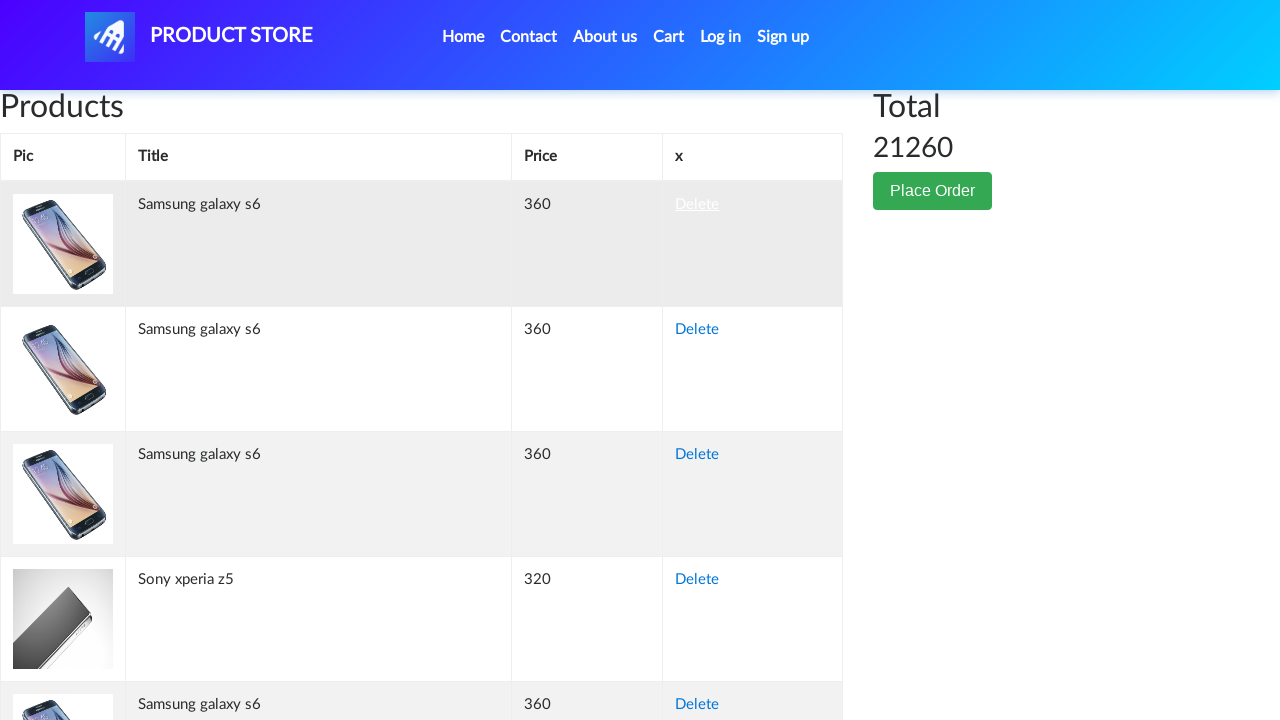

Waited for cart update after deletion
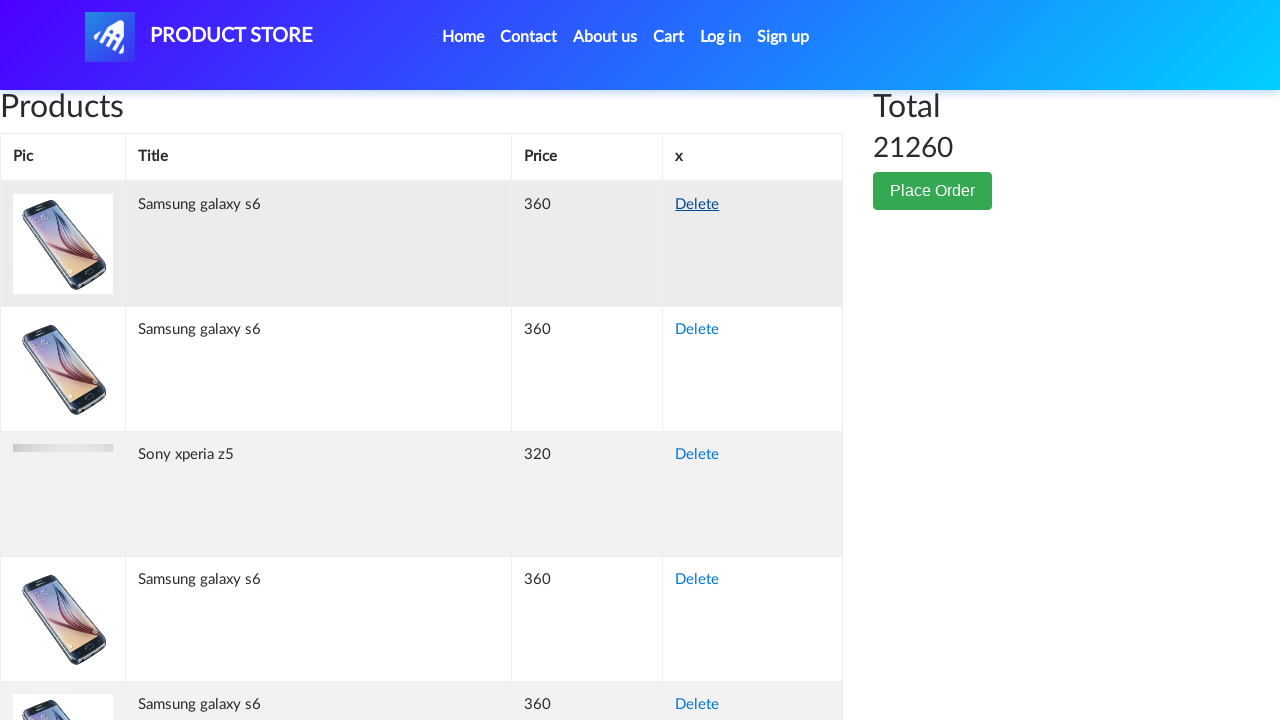

Clicked delete button on a product in cart at (697, 205) on xpath=//div[@class='table-responsive']//tbody/tr[@class='success']/td[4]/a
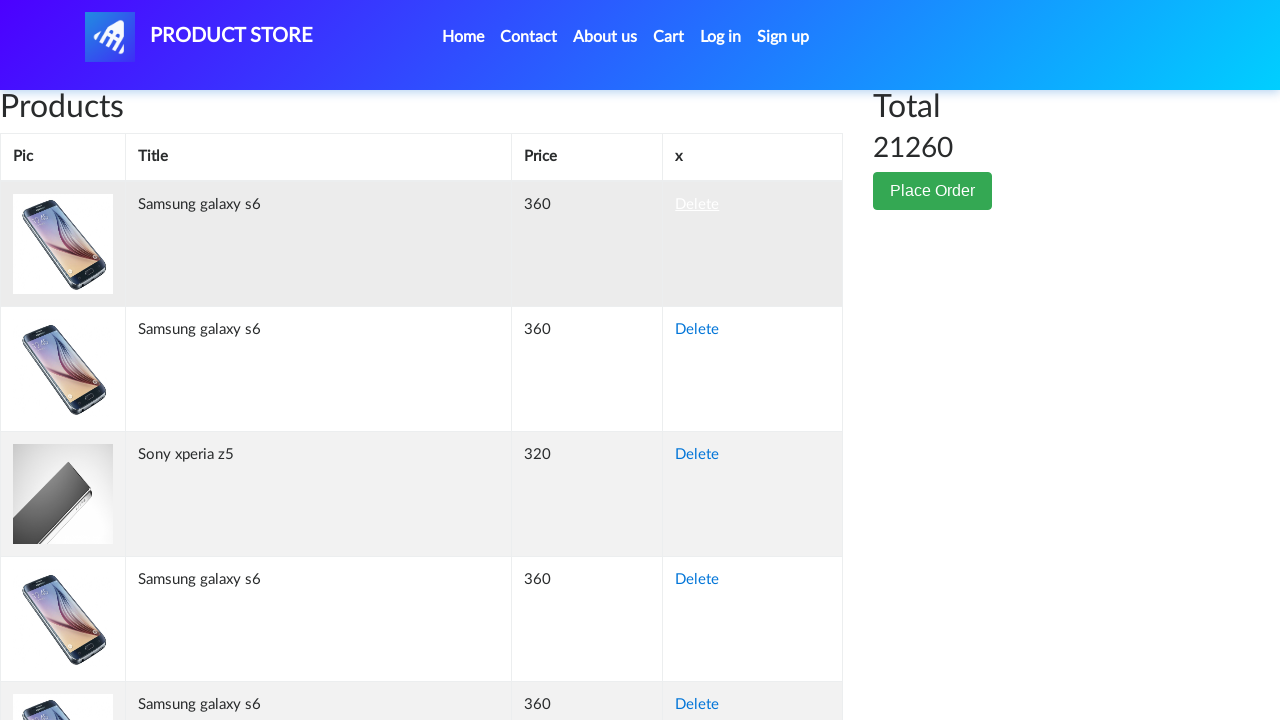

Waited for cart update after deletion
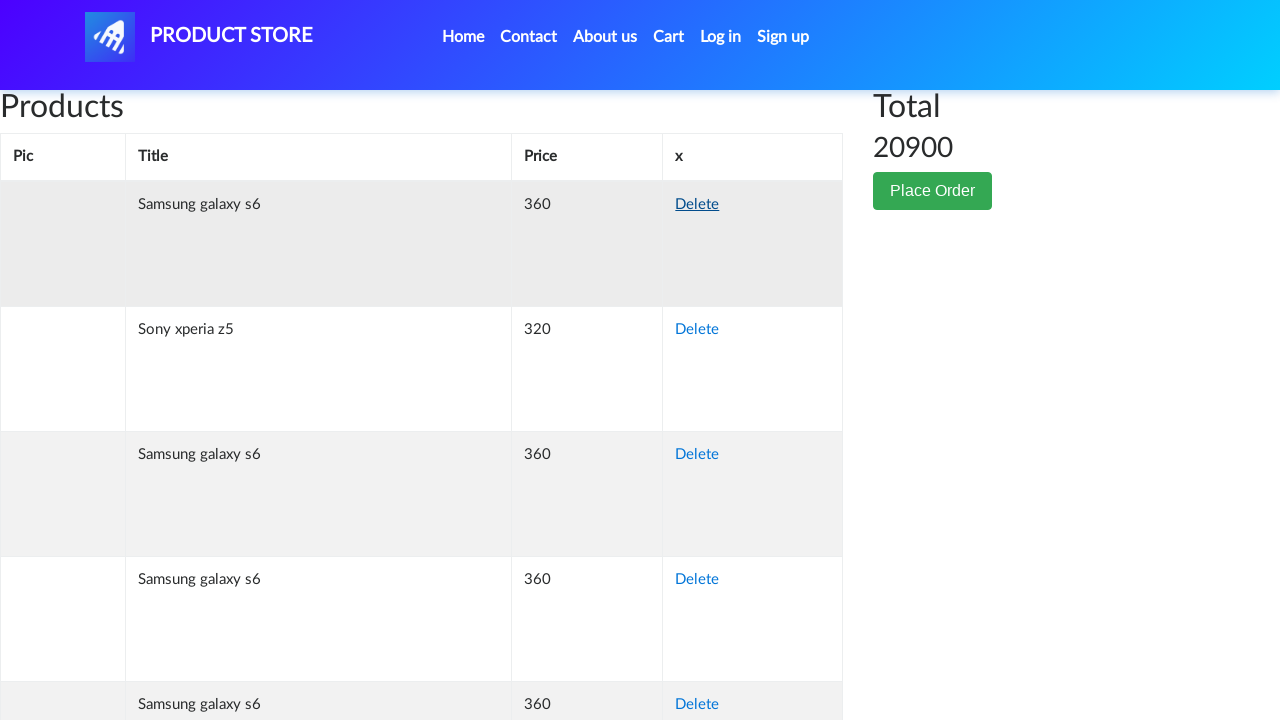

Clicked delete button on a product in cart at (697, 205) on xpath=//div[@class='table-responsive']//tbody/tr[@class='success']/td[4]/a
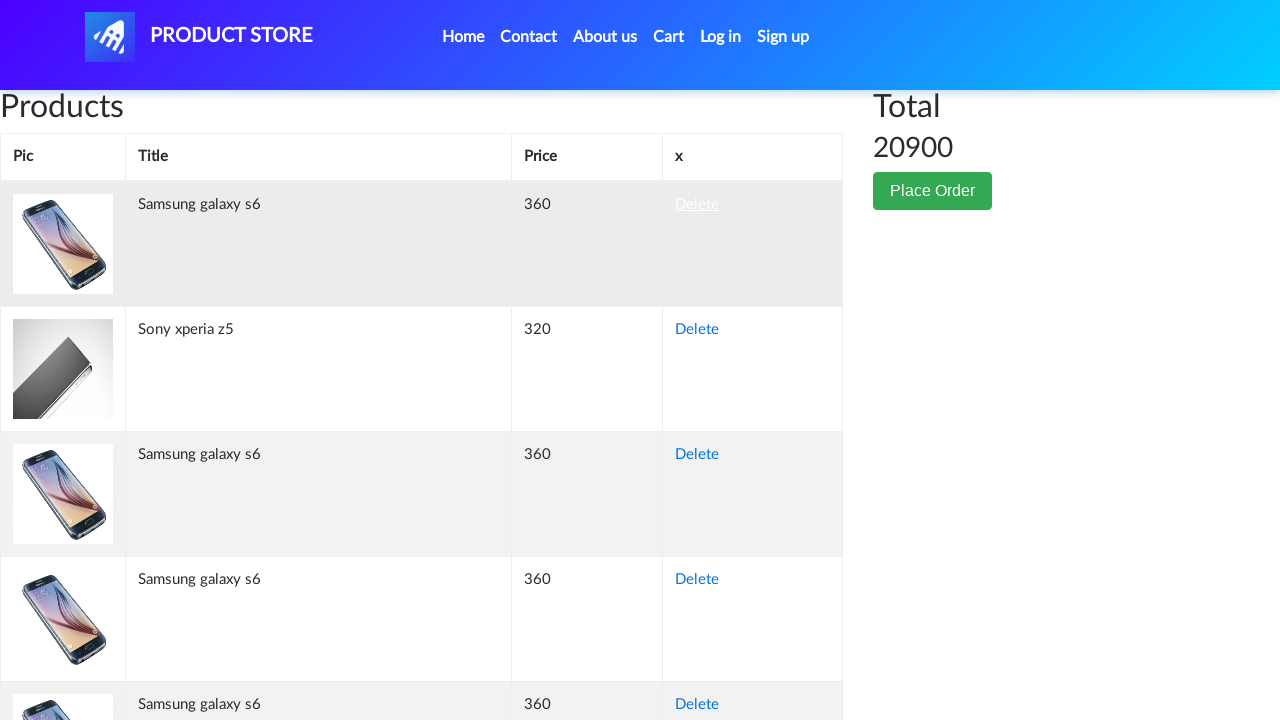

Waited for cart update after deletion
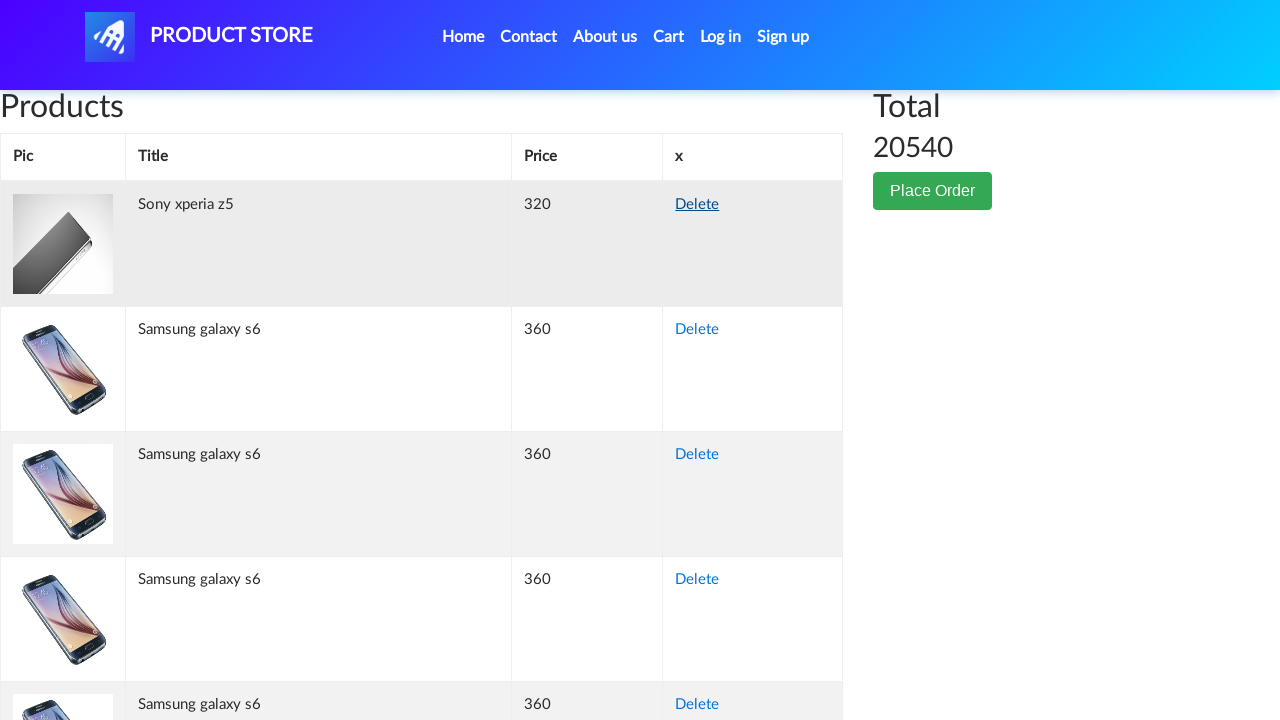

Clicked delete button on a product in cart at (697, 205) on xpath=//div[@class='table-responsive']//tbody/tr[@class='success']/td[4]/a
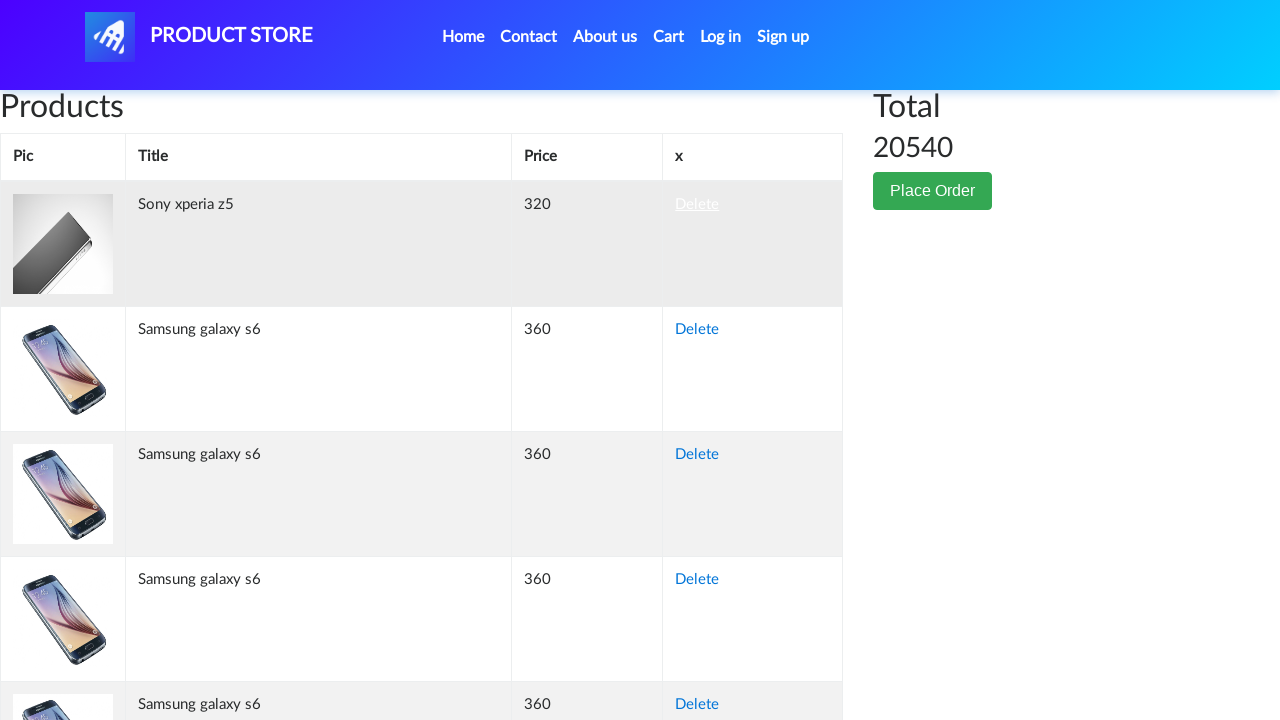

Waited for cart update after deletion
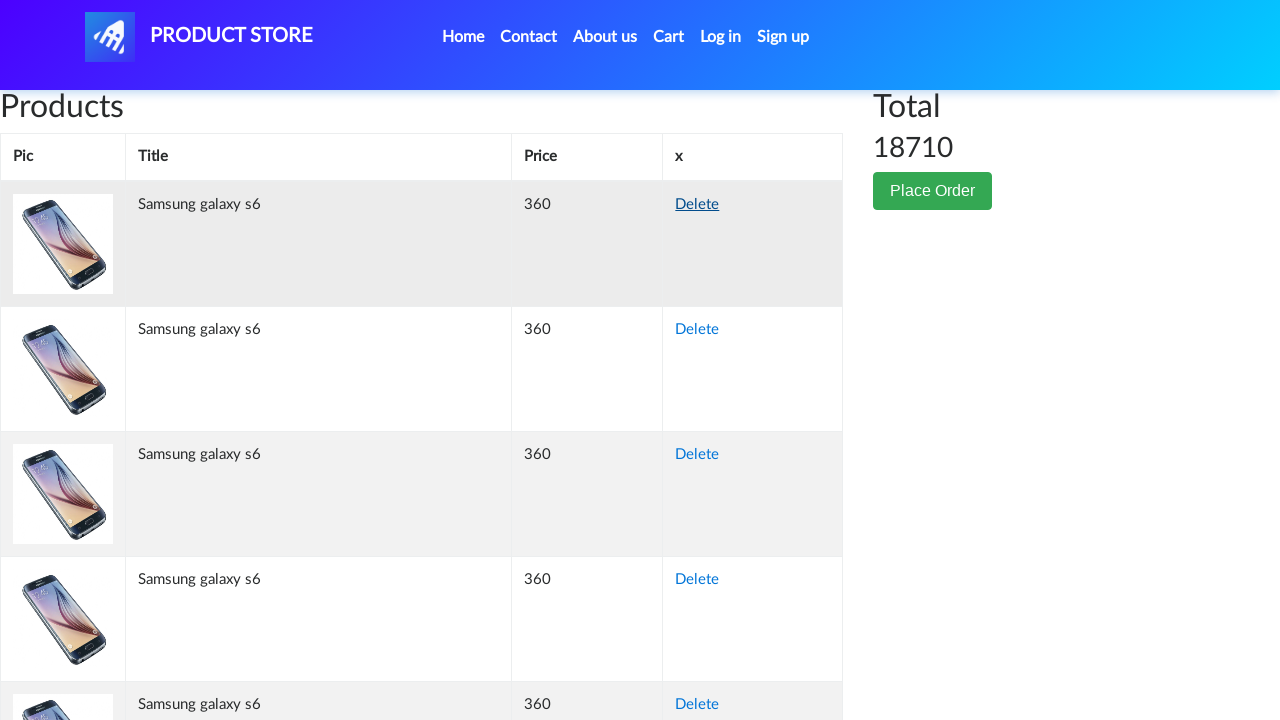

Clicked delete button on a product in cart at (697, 205) on xpath=//div[@class='table-responsive']//tbody/tr[@class='success']/td[4]/a
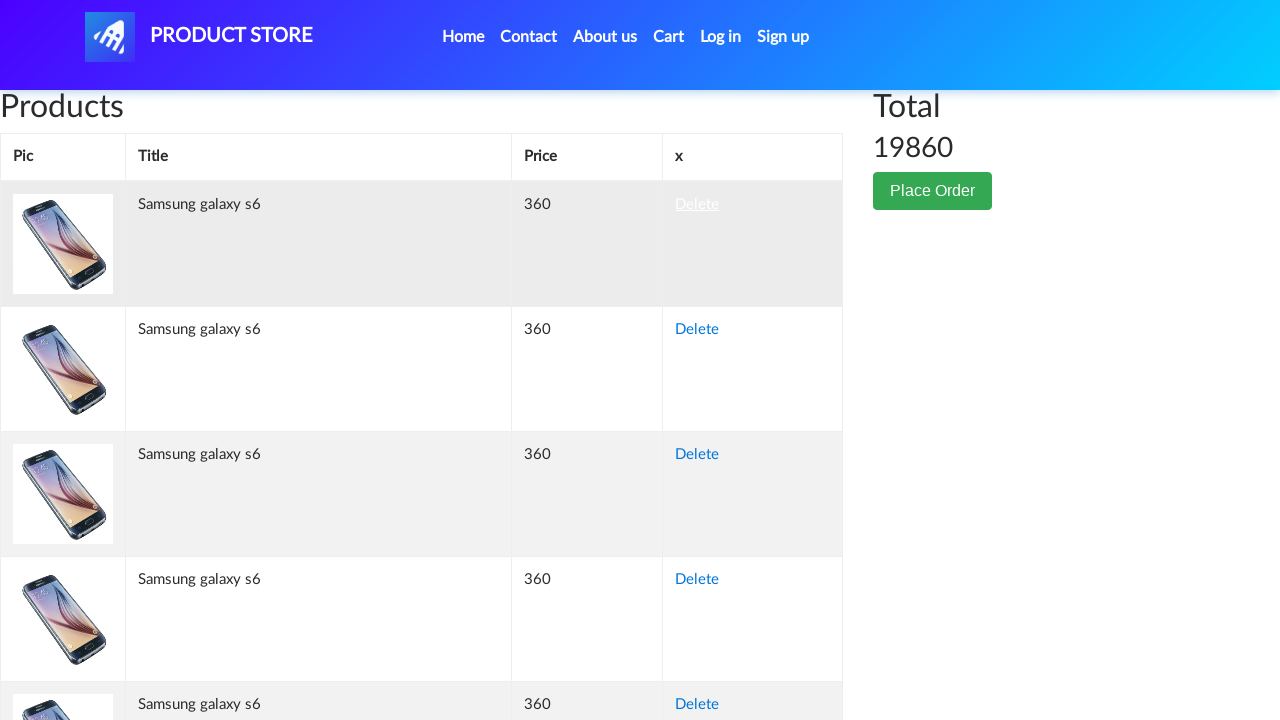

Waited for cart update after deletion
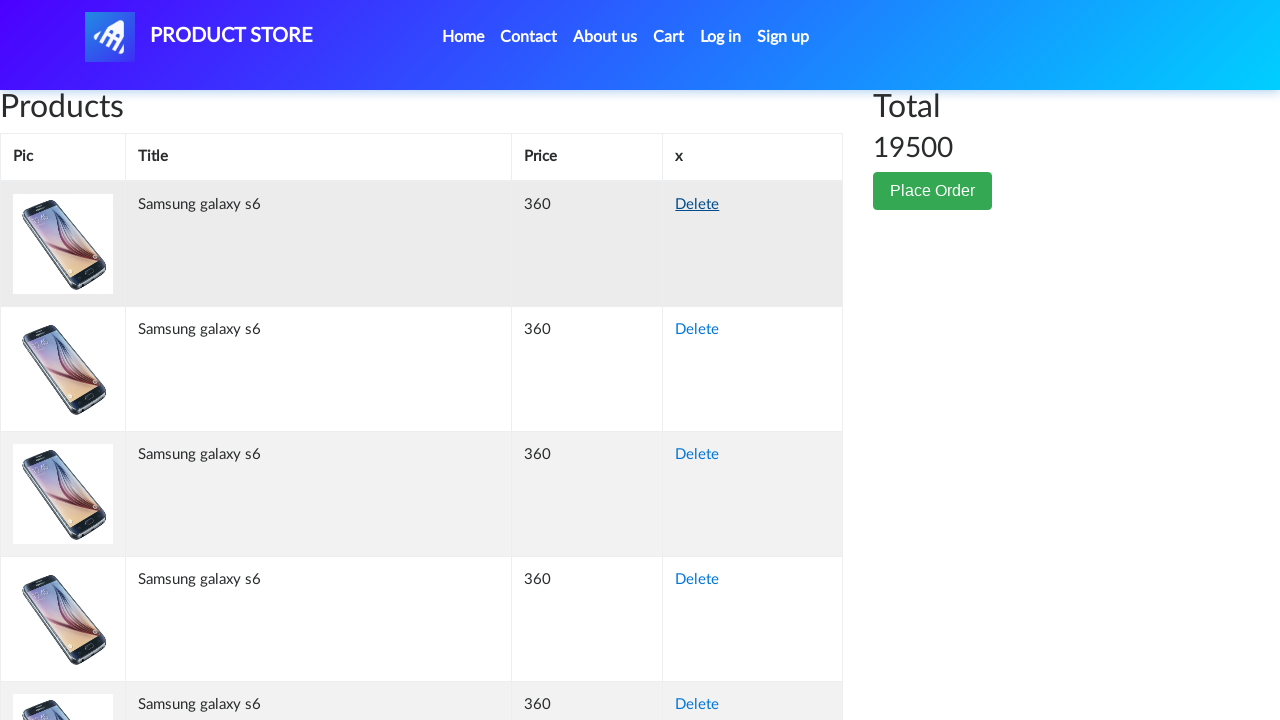

Clicked delete button on a product in cart at (697, 205) on xpath=//div[@class='table-responsive']//tbody/tr[@class='success']/td[4]/a
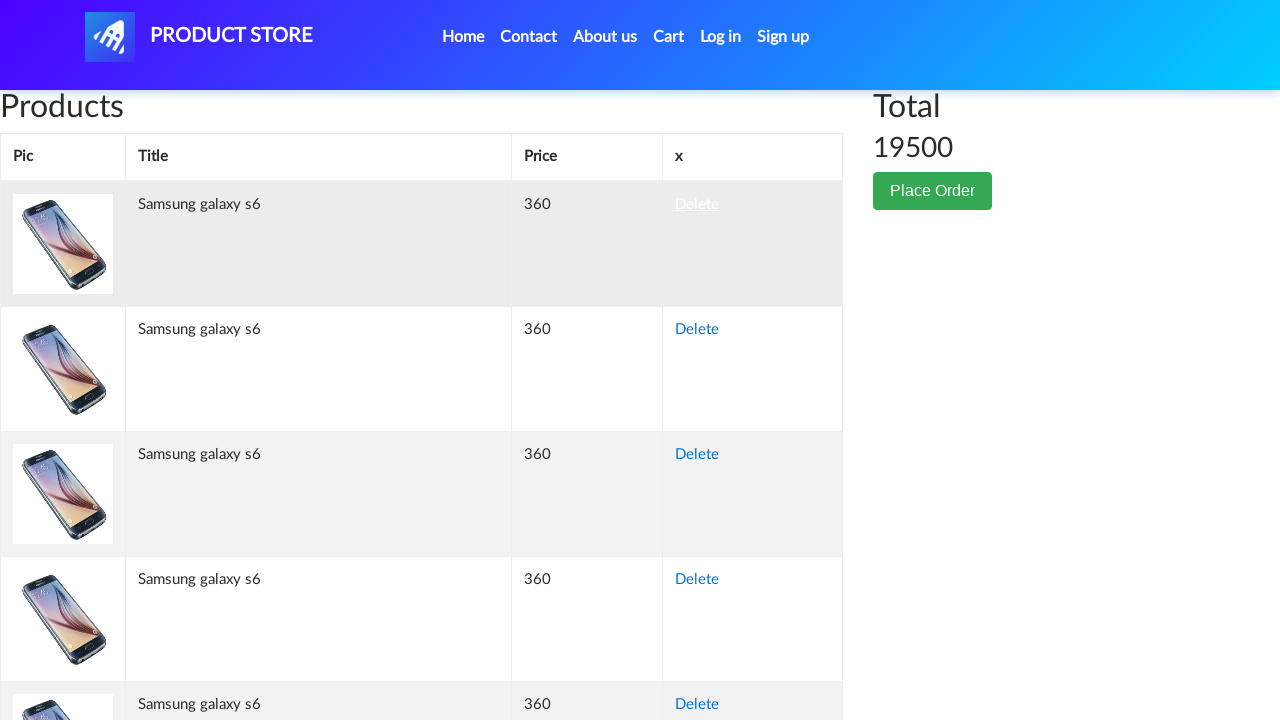

Waited for cart update after deletion
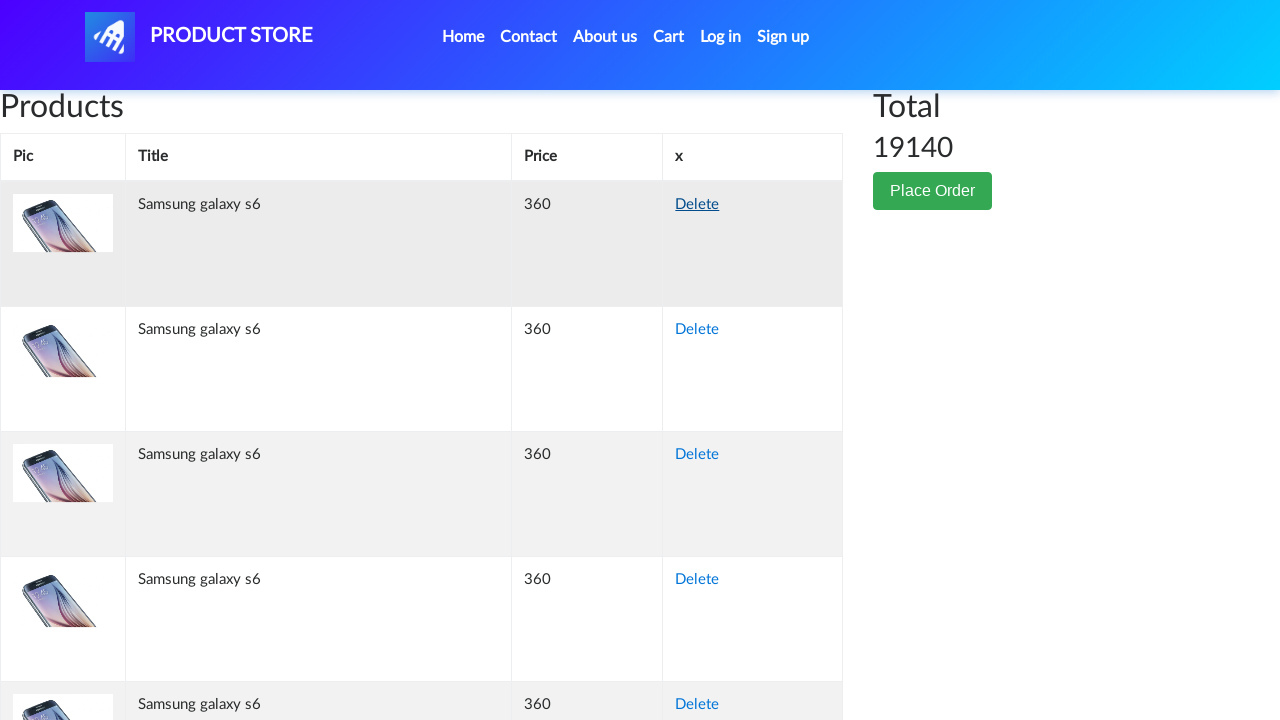

Clicked delete button on a product in cart at (697, 205) on xpath=//div[@class='table-responsive']//tbody/tr[@class='success']/td[4]/a
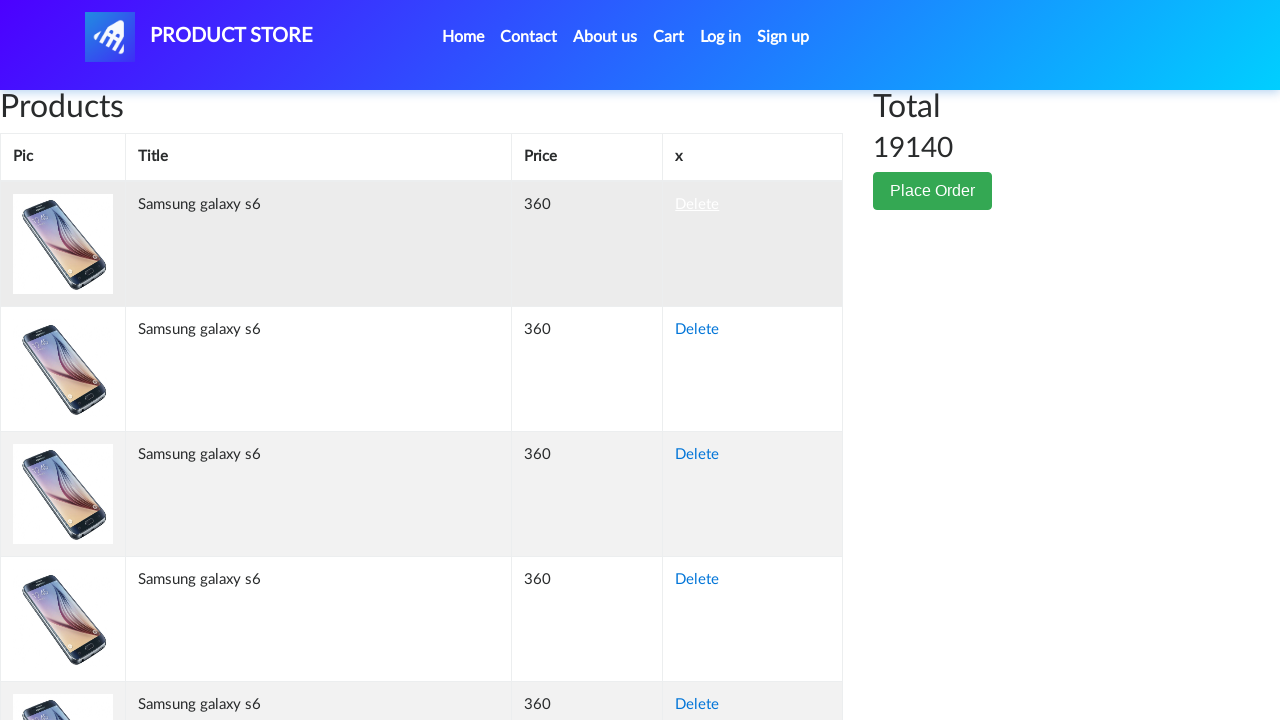

Waited for cart update after deletion
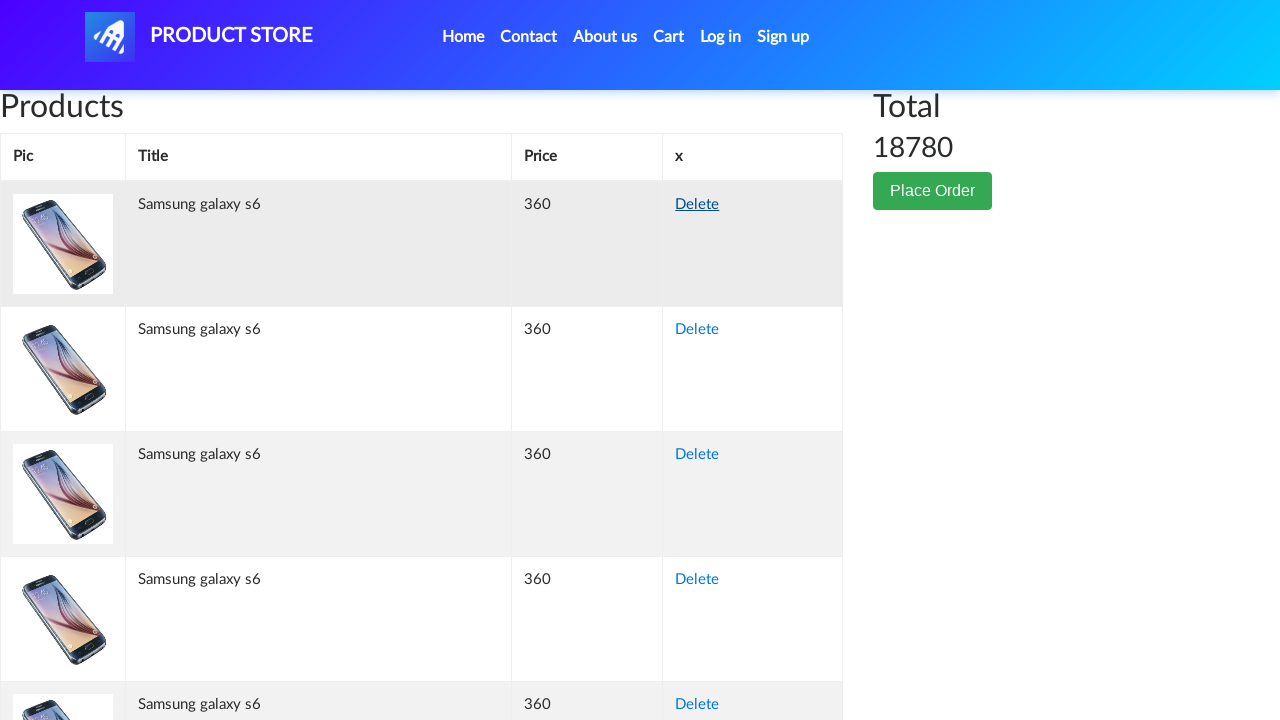

Clicked delete button on a product in cart at (697, 205) on xpath=//div[@class='table-responsive']//tbody/tr[@class='success']/td[4]/a
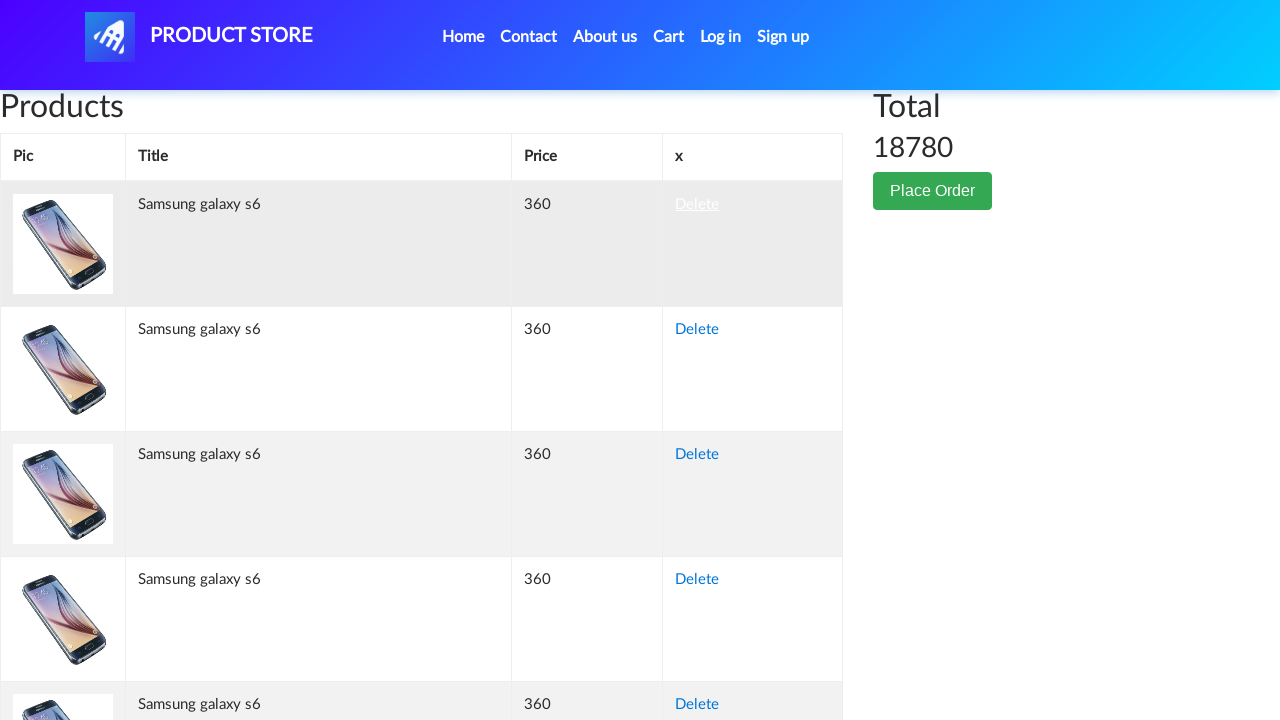

Waited for cart update after deletion
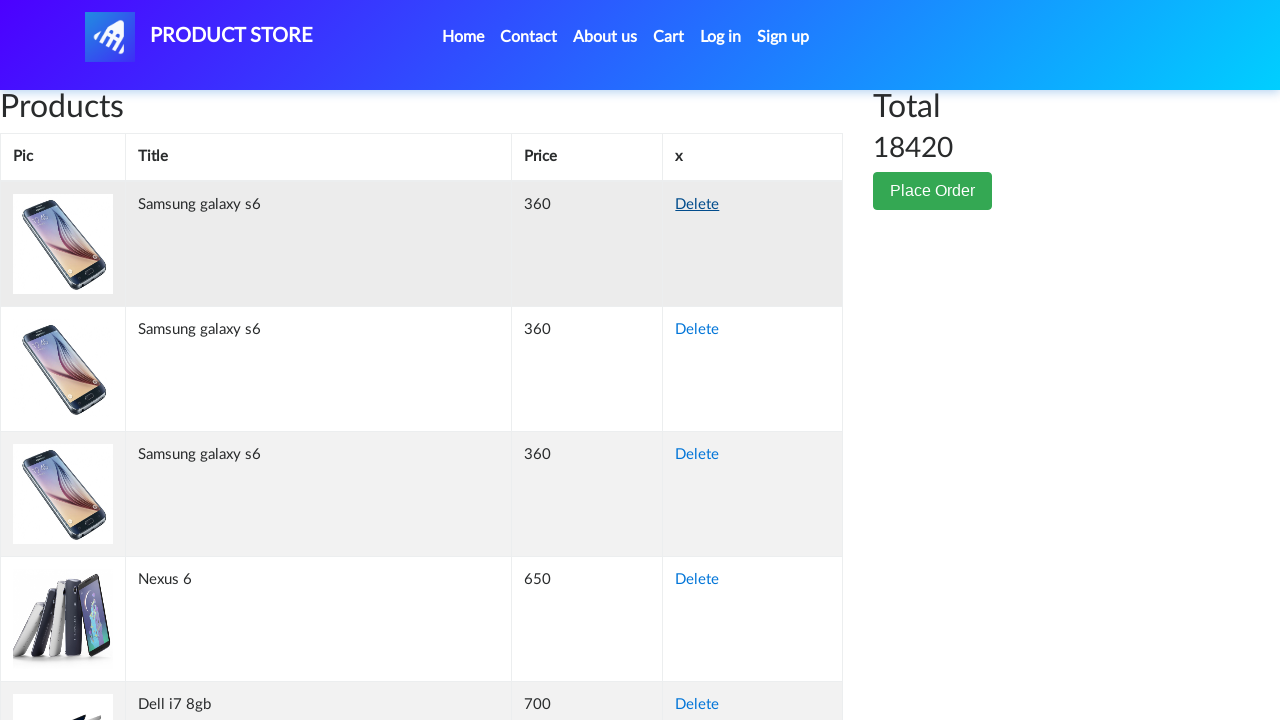

Clicked delete button on a product in cart at (697, 205) on xpath=//div[@class='table-responsive']//tbody/tr[@class='success']/td[4]/a
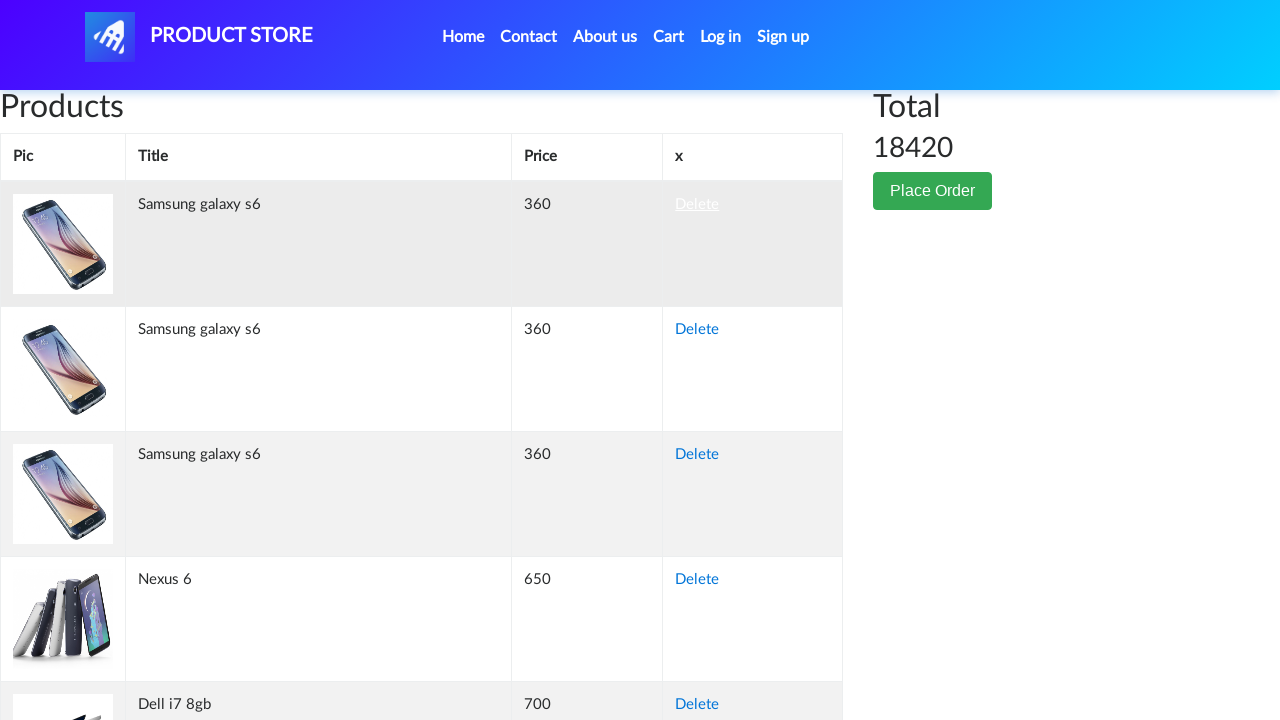

Waited for cart update after deletion
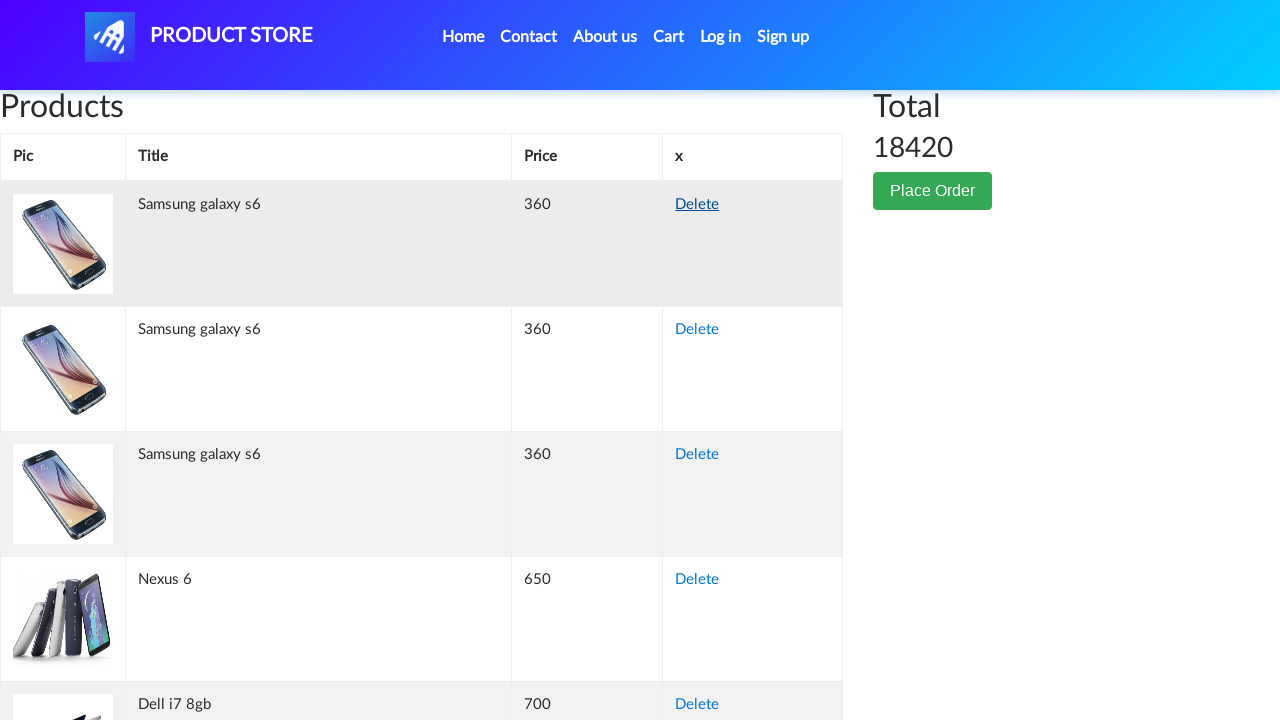

Clicked delete button on a product in cart at (697, 205) on xpath=//div[@class='table-responsive']//tbody/tr[@class='success']/td[4]/a
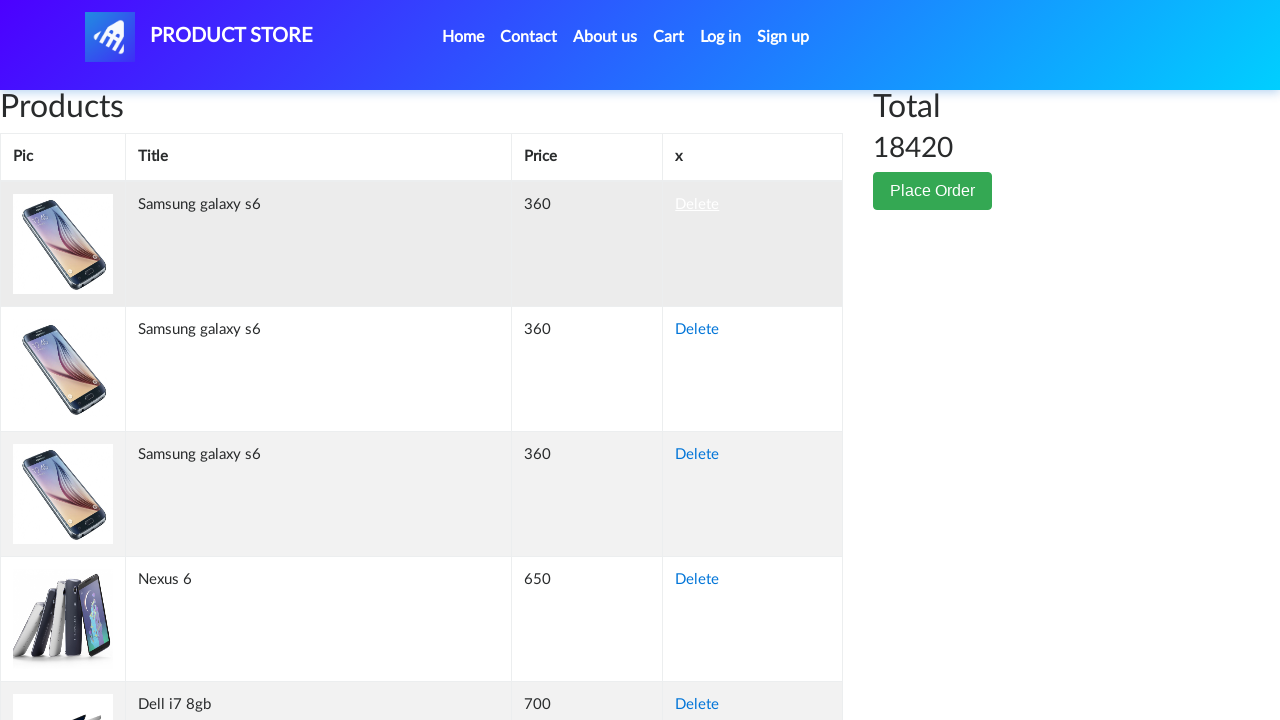

Waited for cart update after deletion
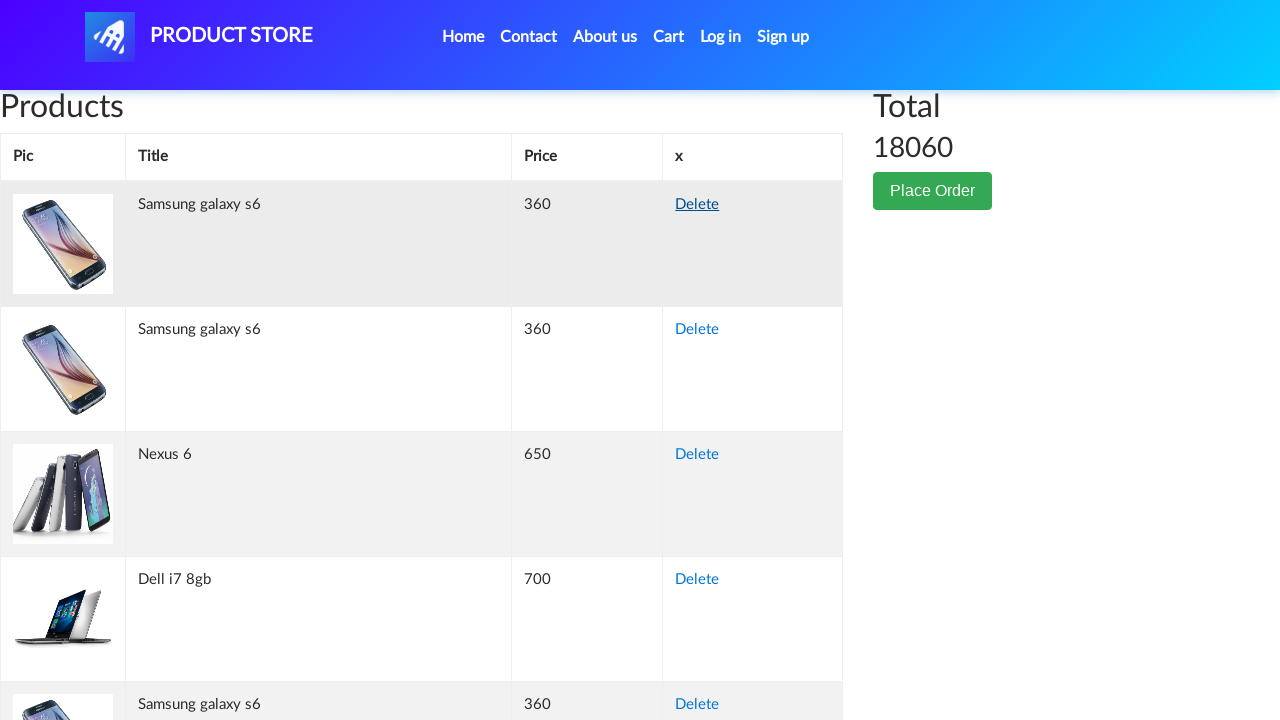

Clicked delete button on a product in cart at (697, 205) on xpath=//div[@class='table-responsive']//tbody/tr[@class='success']/td[4]/a
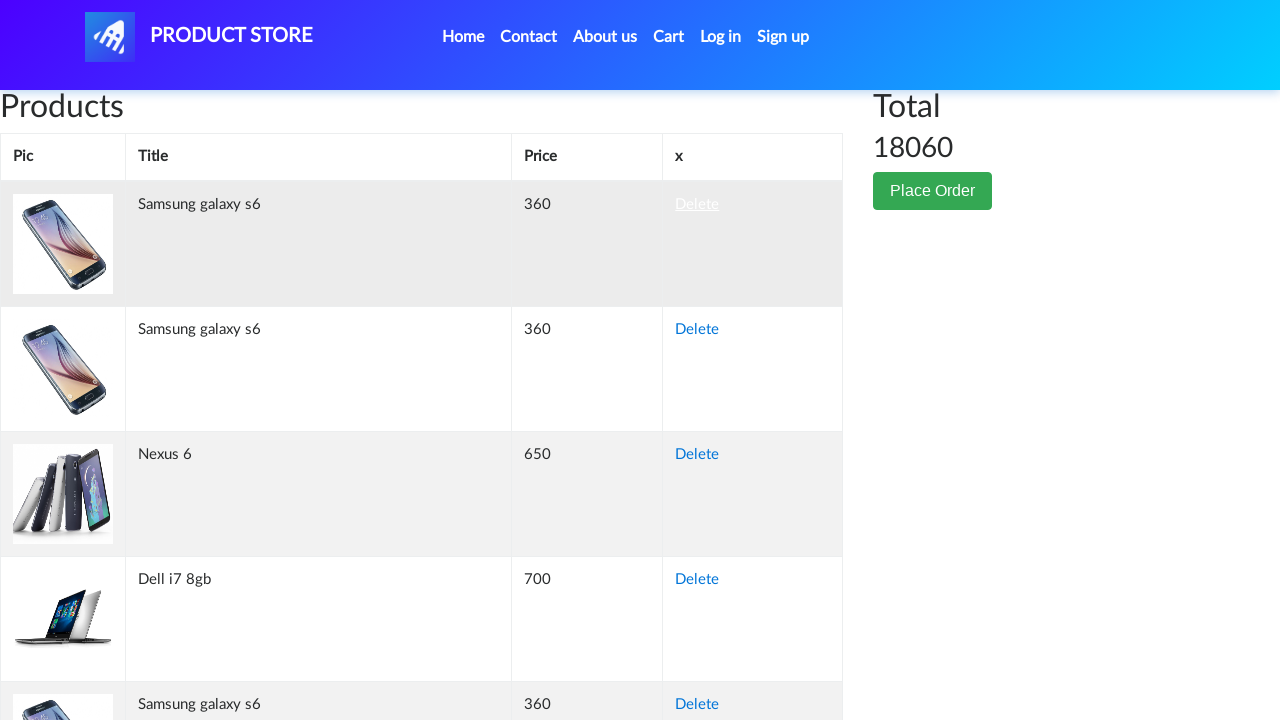

Waited for cart update after deletion
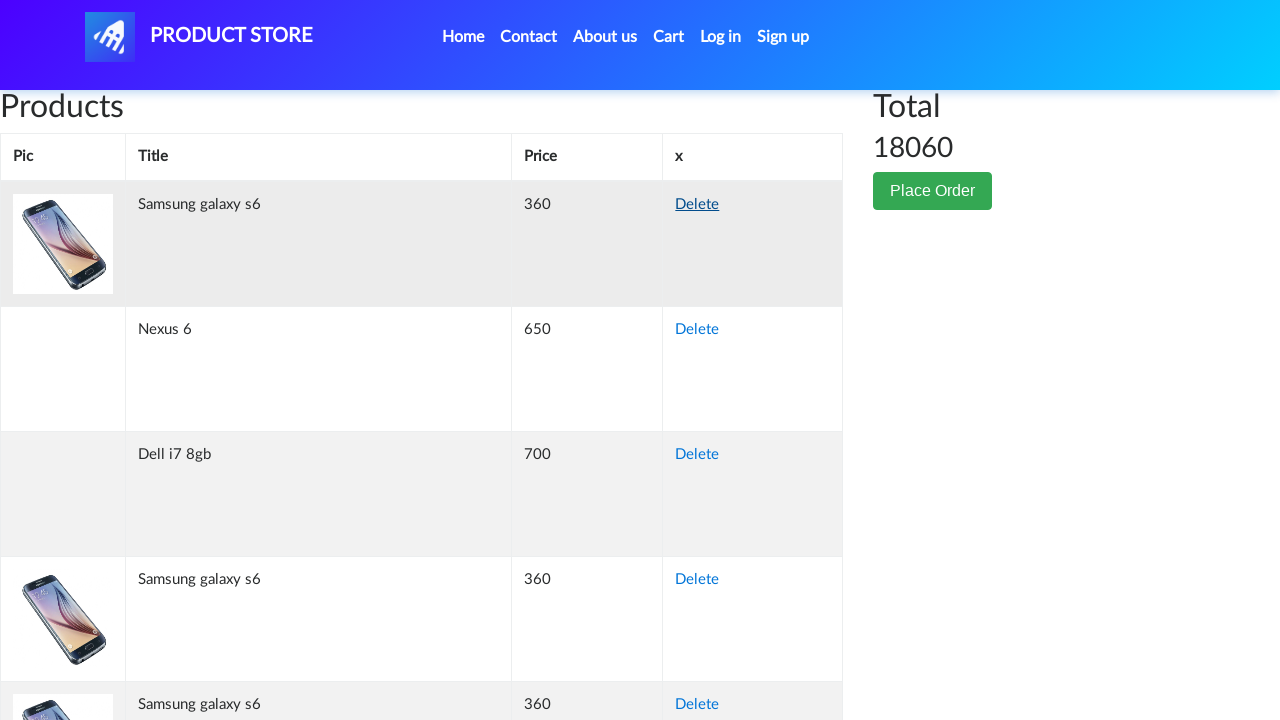

Clicked delete button on a product in cart at (697, 205) on xpath=//div[@class='table-responsive']//tbody/tr[@class='success']/td[4]/a
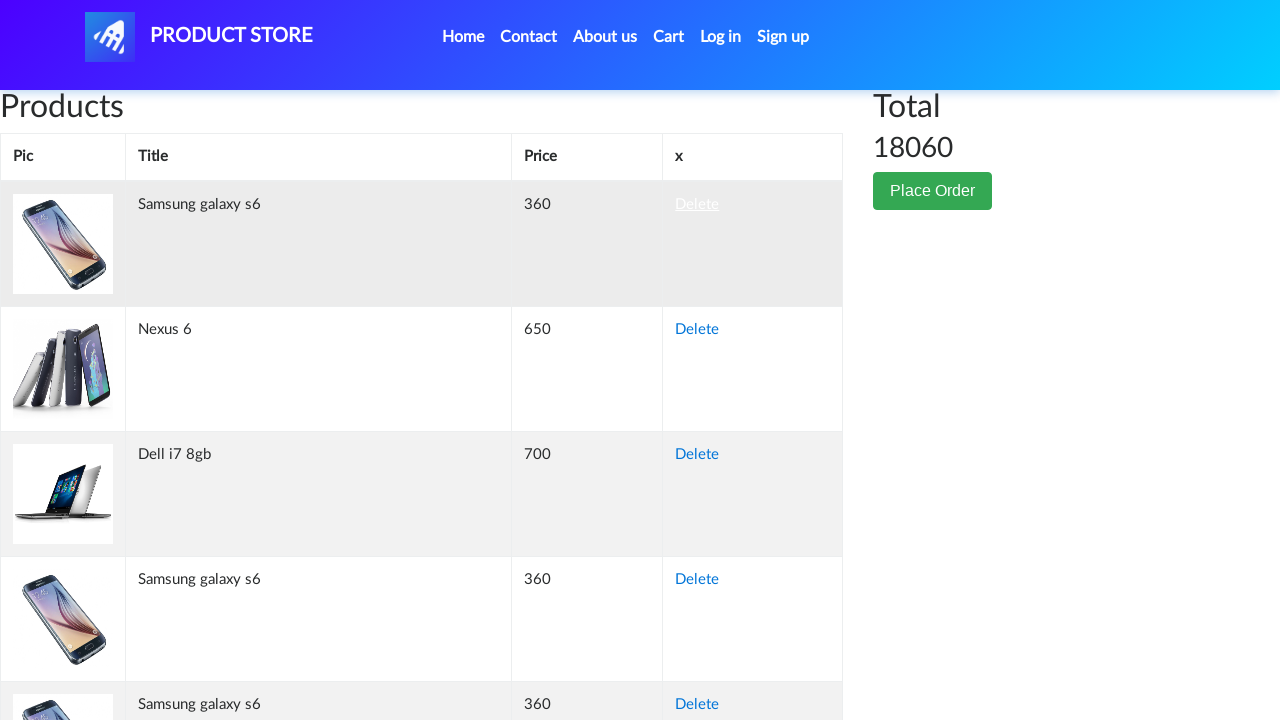

Waited for cart update after deletion
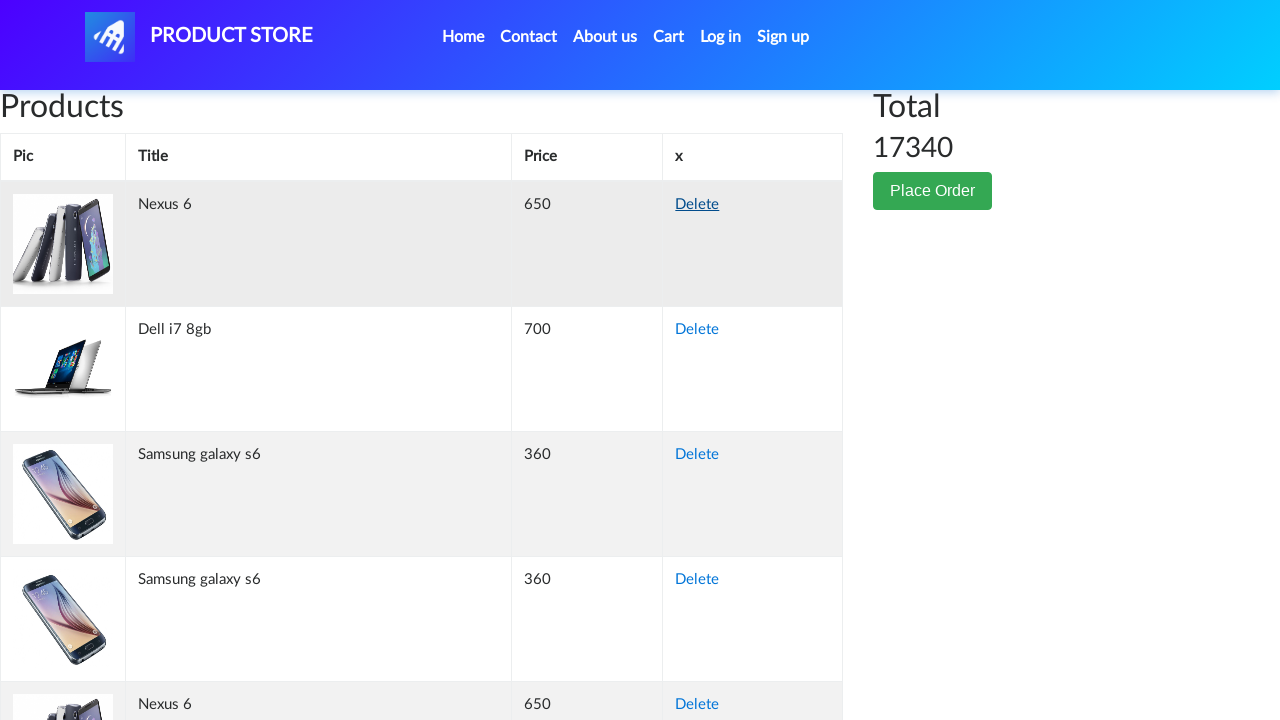

Clicked delete button on a product in cart at (697, 205) on xpath=//div[@class='table-responsive']//tbody/tr[@class='success']/td[4]/a
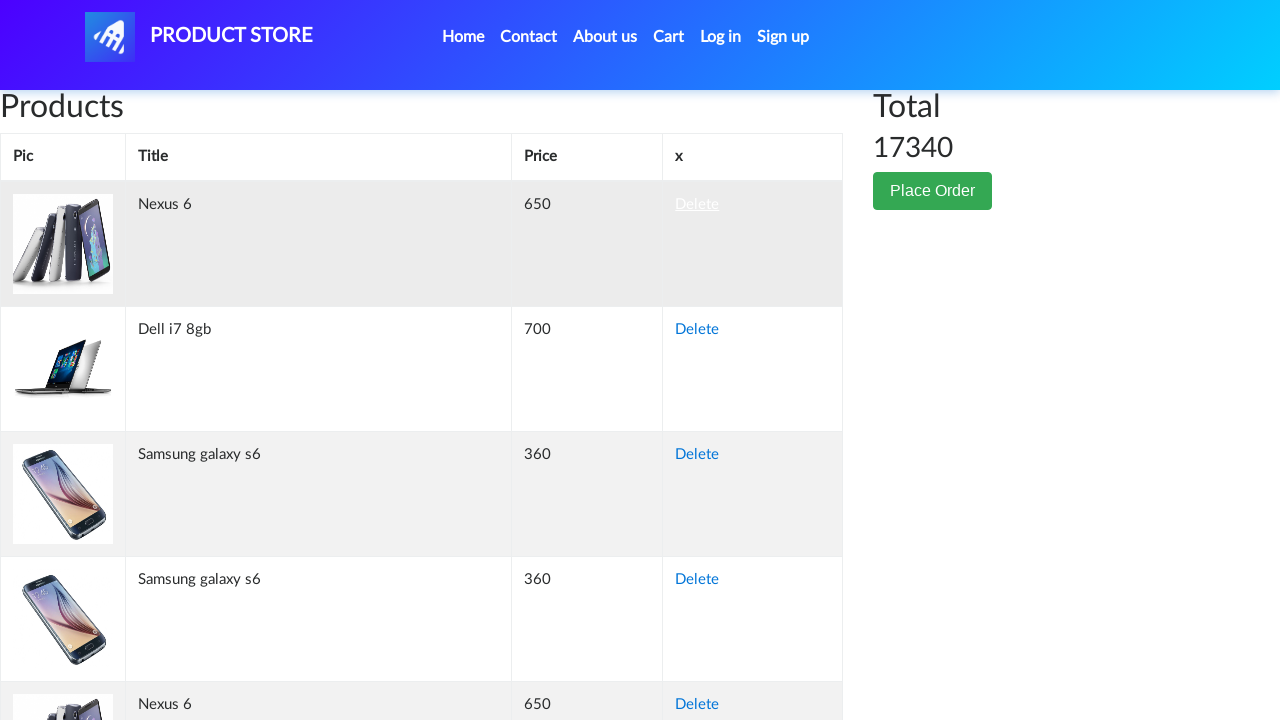

Waited for cart update after deletion
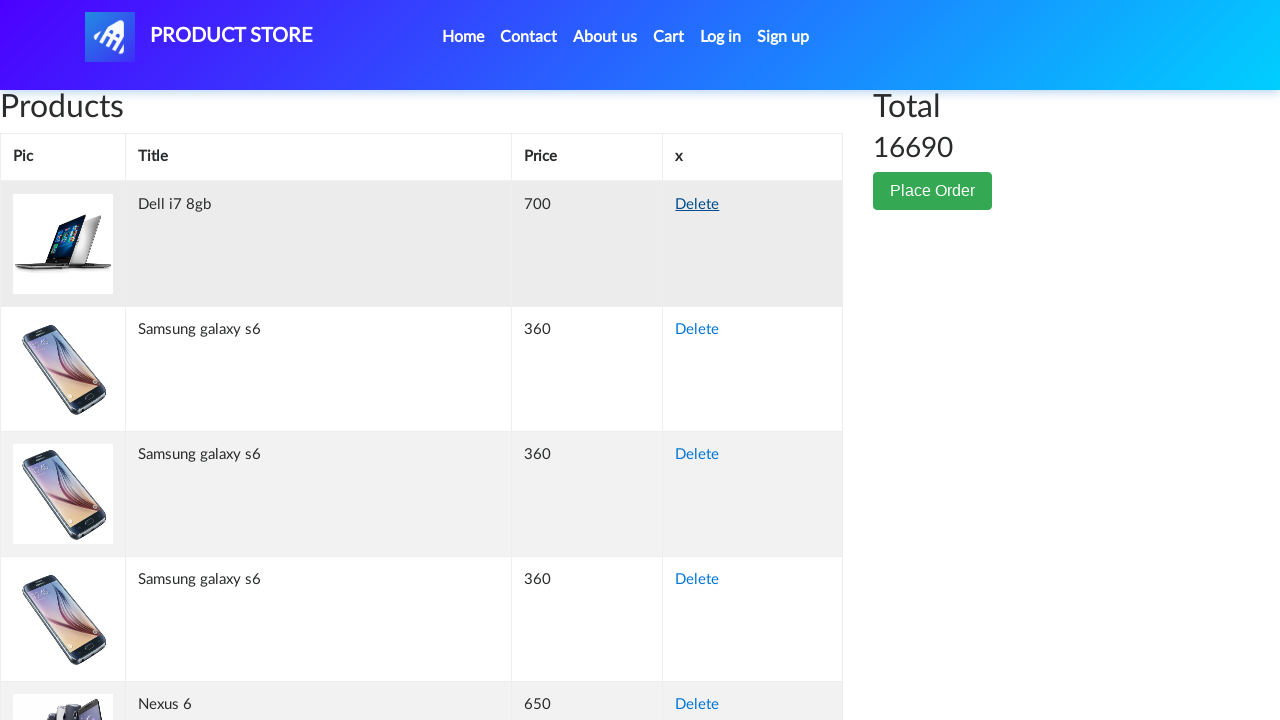

Clicked delete button on a product in cart at (697, 205) on xpath=//div[@class='table-responsive']//tbody/tr[@class='success']/td[4]/a
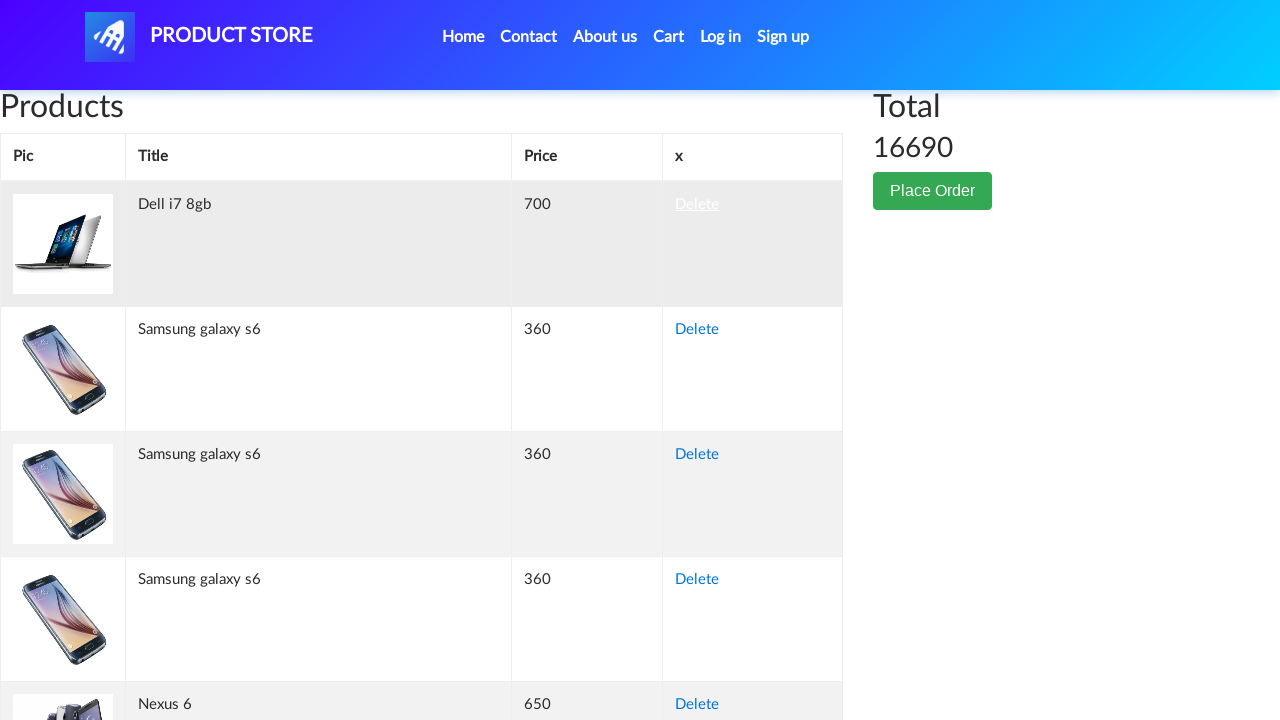

Waited for cart update after deletion
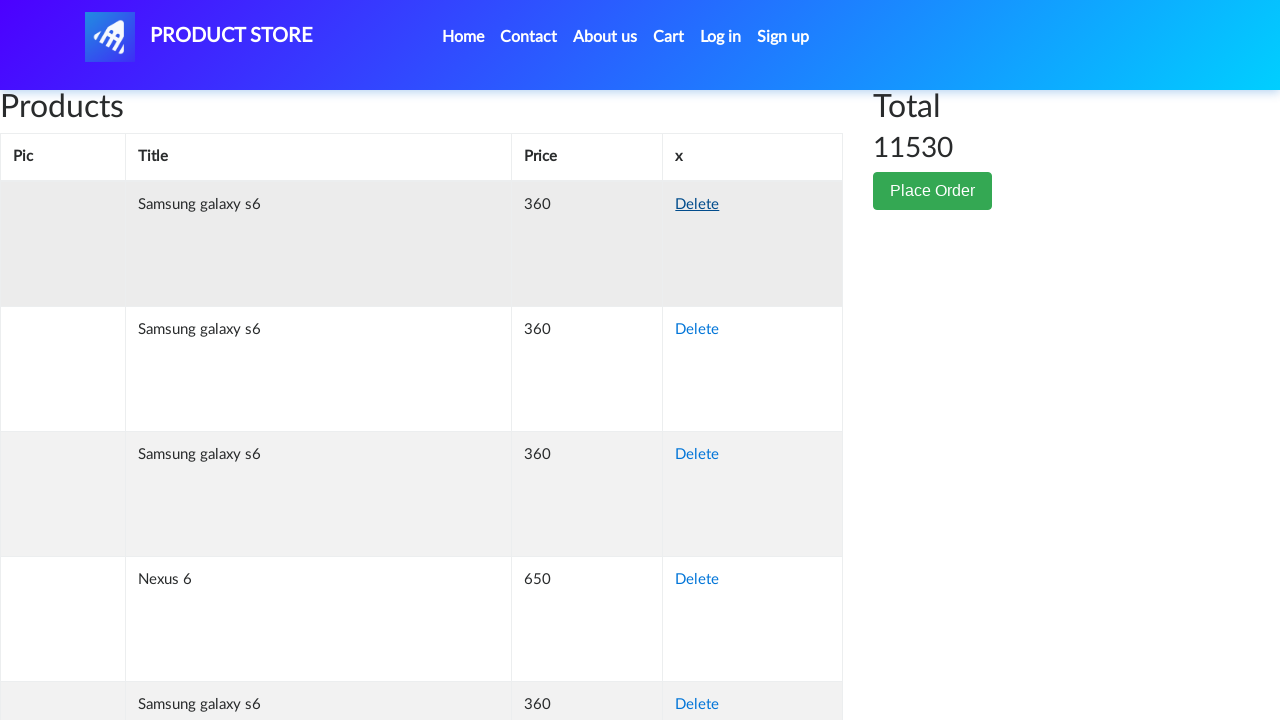

Clicked delete button on a product in cart at (697, 205) on xpath=//div[@class='table-responsive']//tbody/tr[@class='success']/td[4]/a
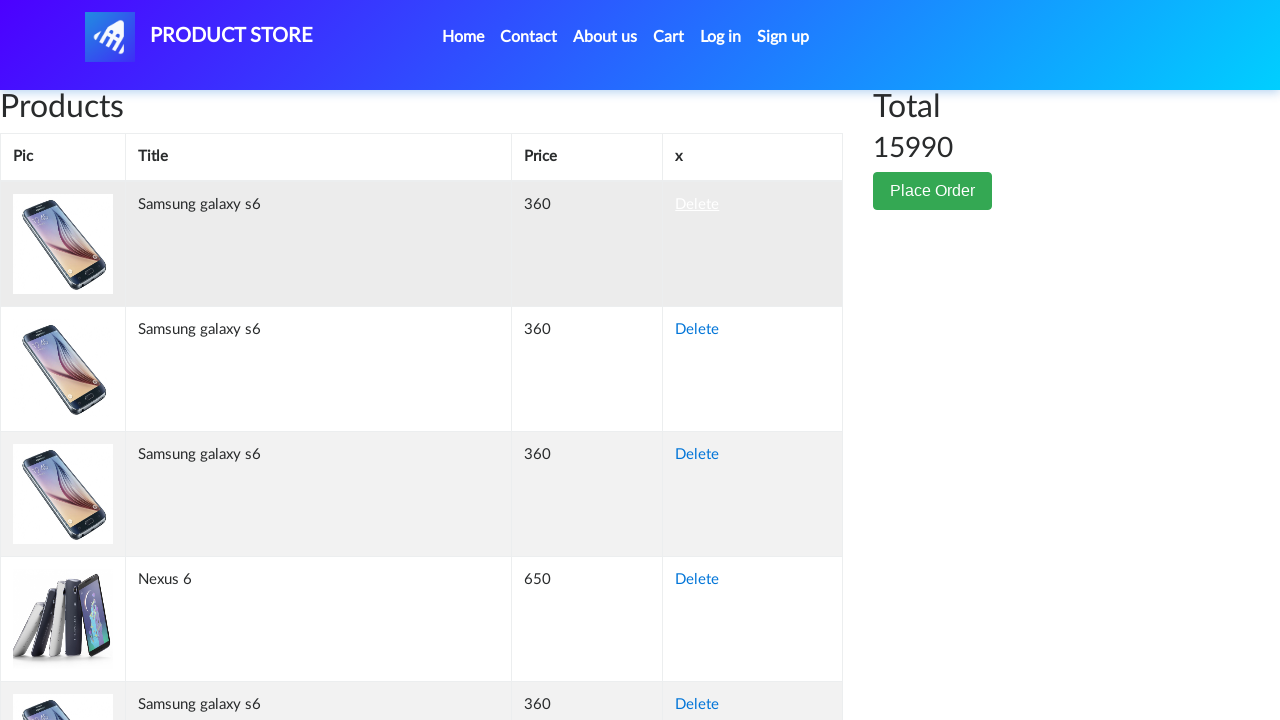

Waited for cart update after deletion
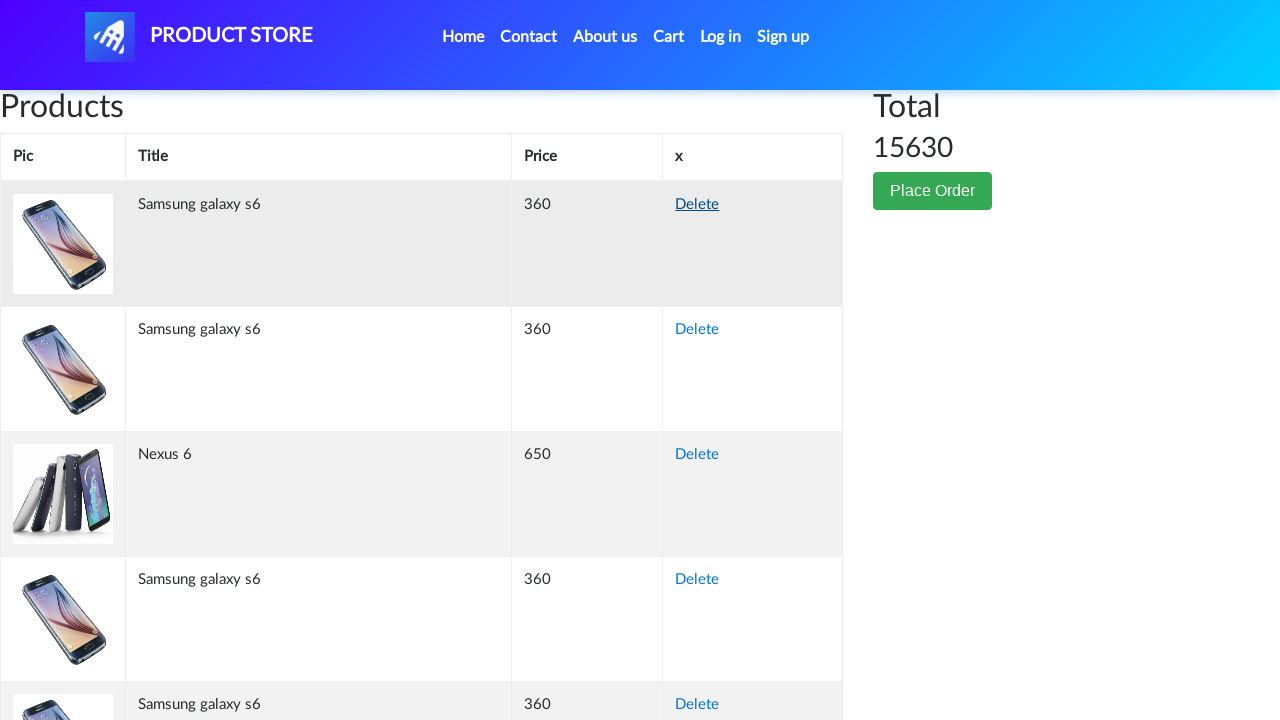

Clicked delete button on a product in cart at (697, 205) on xpath=//div[@class='table-responsive']//tbody/tr[@class='success']/td[4]/a
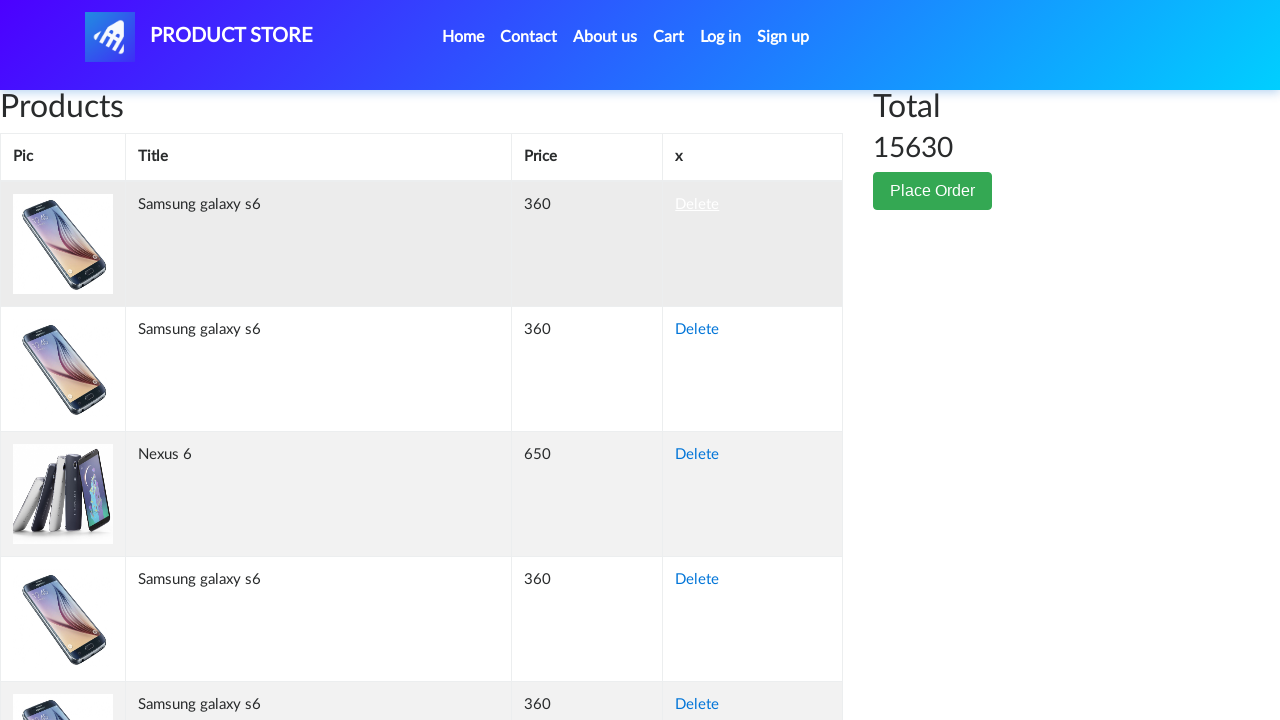

Waited for cart update after deletion
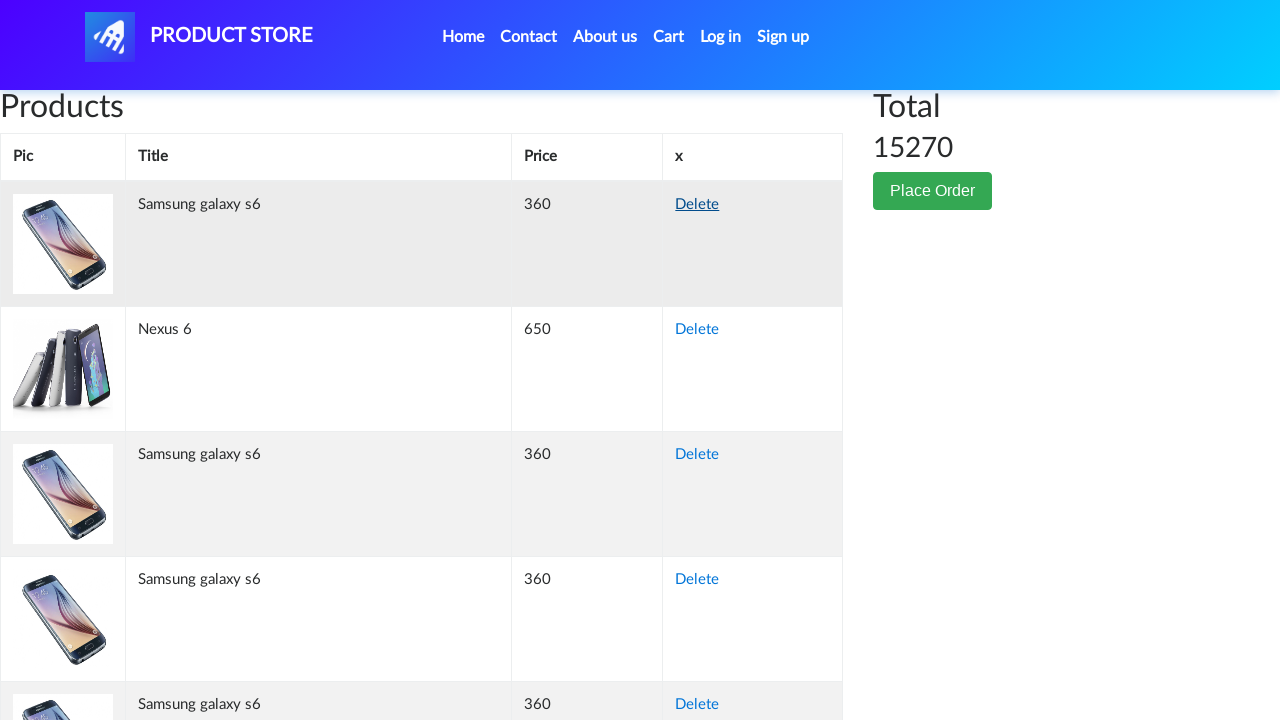

Clicked delete button on a product in cart at (697, 205) on xpath=//div[@class='table-responsive']//tbody/tr[@class='success']/td[4]/a
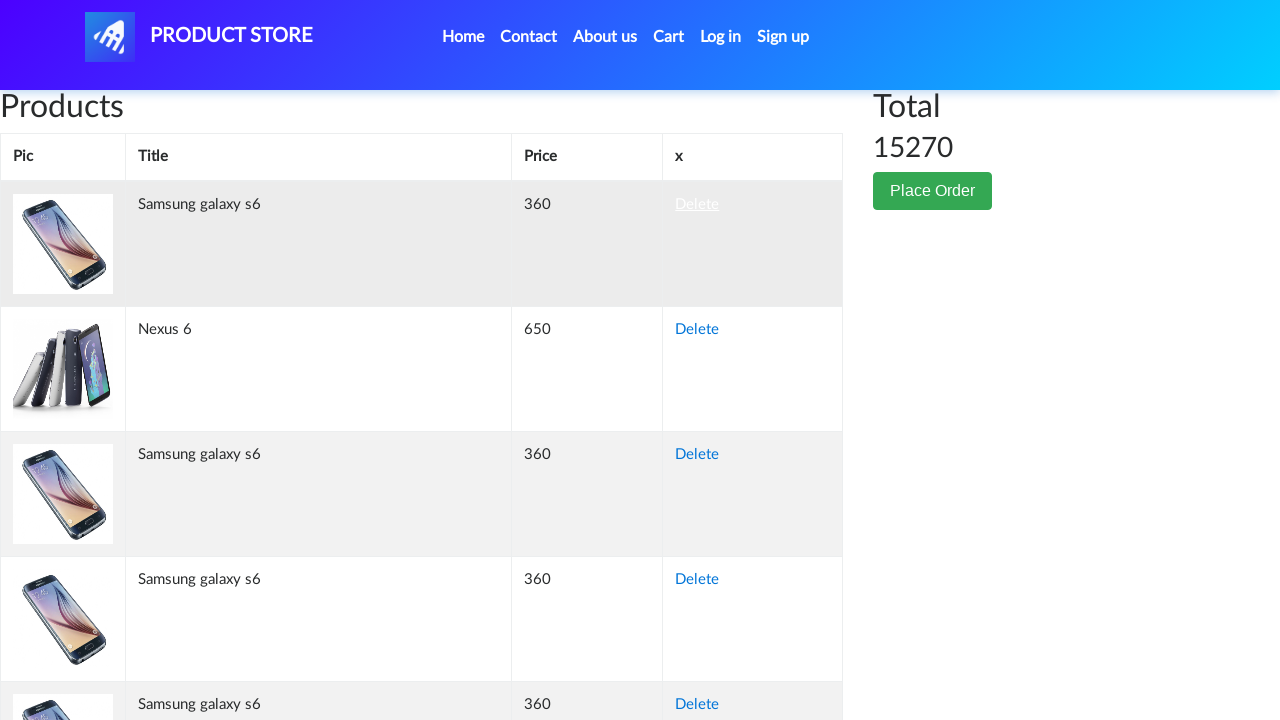

Waited for cart update after deletion
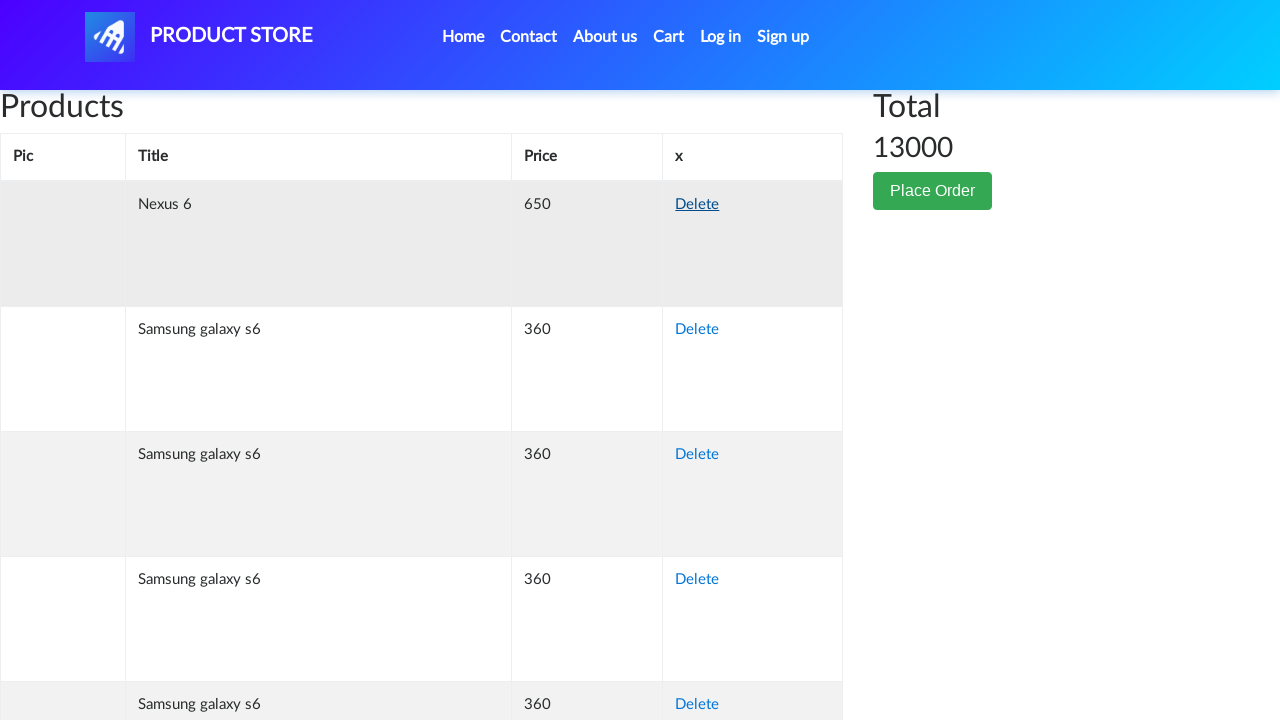

Clicked delete button on a product in cart at (697, 205) on xpath=//div[@class='table-responsive']//tbody/tr[@class='success']/td[4]/a
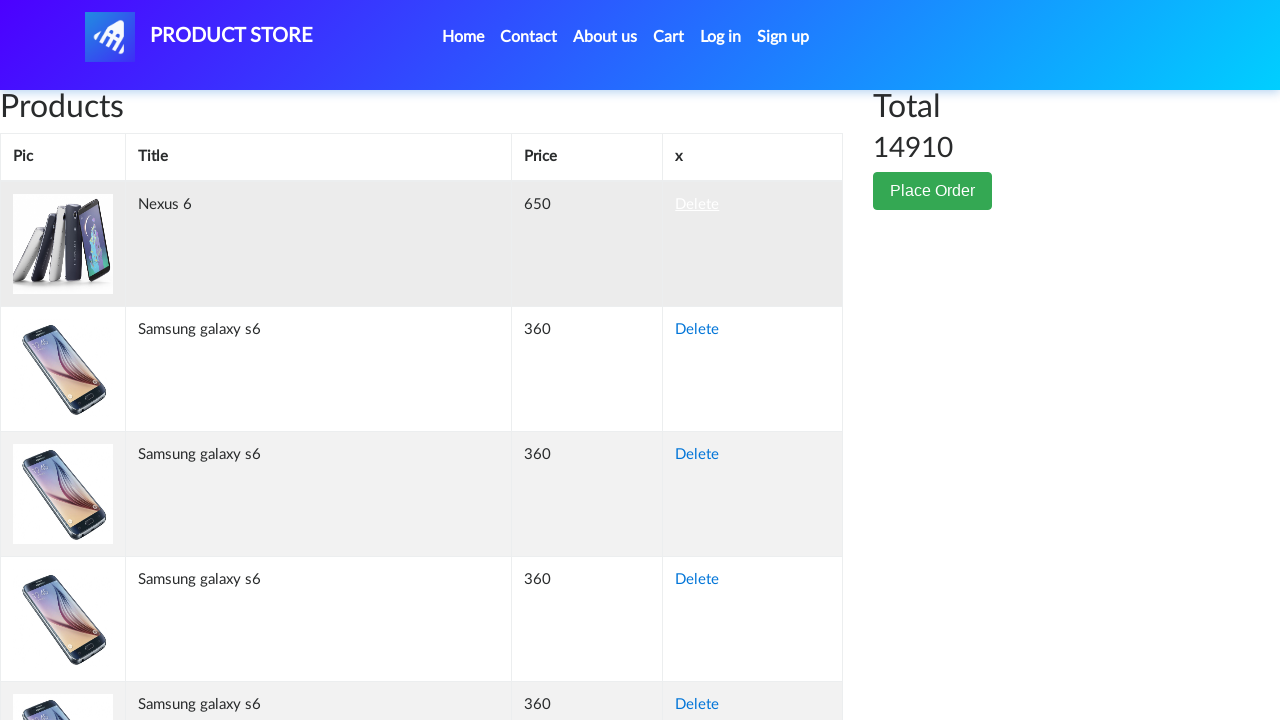

Waited for cart update after deletion
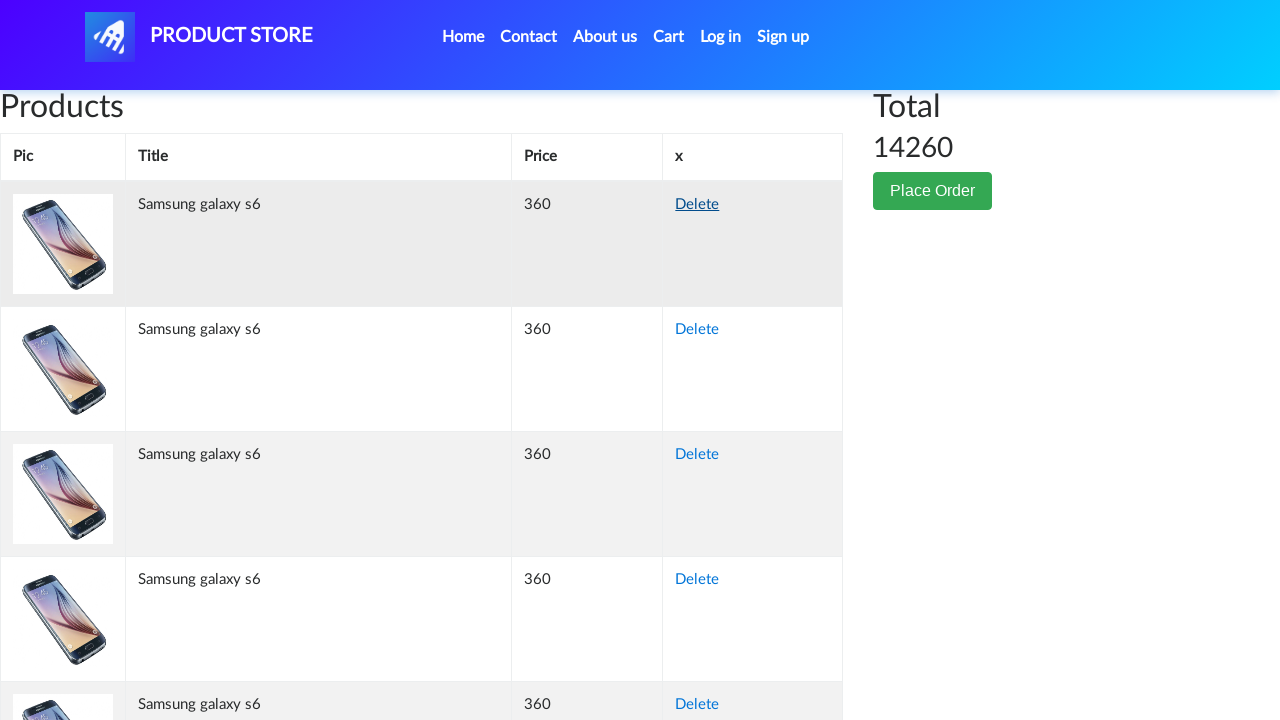

Clicked delete button on a product in cart at (697, 205) on xpath=//div[@class='table-responsive']//tbody/tr[@class='success']/td[4]/a
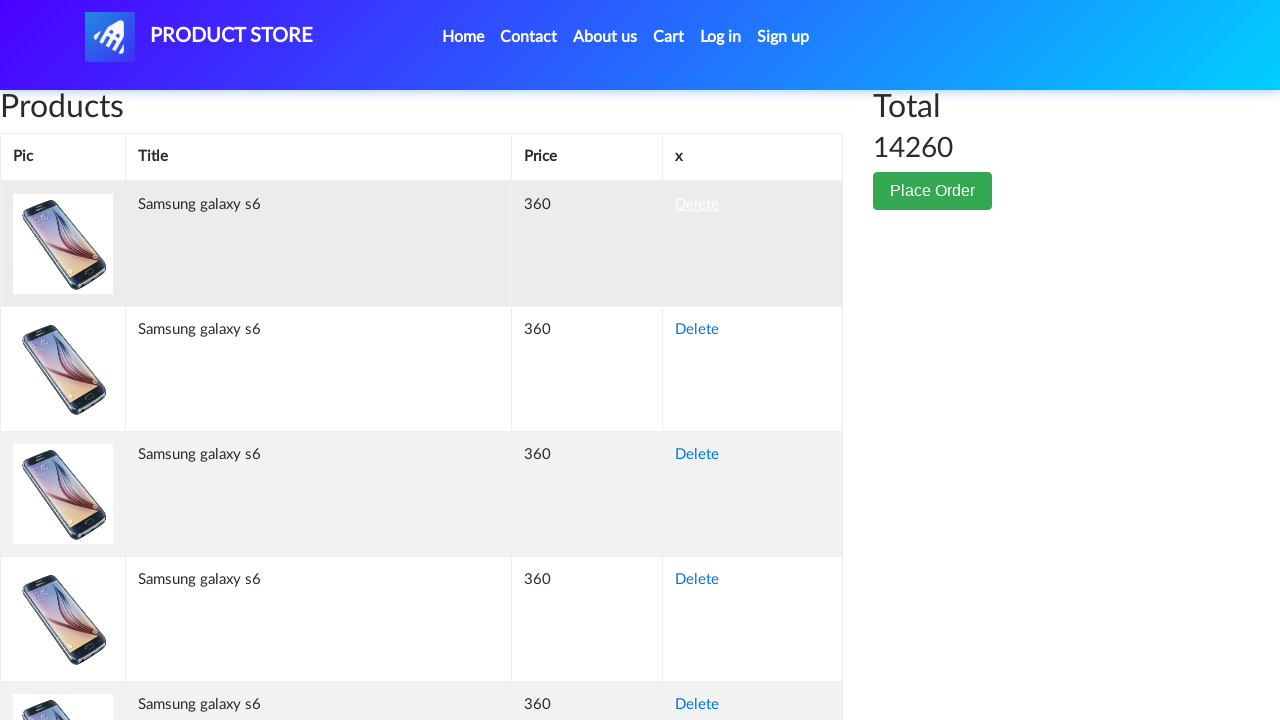

Waited for cart update after deletion
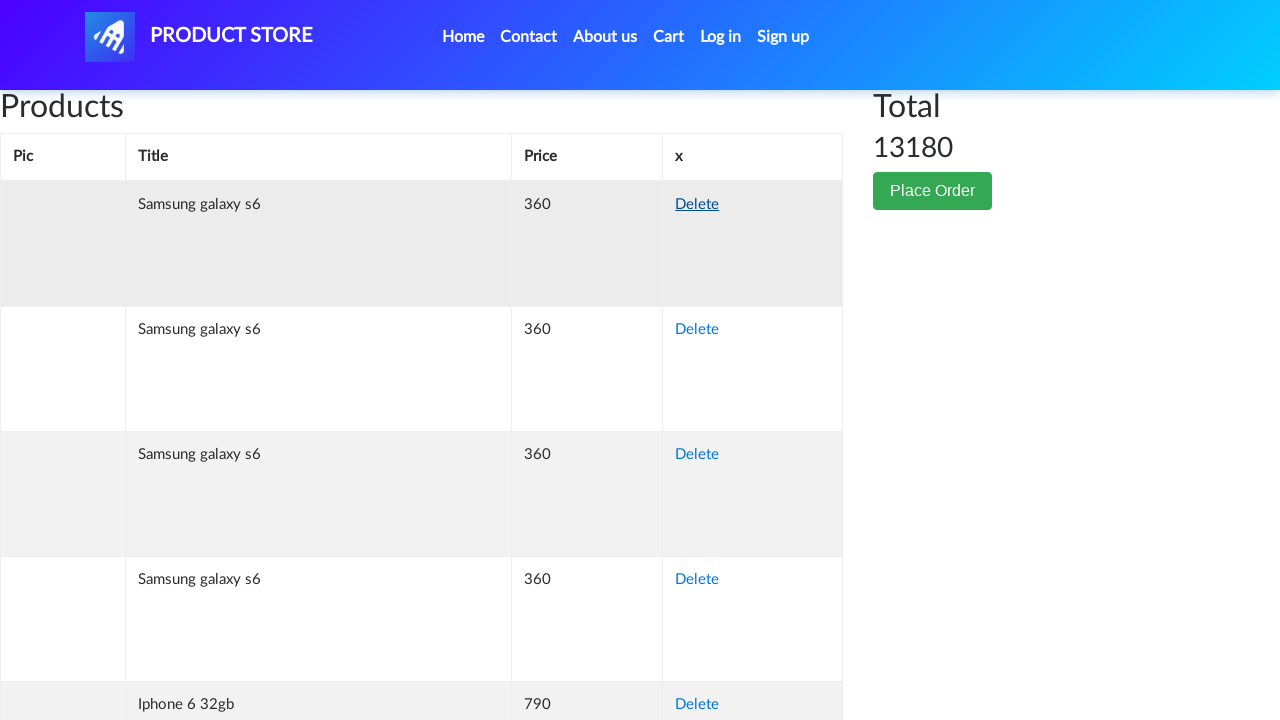

Clicked delete button on a product in cart at (697, 205) on xpath=//div[@class='table-responsive']//tbody/tr[@class='success']/td[4]/a
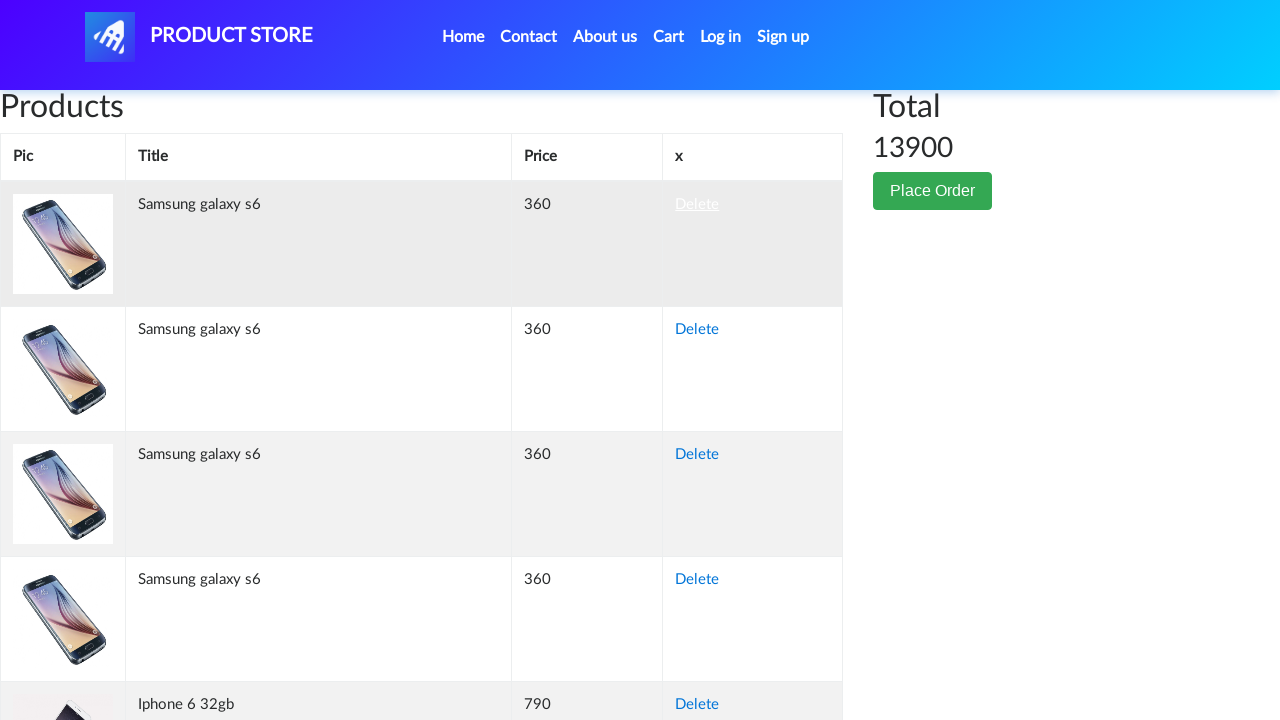

Waited for cart update after deletion
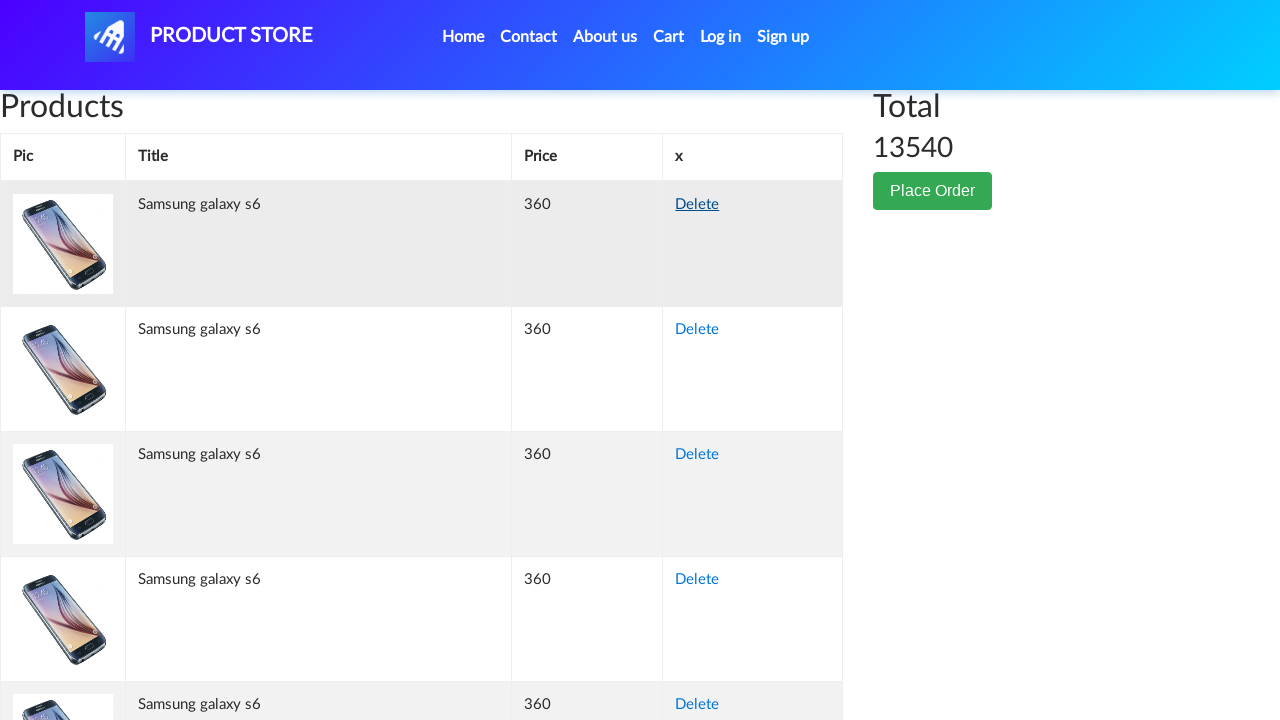

Clicked delete button on a product in cart at (697, 205) on xpath=//div[@class='table-responsive']//tbody/tr[@class='success']/td[4]/a
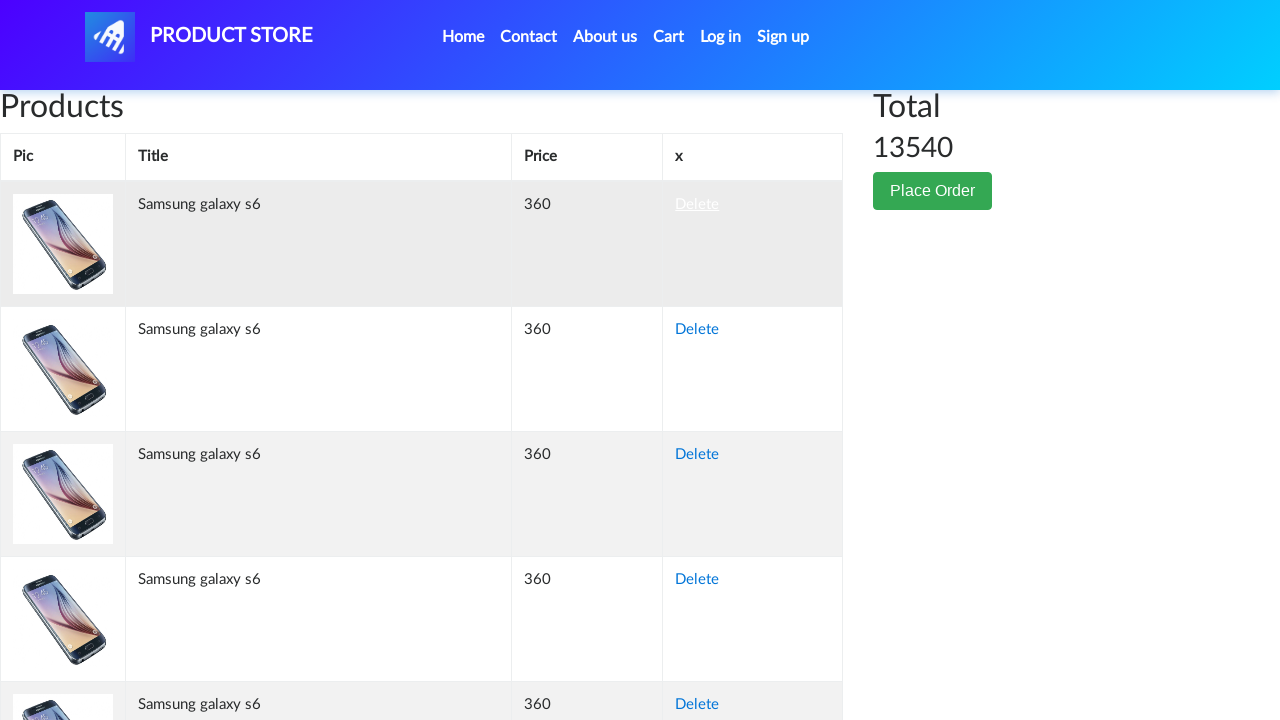

Waited for cart update after deletion
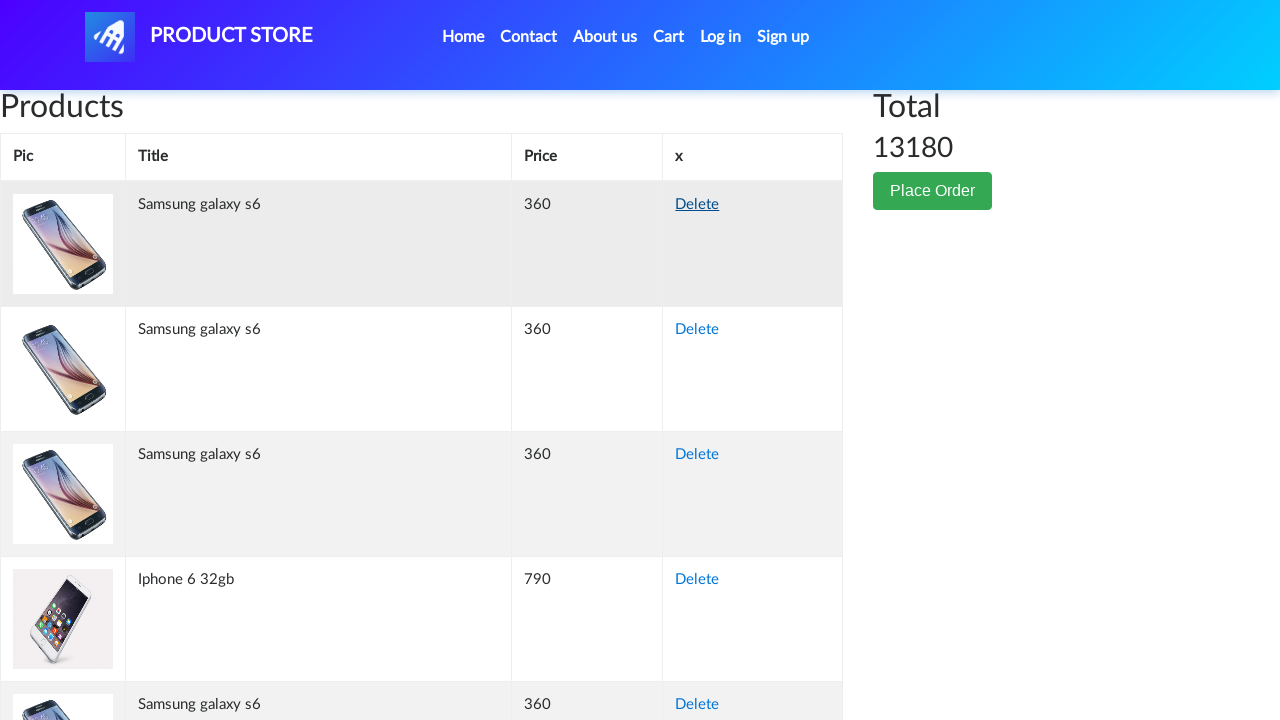

Clicked delete button on a product in cart at (697, 205) on xpath=//div[@class='table-responsive']//tbody/tr[@class='success']/td[4]/a
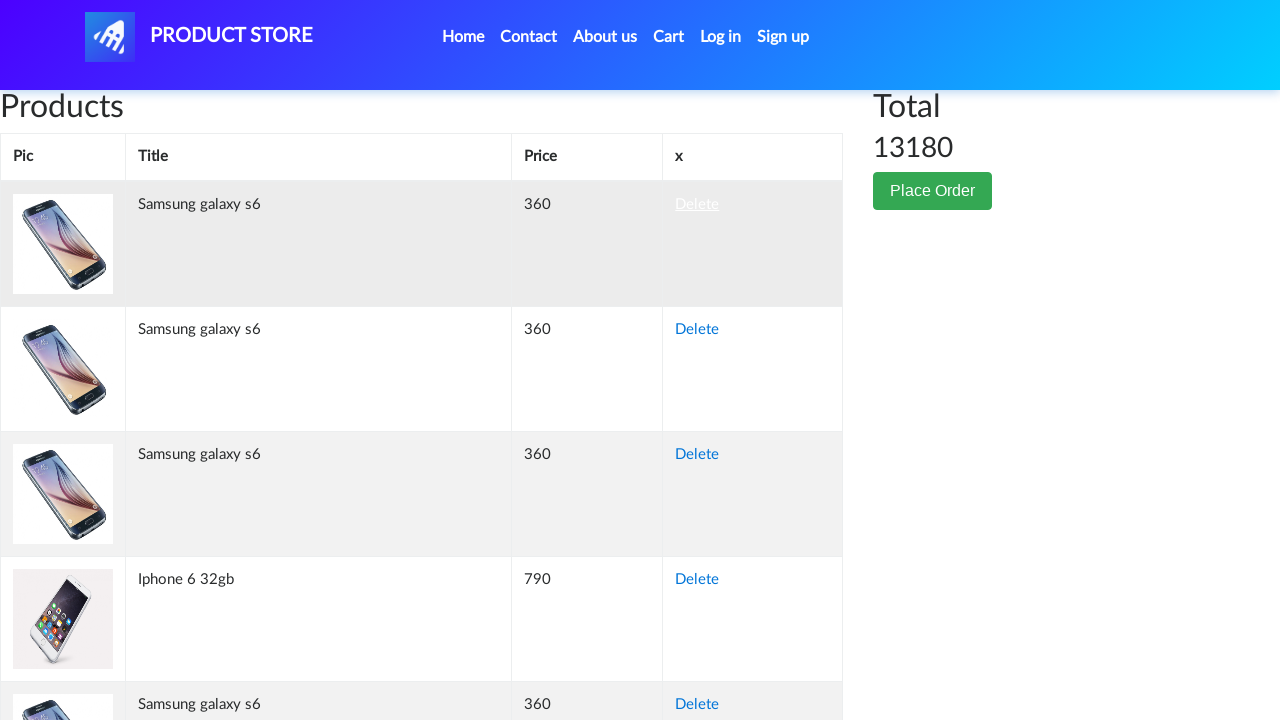

Waited for cart update after deletion
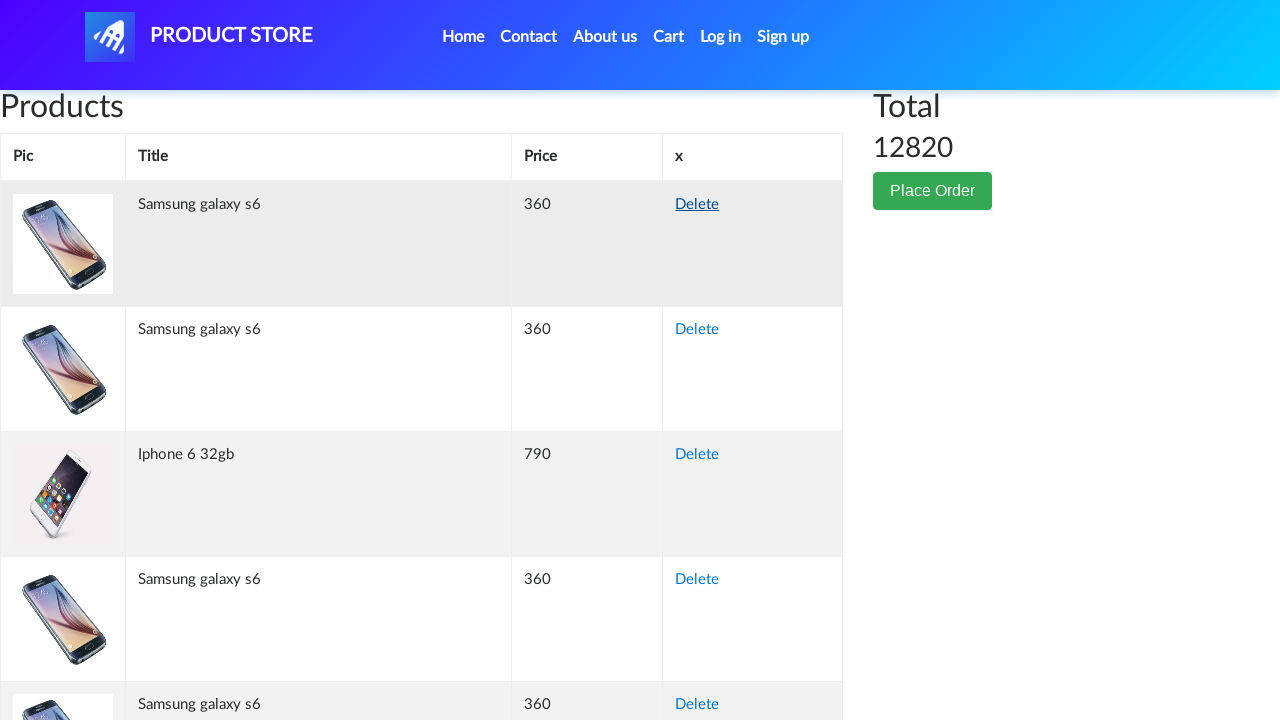

Clicked delete button on a product in cart at (697, 205) on xpath=//div[@class='table-responsive']//tbody/tr[@class='success']/td[4]/a
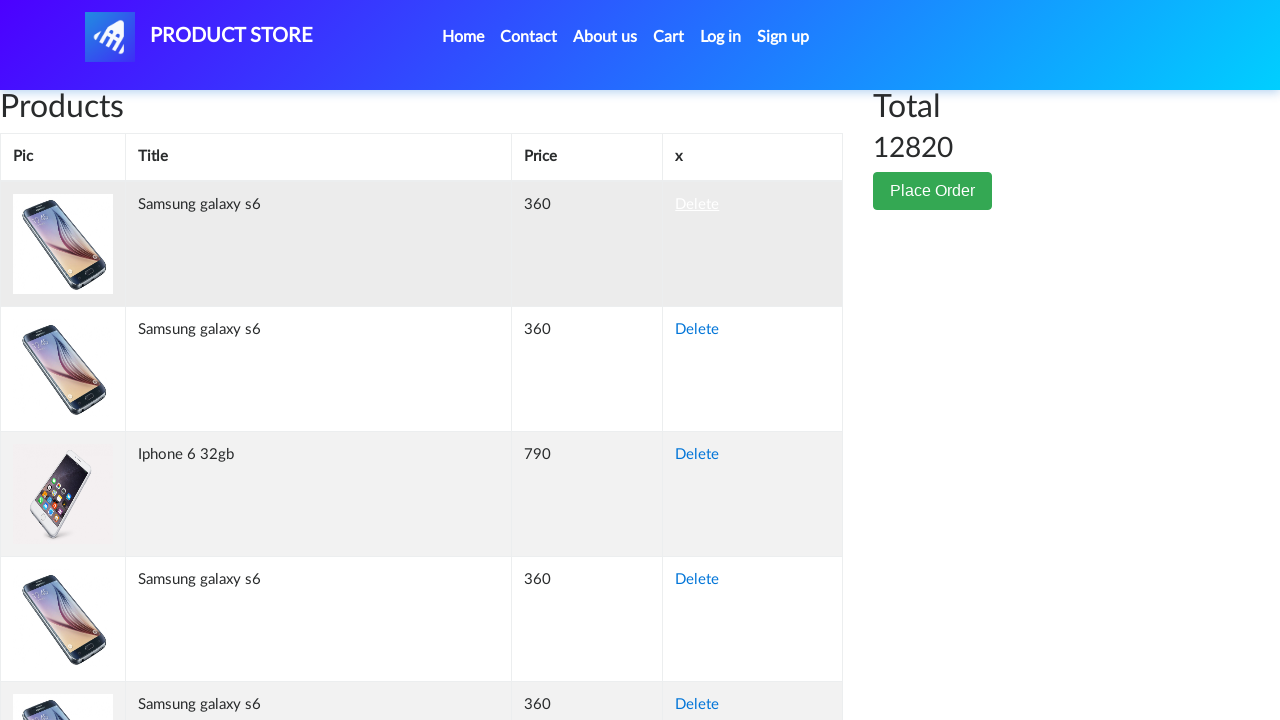

Waited for cart update after deletion
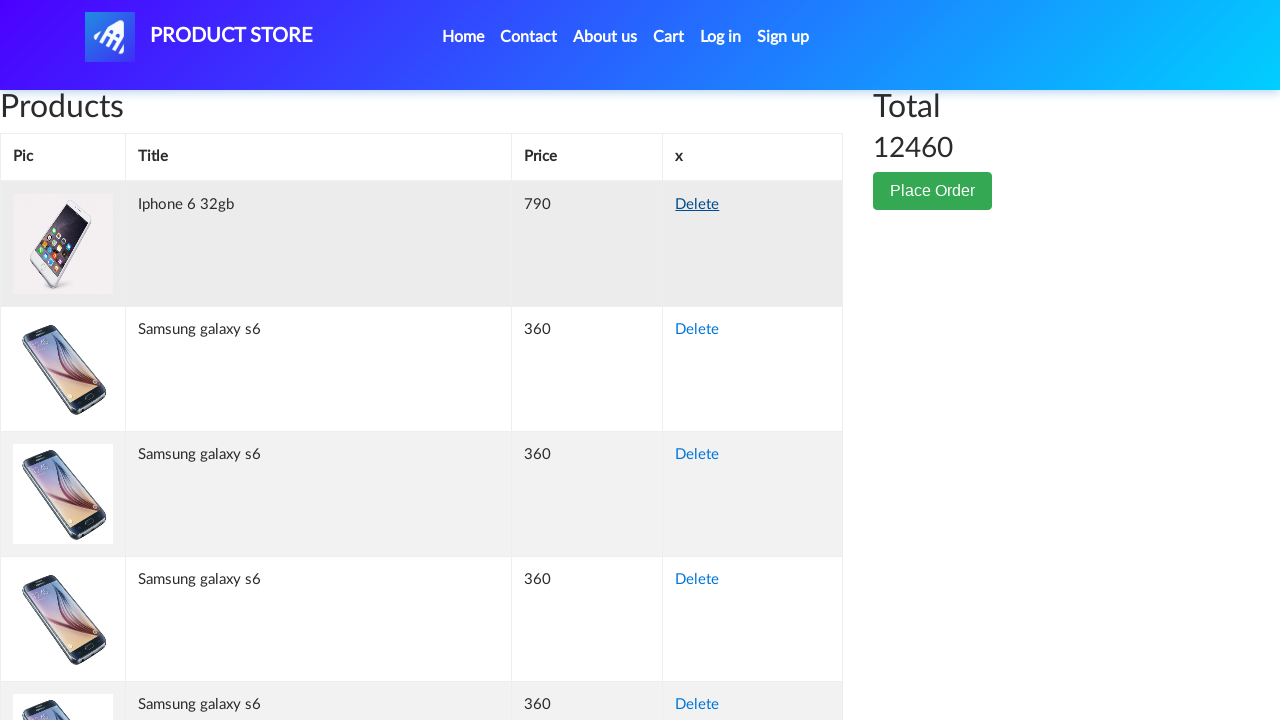

Clicked delete button on a product in cart at (697, 205) on xpath=//div[@class='table-responsive']//tbody/tr[@class='success']/td[4]/a
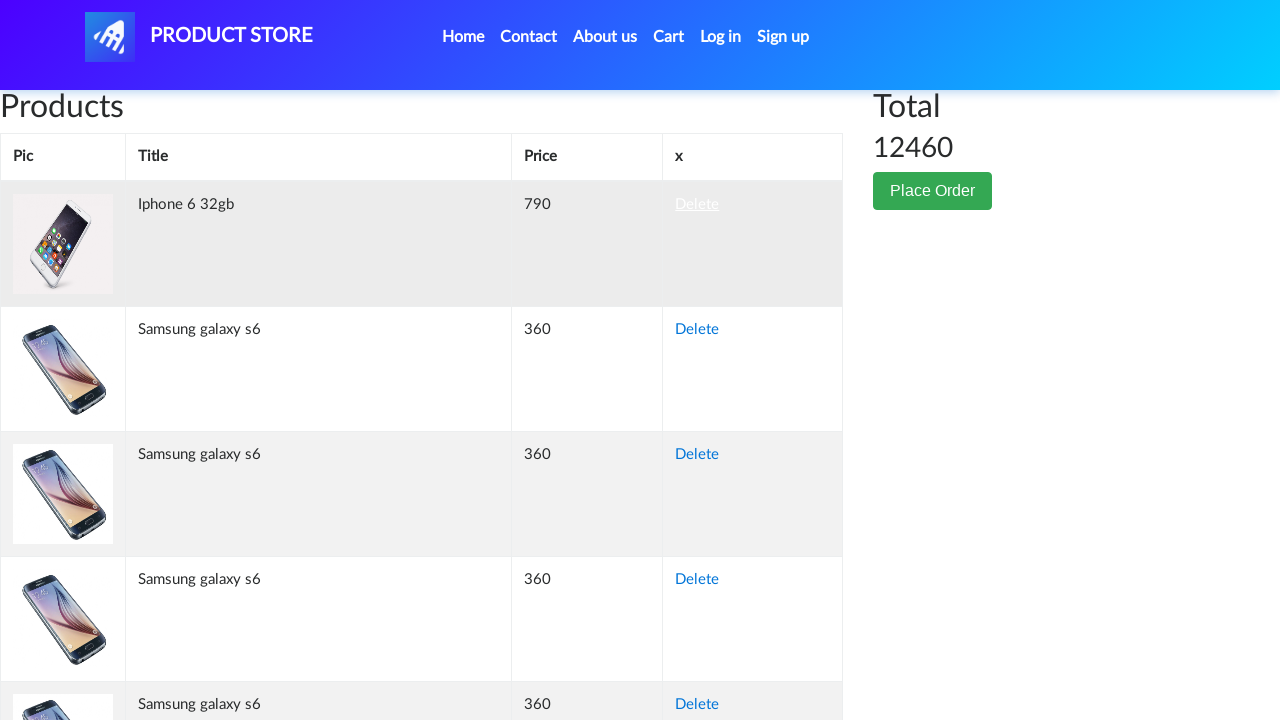

Waited for cart update after deletion
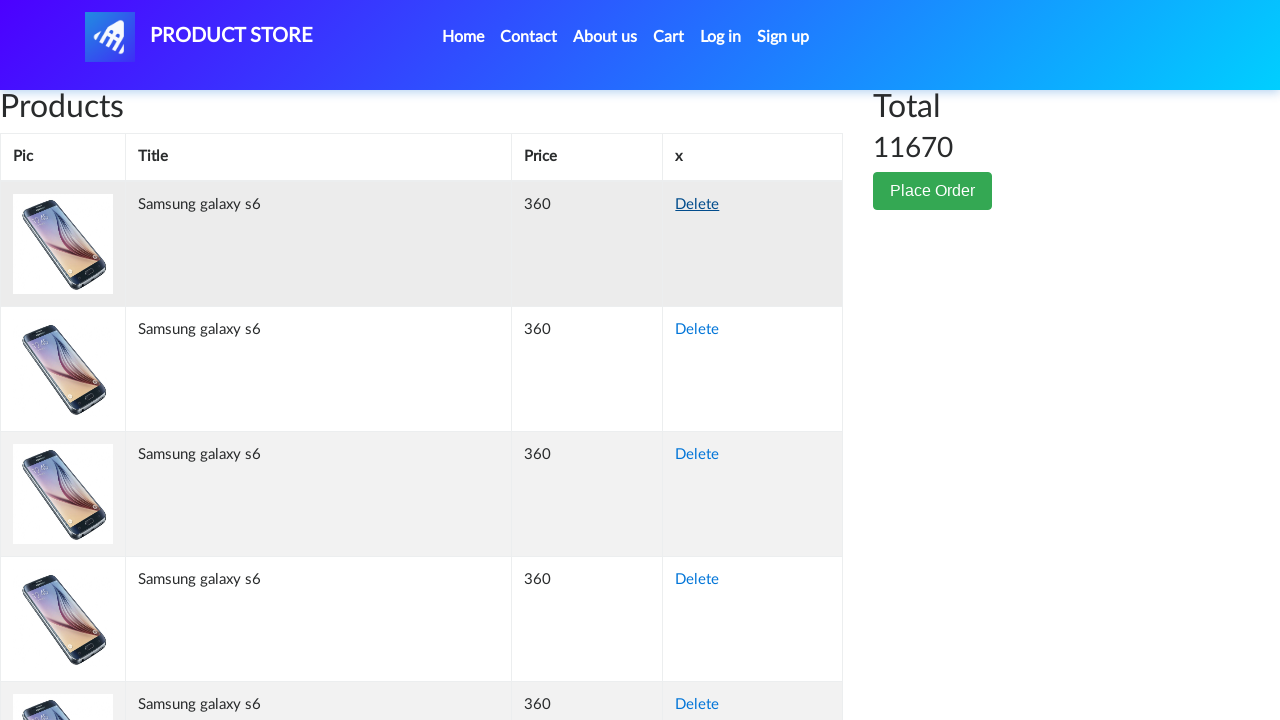

Clicked delete button on a product in cart at (697, 205) on xpath=//div[@class='table-responsive']//tbody/tr[@class='success']/td[4]/a
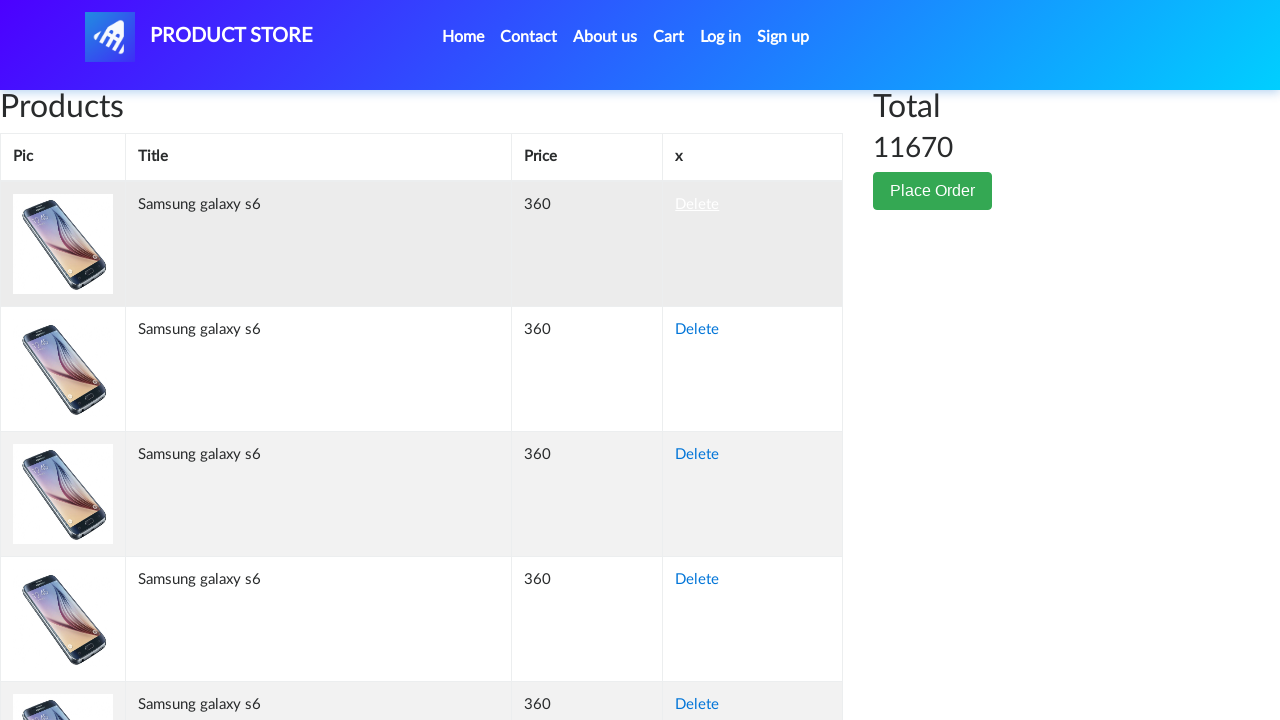

Waited for cart update after deletion
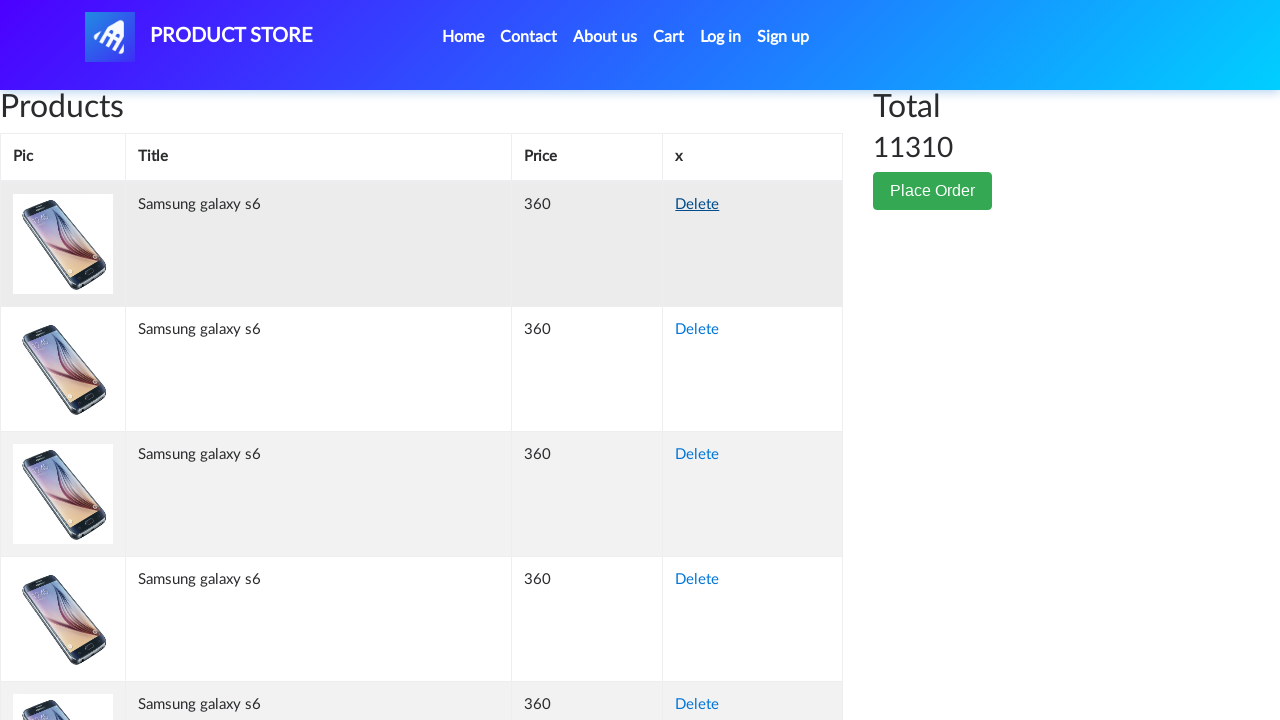

Clicked delete button on a product in cart at (697, 205) on xpath=//div[@class='table-responsive']//tbody/tr[@class='success']/td[4]/a
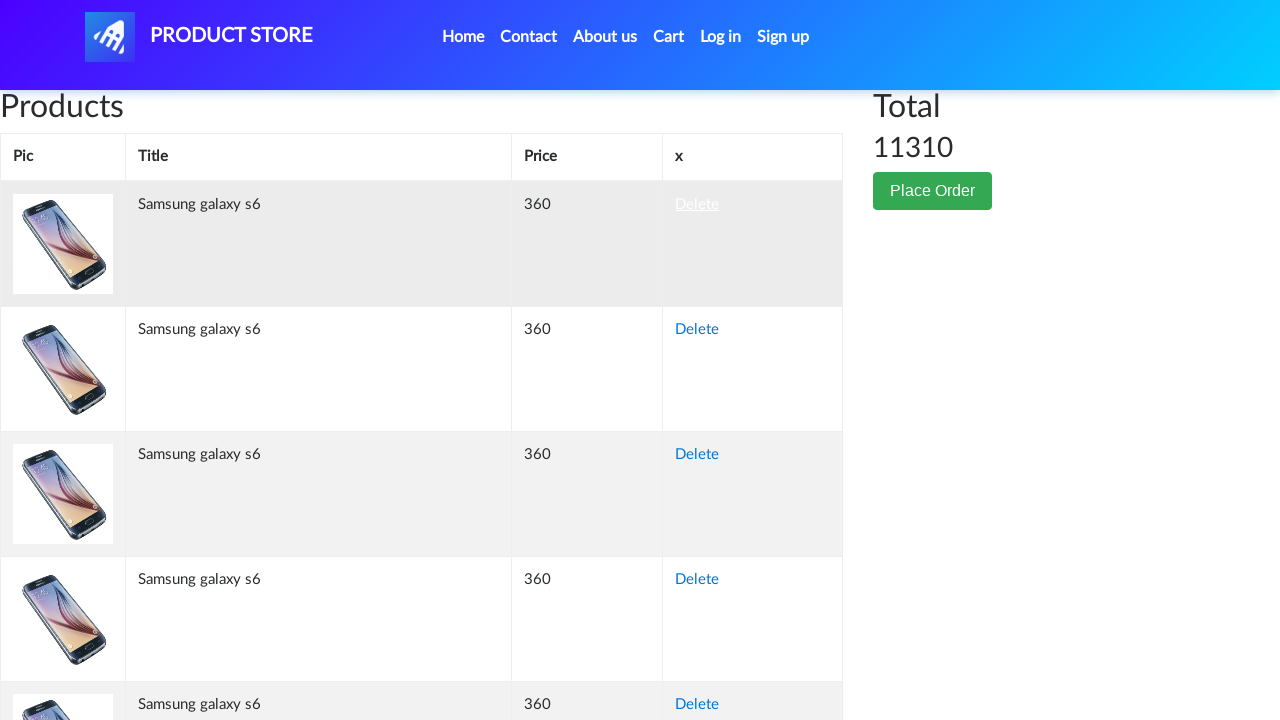

Waited for cart update after deletion
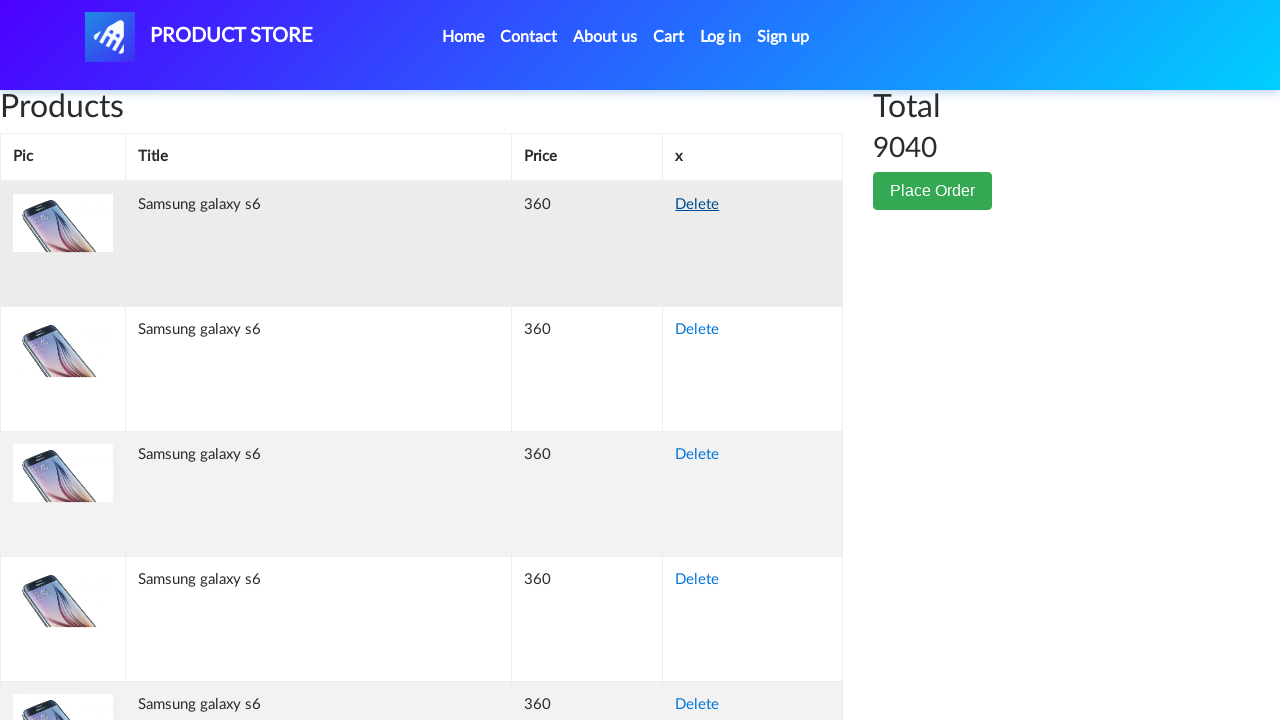

Clicked delete button on a product in cart at (697, 205) on xpath=//div[@class='table-responsive']//tbody/tr[@class='success']/td[4]/a
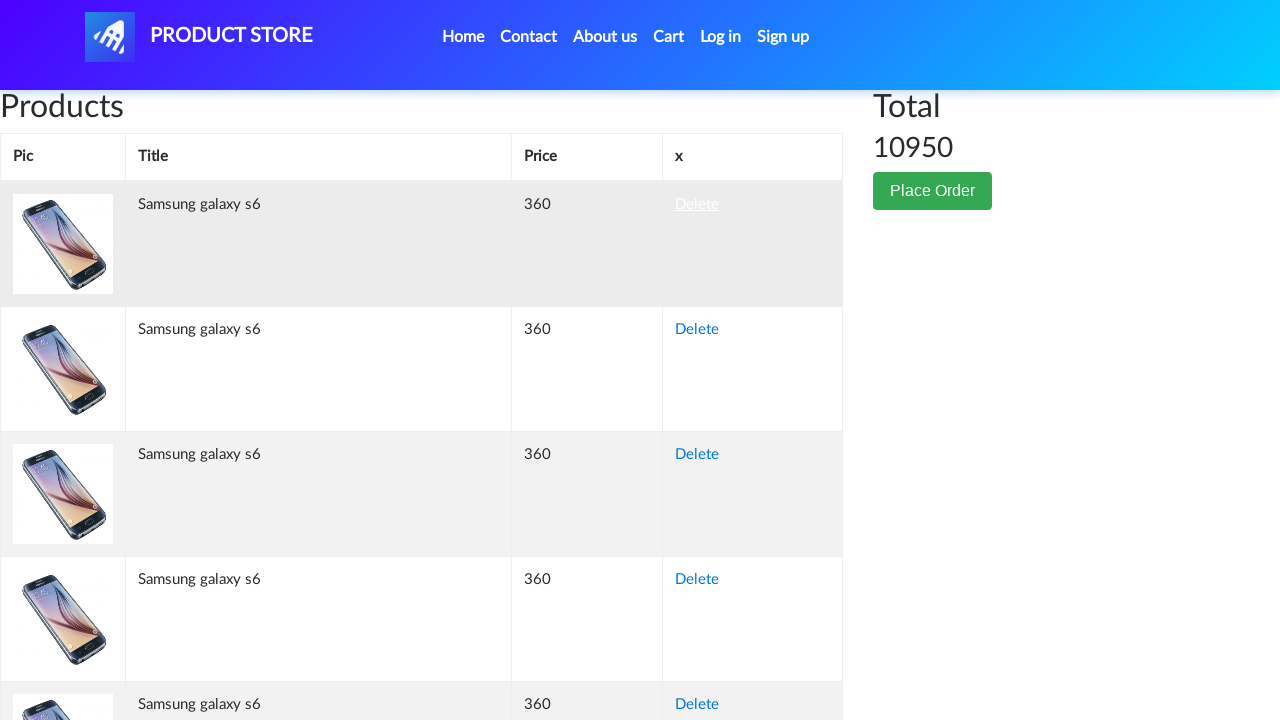

Waited for cart update after deletion
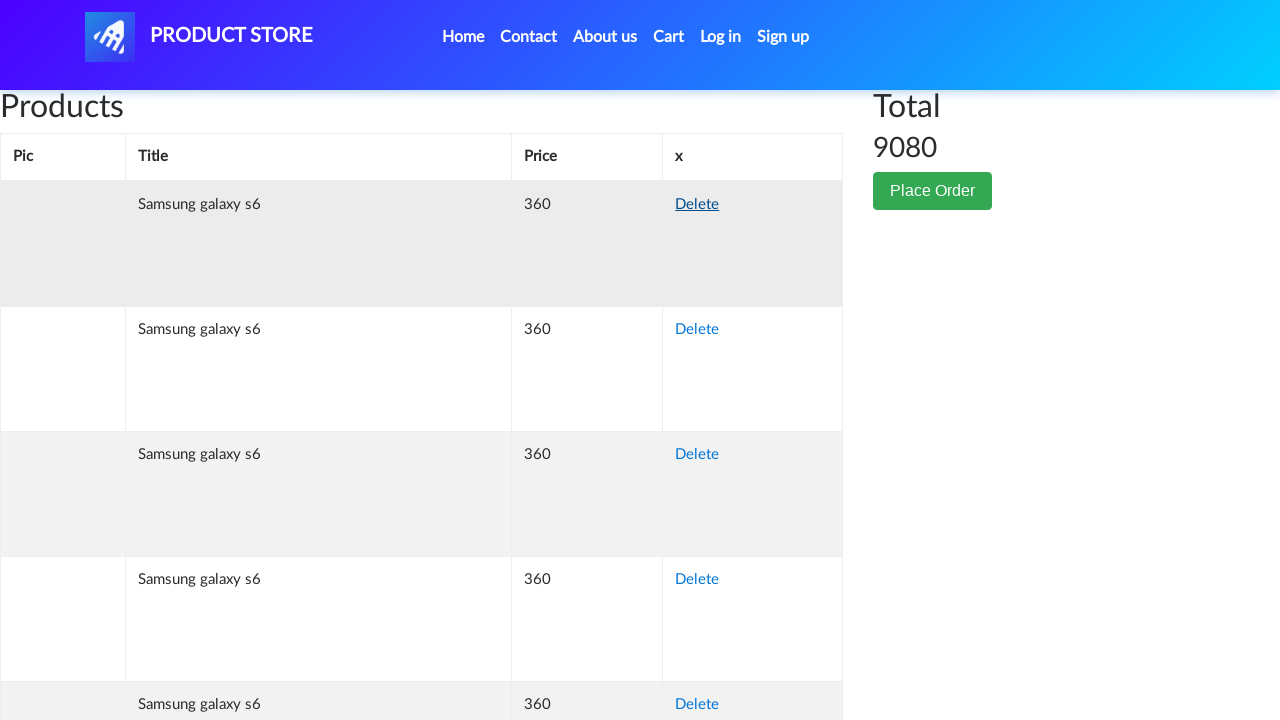

Clicked delete button on a product in cart at (697, 205) on xpath=//div[@class='table-responsive']//tbody/tr[@class='success']/td[4]/a
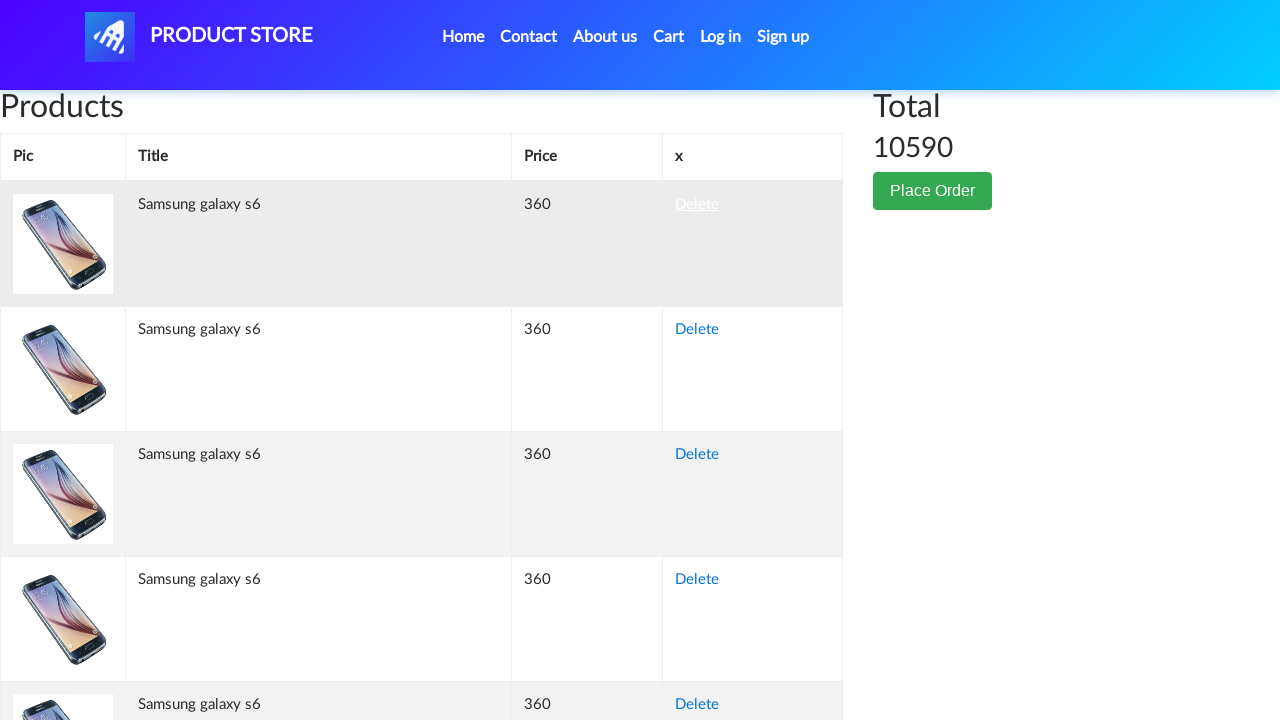

Waited for cart update after deletion
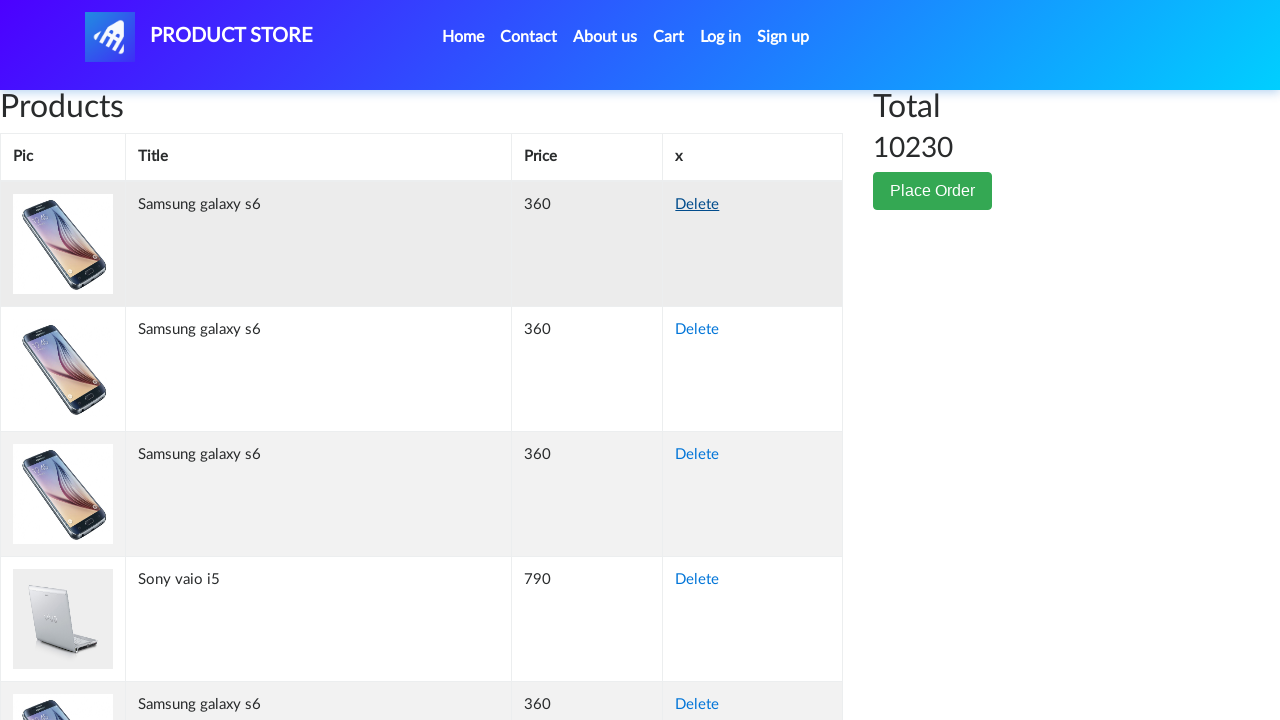

Clicked delete button on a product in cart at (697, 205) on xpath=//div[@class='table-responsive']//tbody/tr[@class='success']/td[4]/a
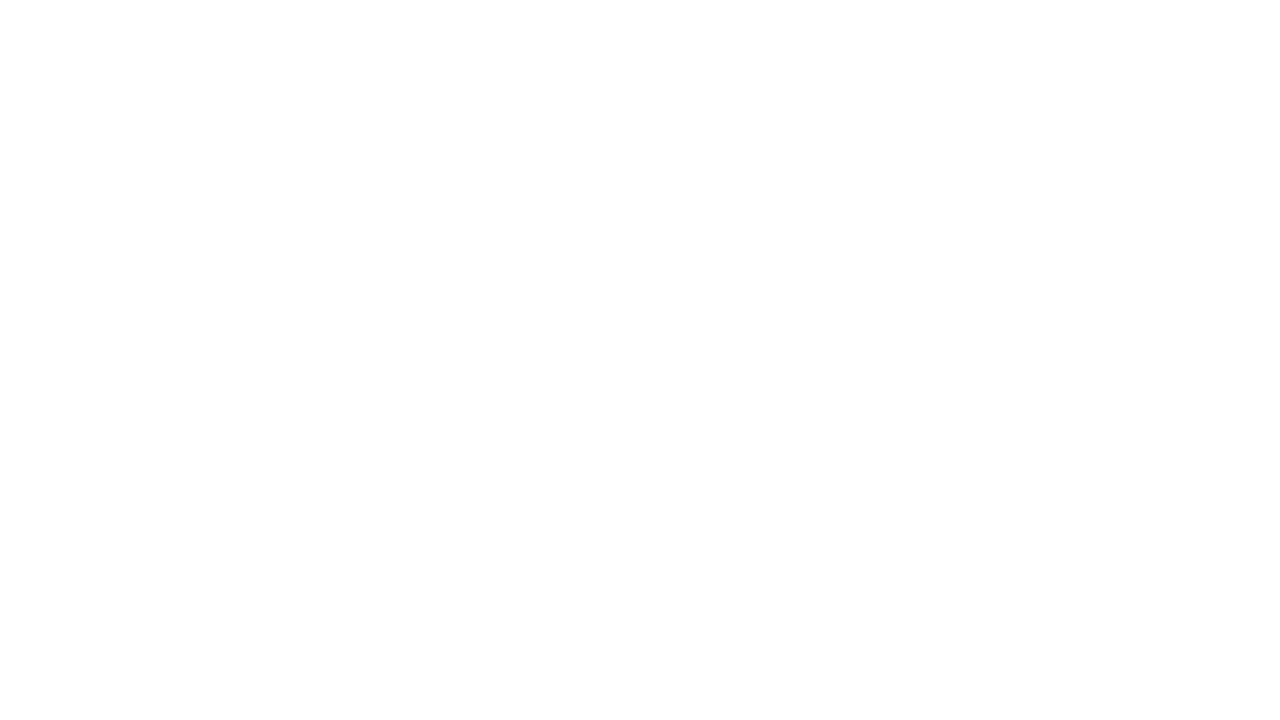

Waited for cart update after deletion
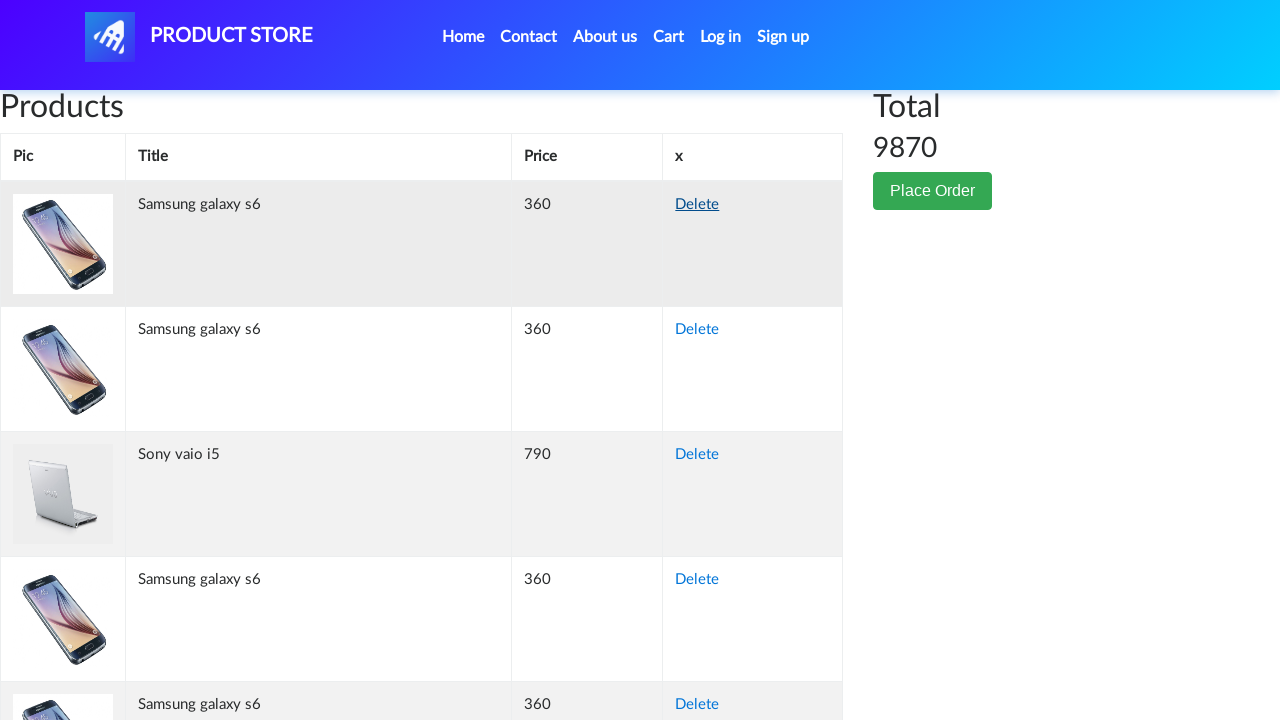

Clicked delete button on a product in cart at (697, 205) on xpath=//div[@class='table-responsive']//tbody/tr[@class='success']/td[4]/a
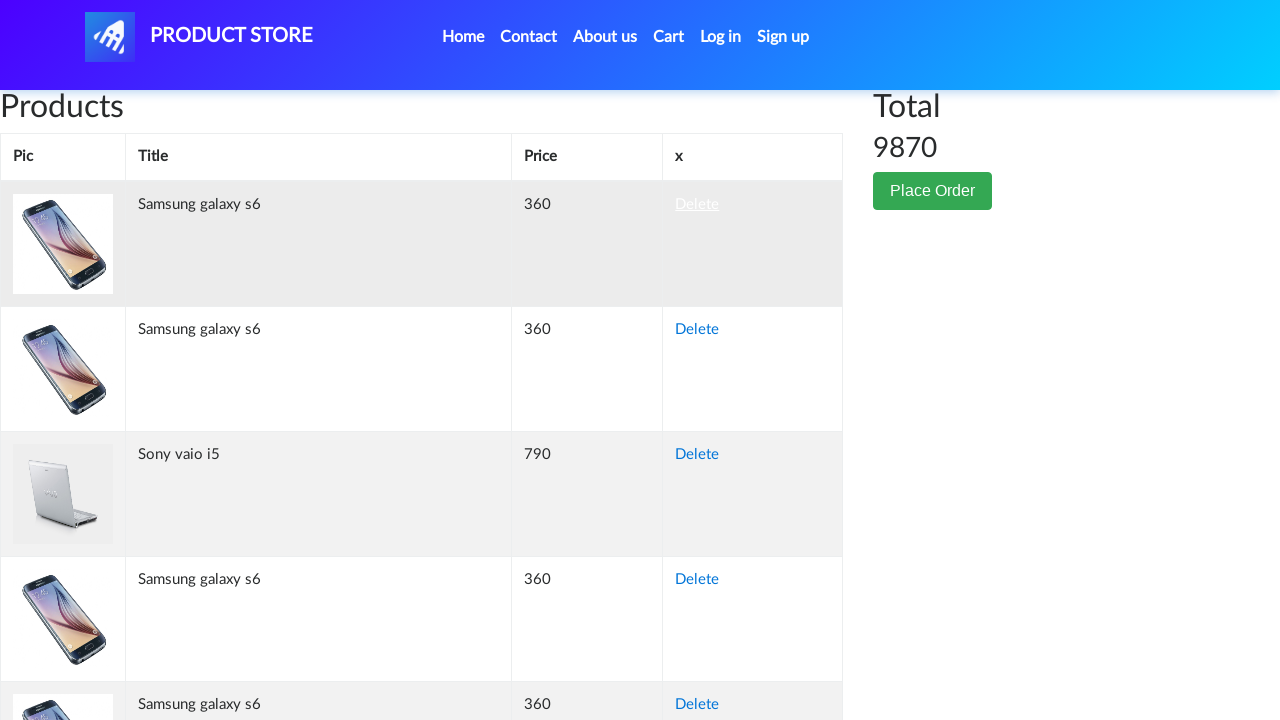

Waited for cart update after deletion
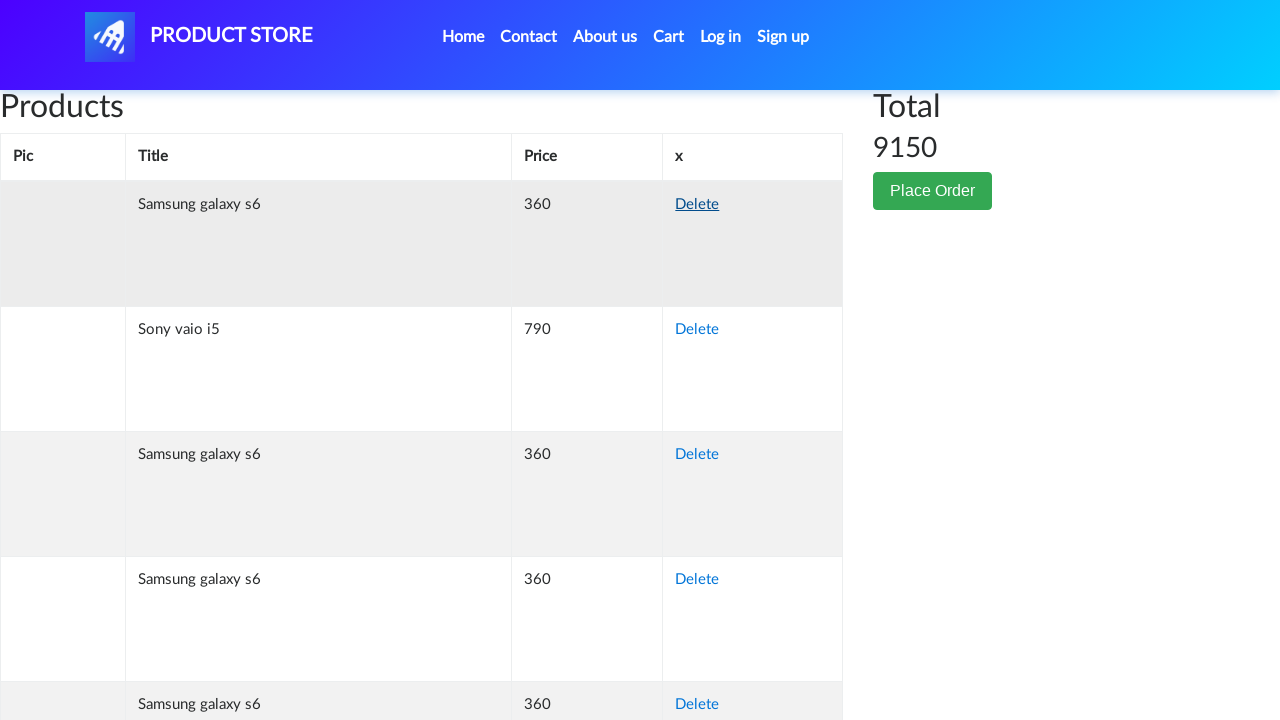

Clicked delete button on a product in cart at (697, 205) on xpath=//div[@class='table-responsive']//tbody/tr[@class='success']/td[4]/a
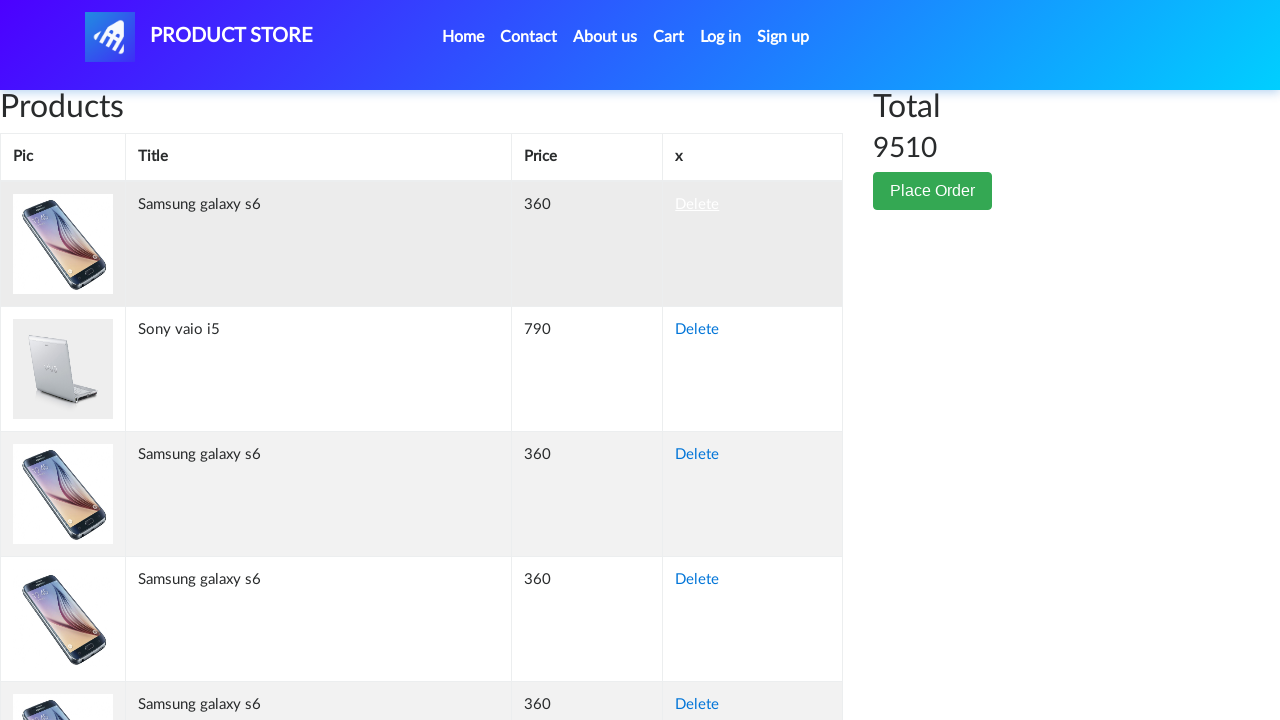

Waited for cart update after deletion
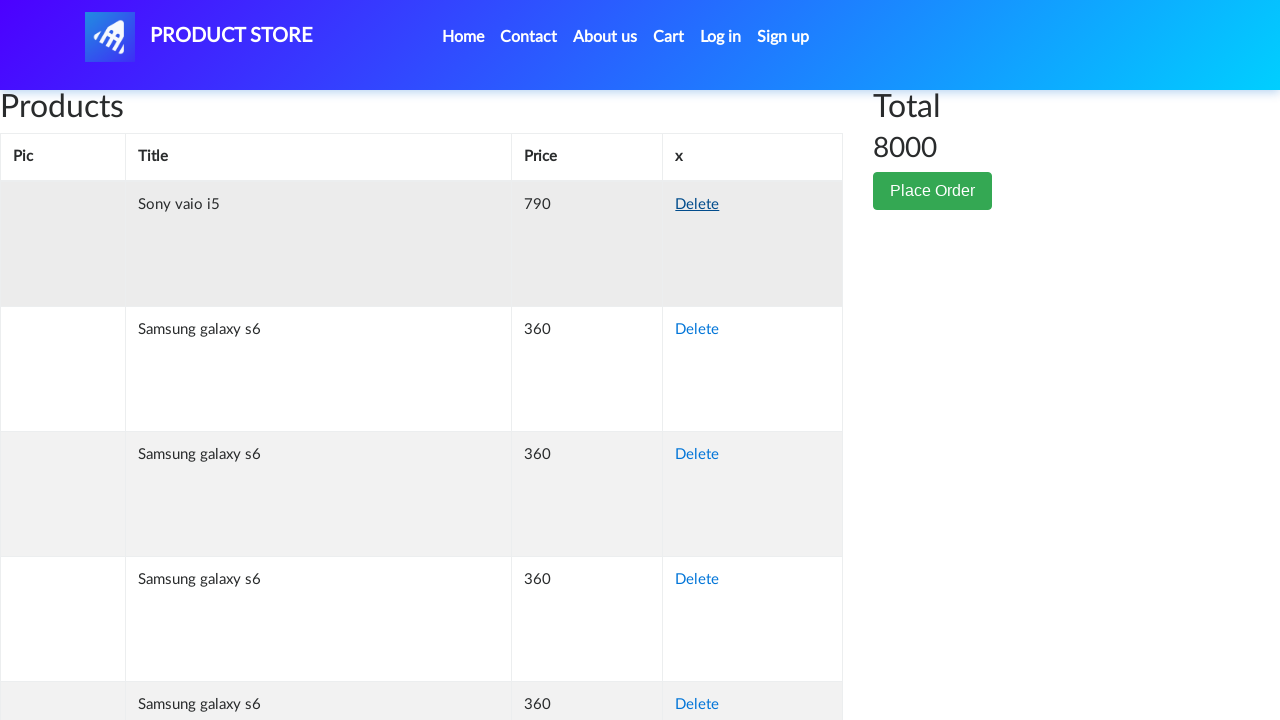

Clicked delete button on a product in cart at (697, 205) on xpath=//div[@class='table-responsive']//tbody/tr[@class='success']/td[4]/a
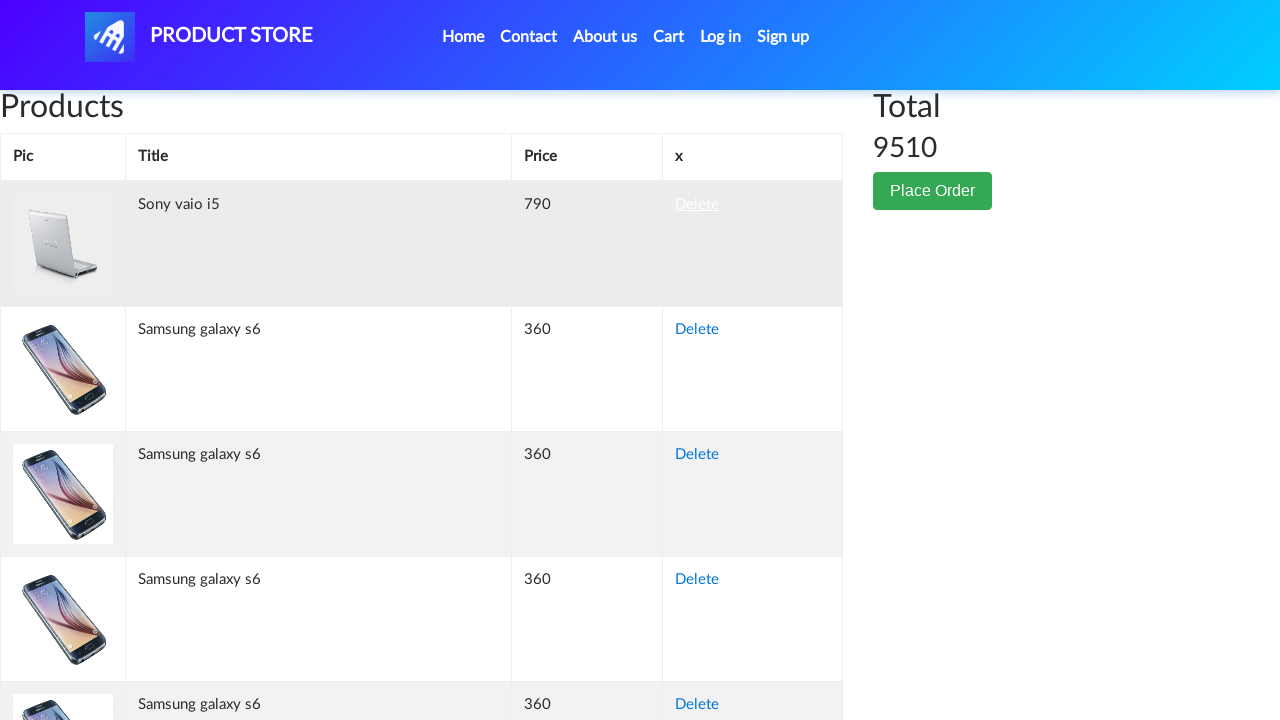

Waited for cart update after deletion
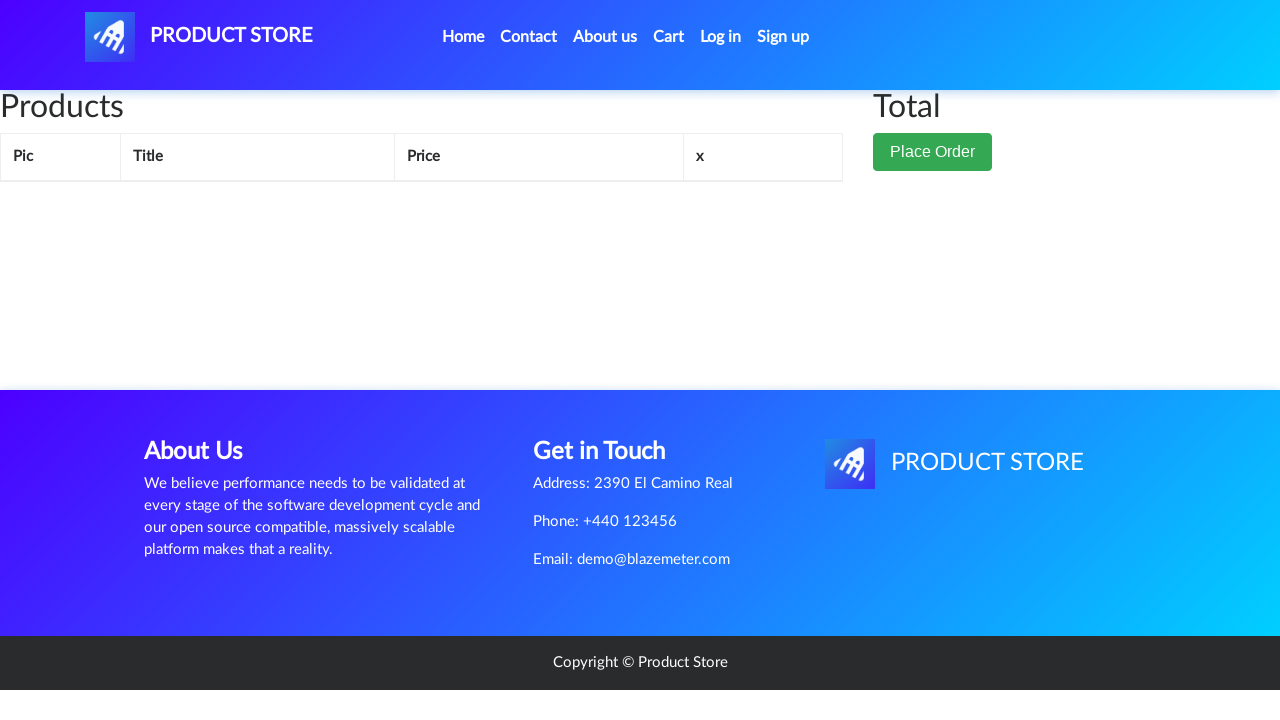

Cart cleared of all products
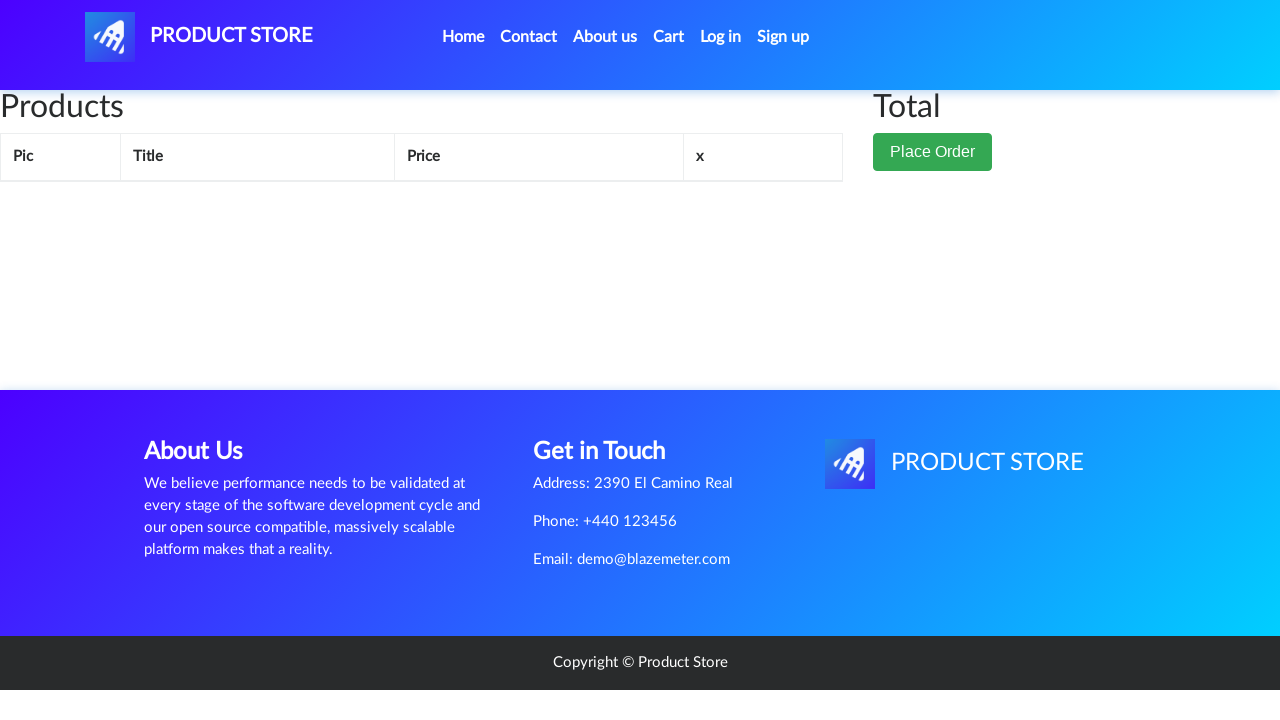

Navigated to demoblaze.com main page
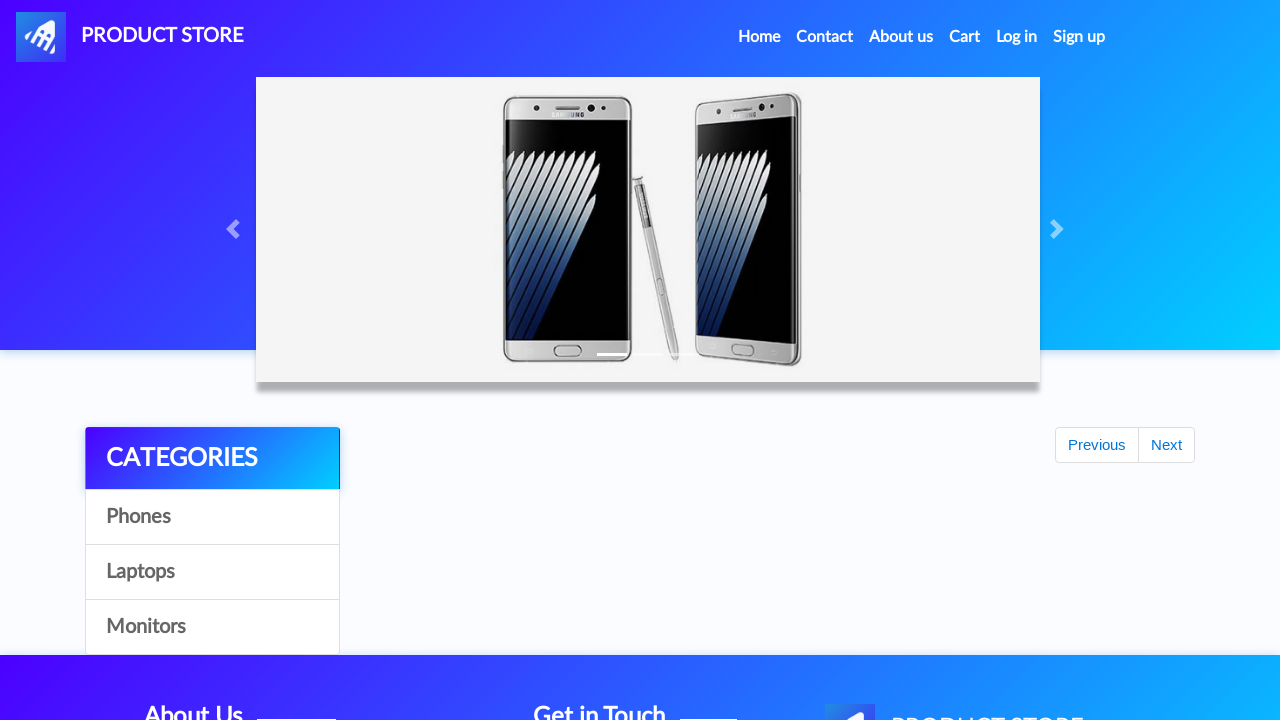

Main page loaded and network idle
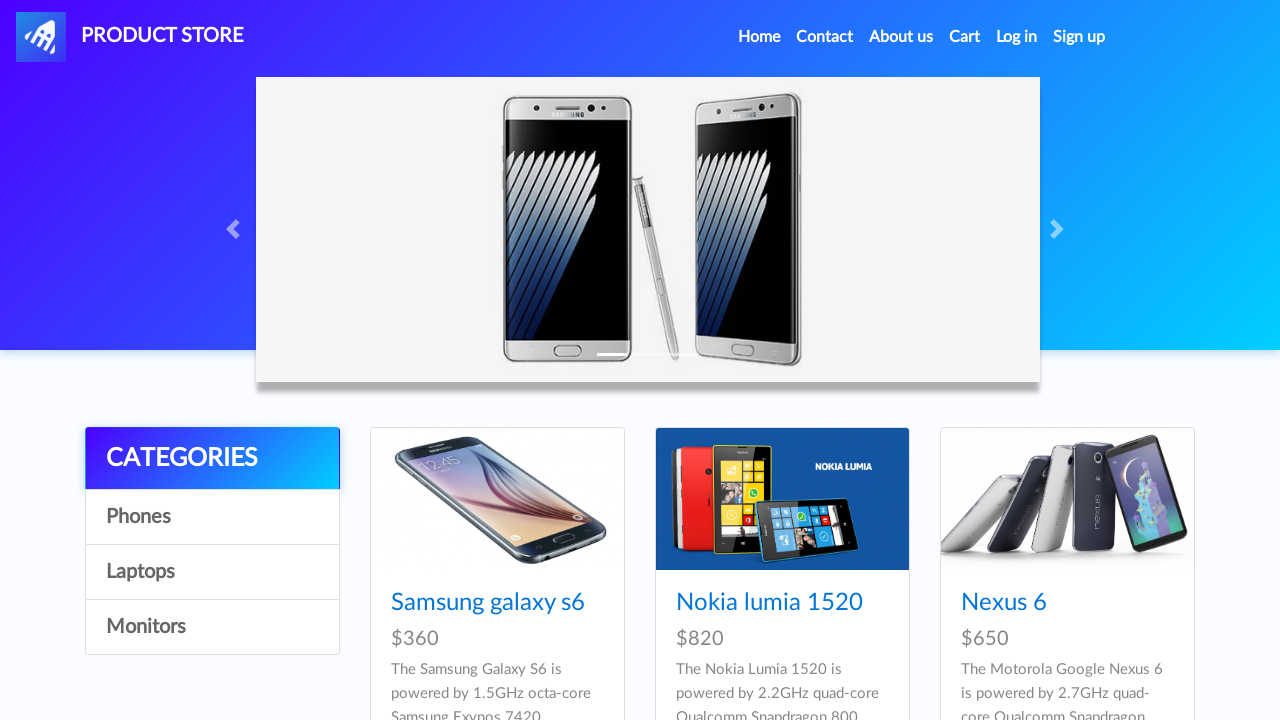

Clicked on Samsung Galaxy S6 product link at (488, 603) on xpath=//div[@id='tbodyid']//a[@class='hrefch' and @href='prod.html?idp_=1']
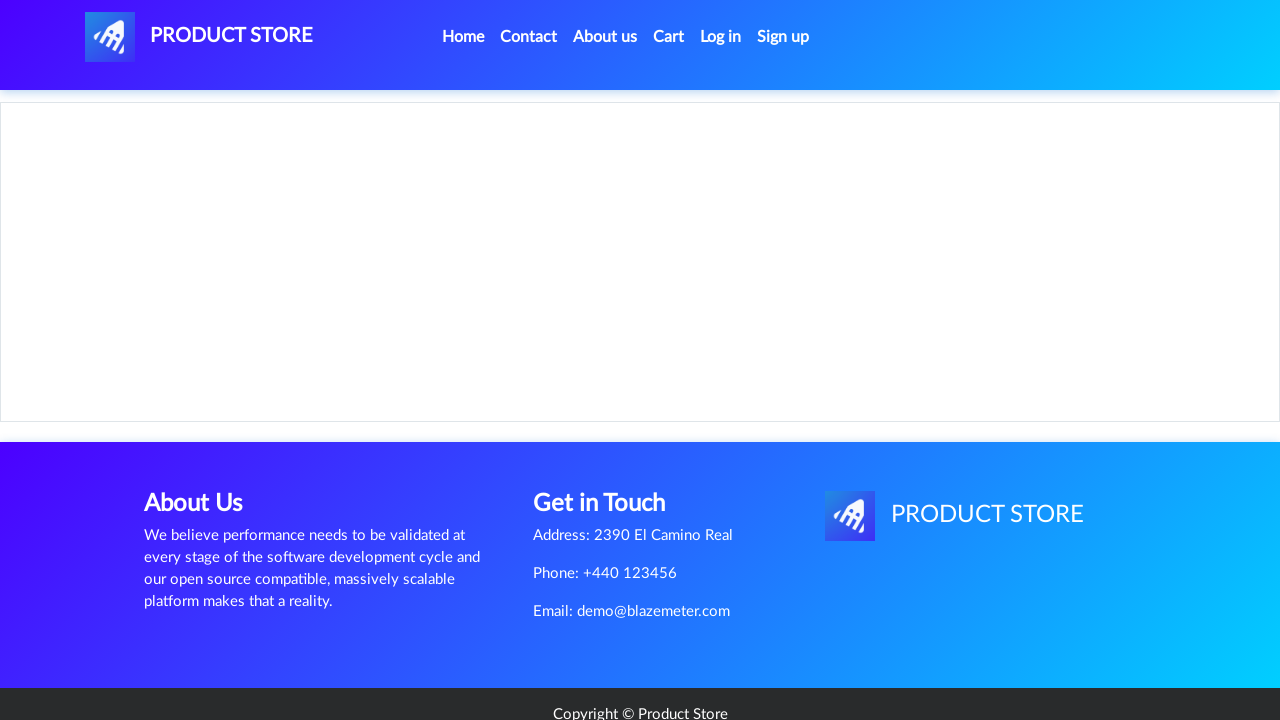

Product page loaded and network idle
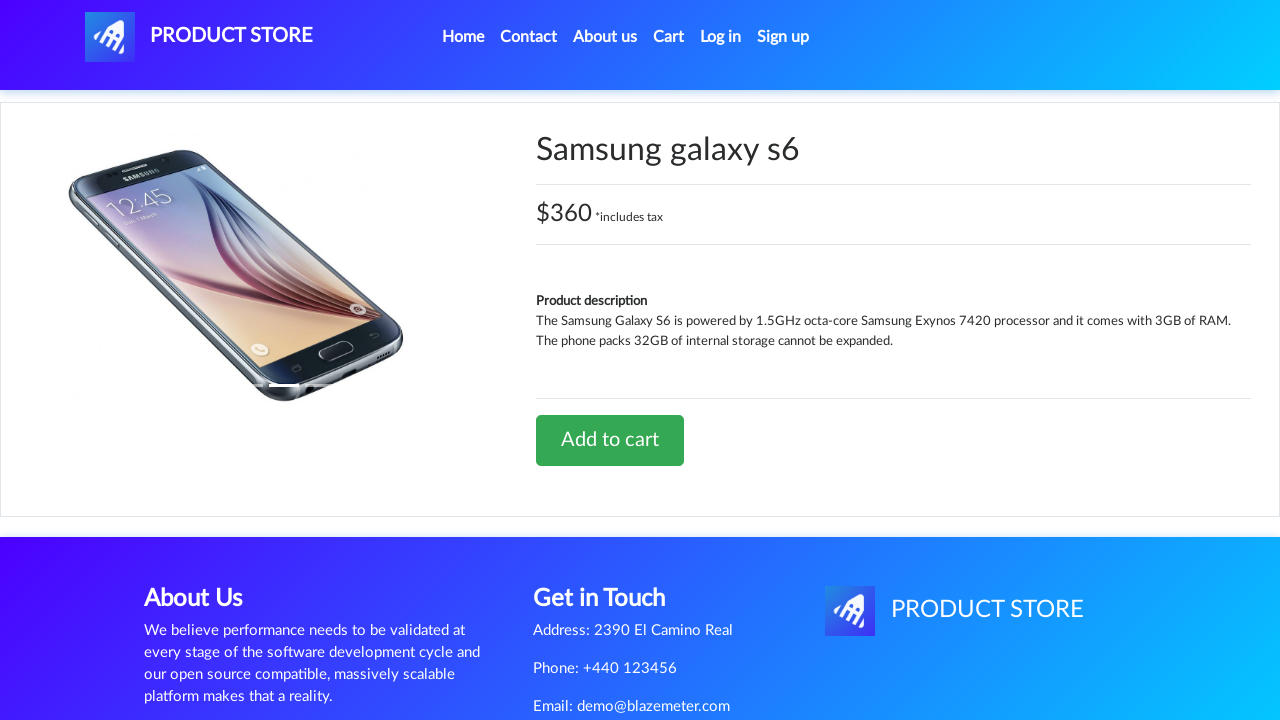

Clicked add to cart button for Samsung Galaxy S6 at (610, 440) on xpath=//div[@id='tbodyid']//a[contains(@class, 'btn-success')]
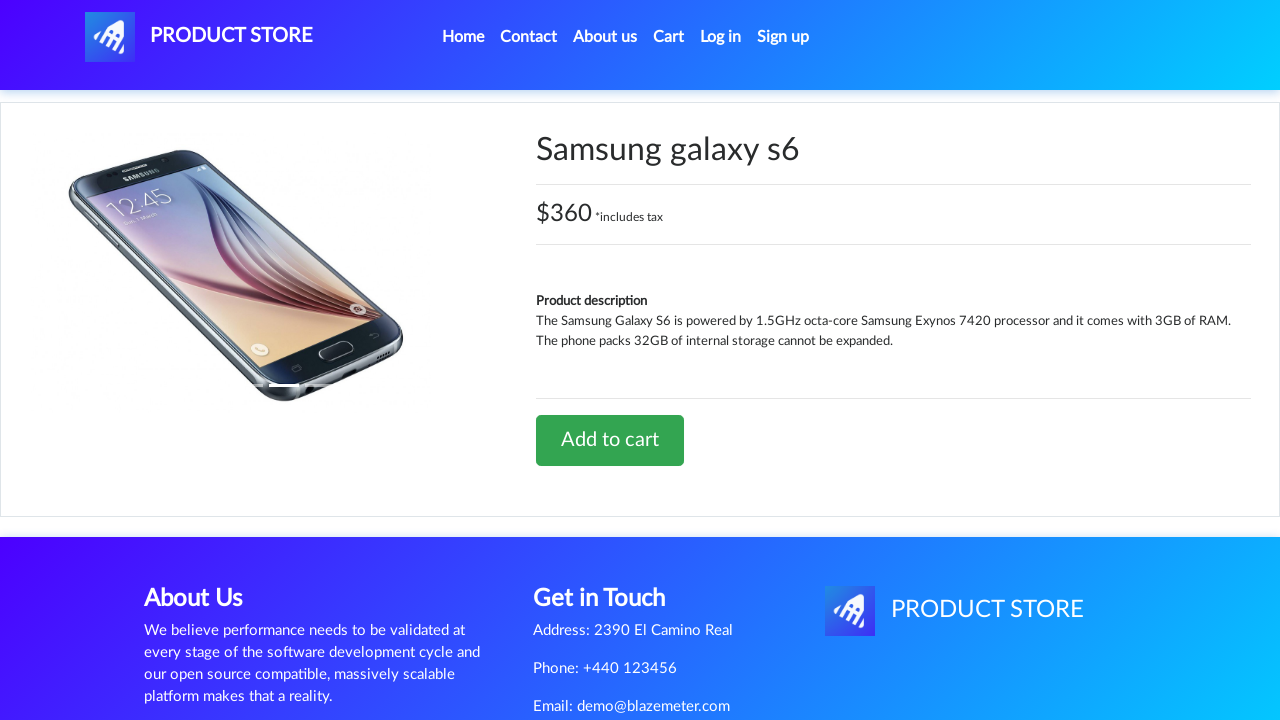

Alert dialog handler registered
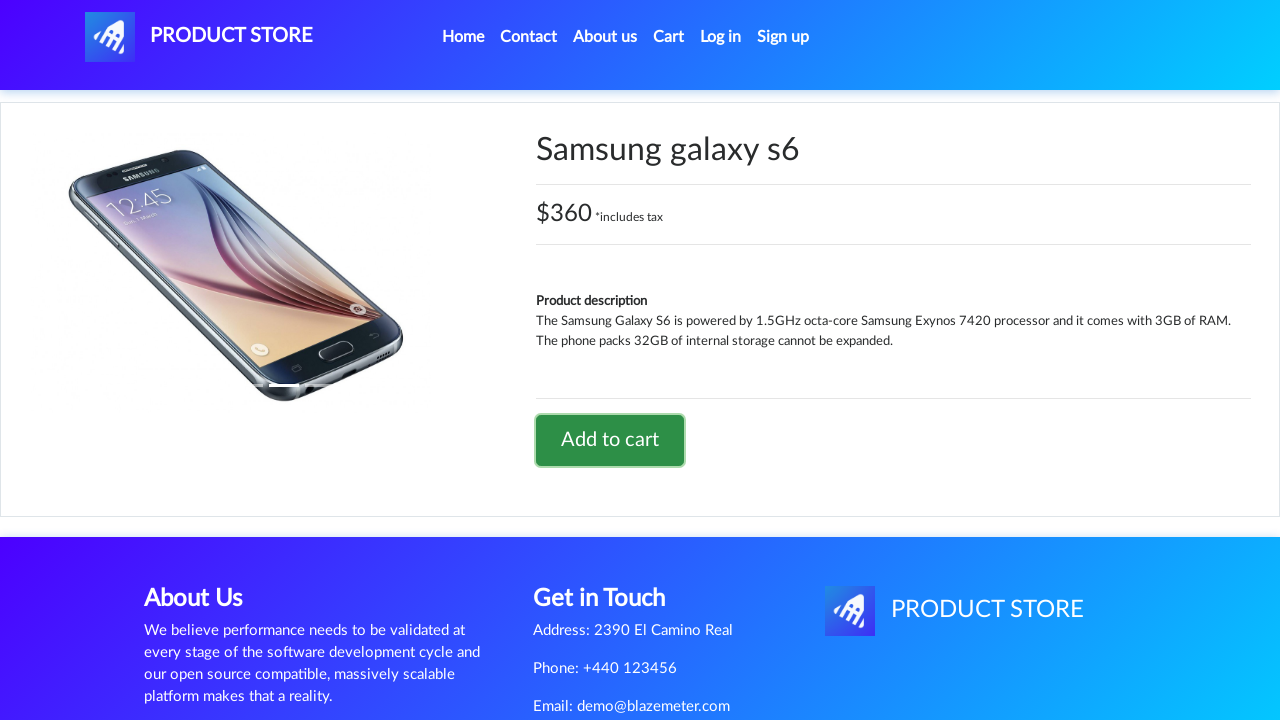

Waited for product addition confirmation
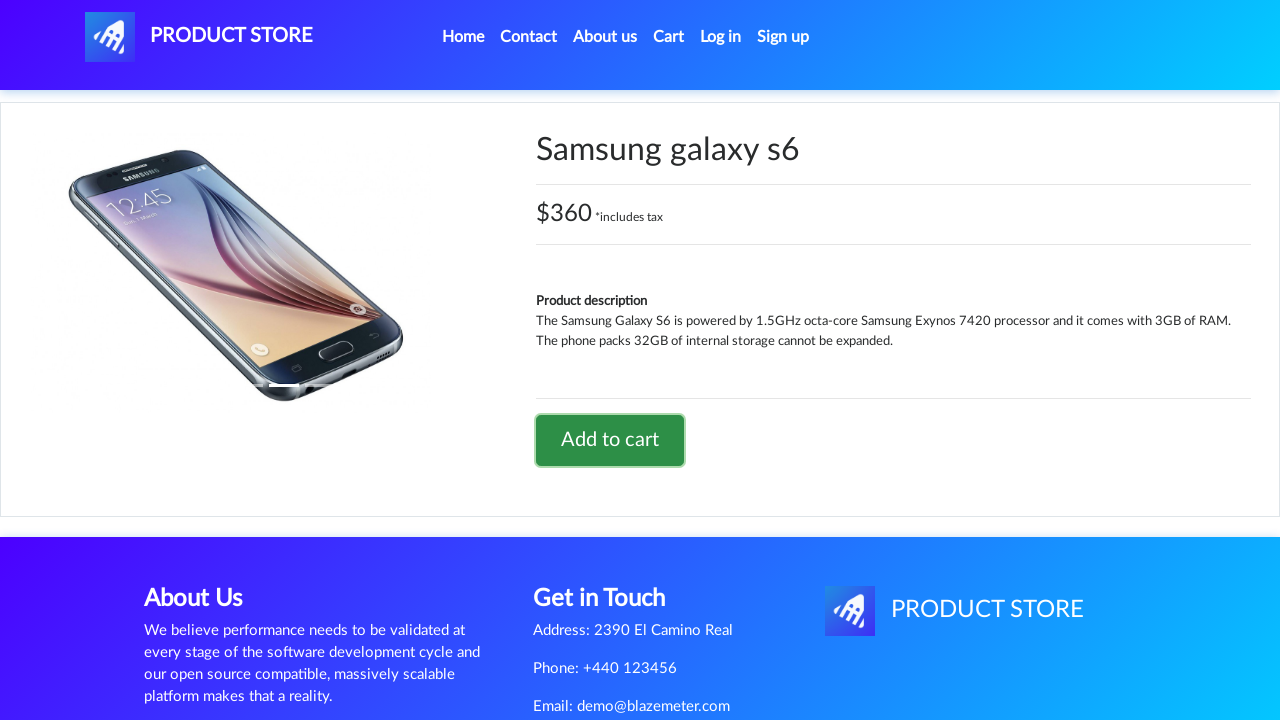

Navigated to cart page
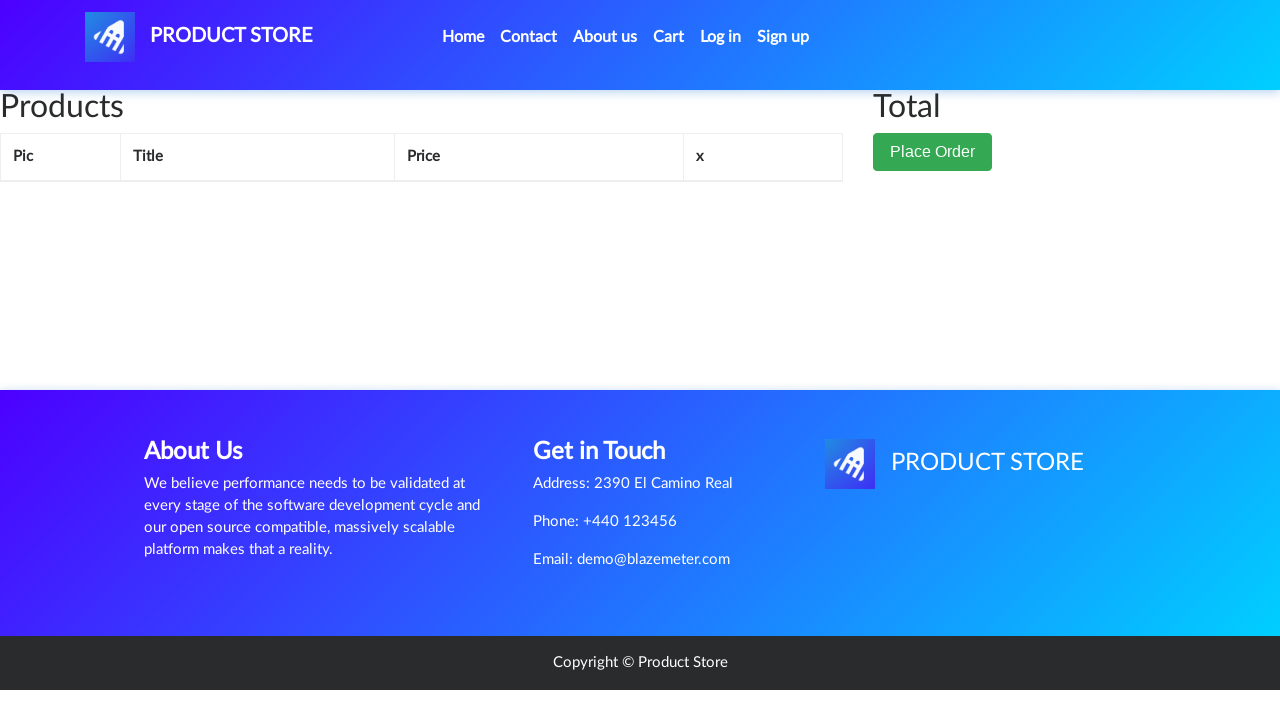

Cart page loaded and network idle
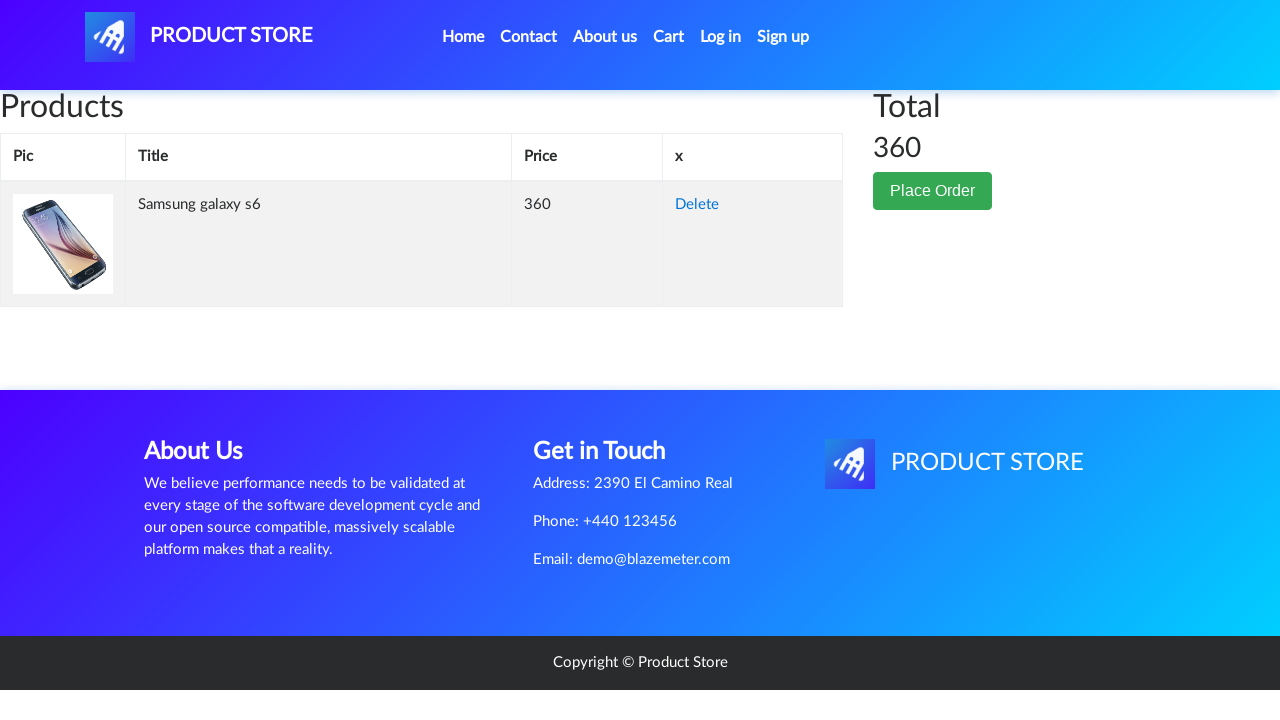

Verified Samsung Galaxy S6 is in cart
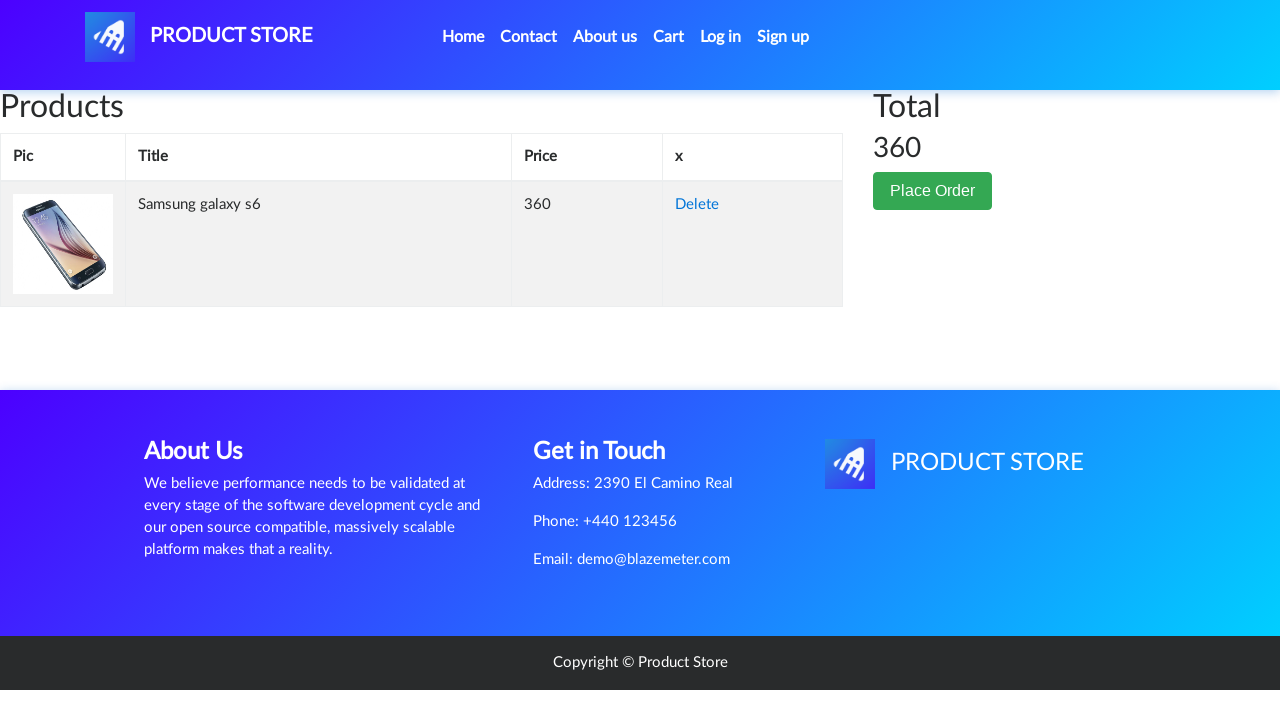

Clicked delete button to remove product from cart at (697, 205) on xpath=//div[@class='table-responsive']//tbody/tr[@class='success']/td[4]/a
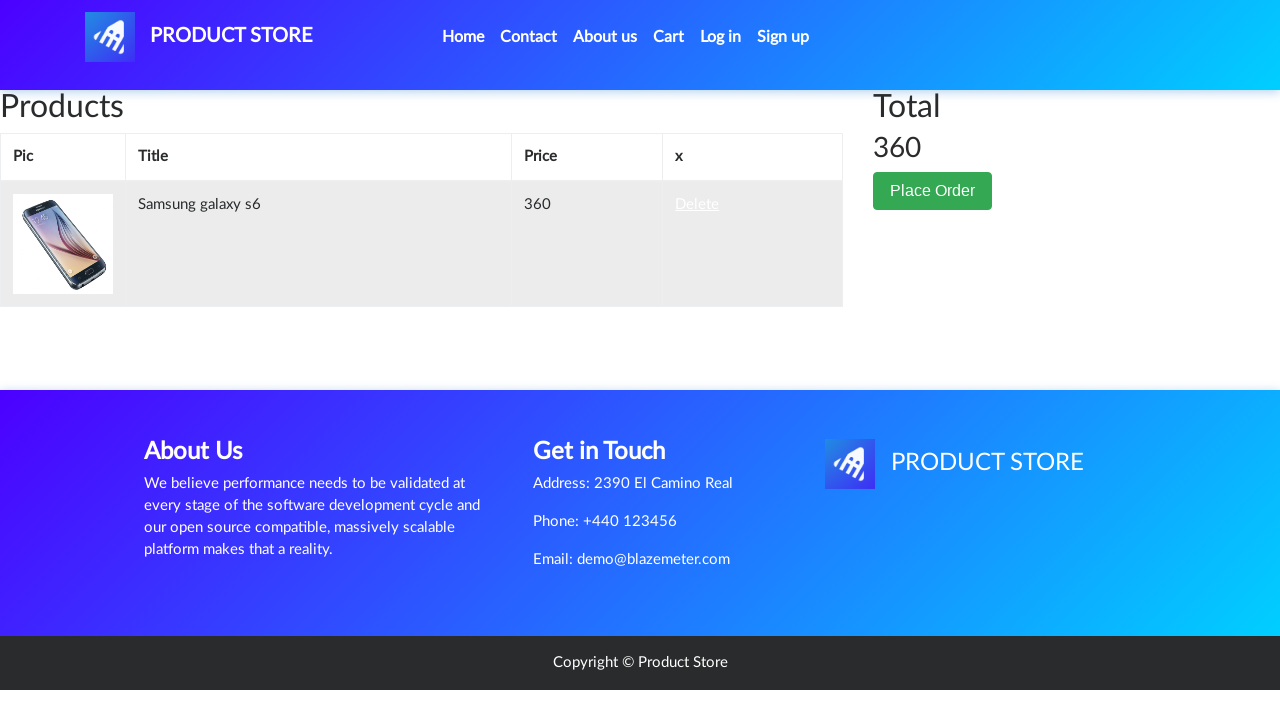

Waited for cart update after product deletion
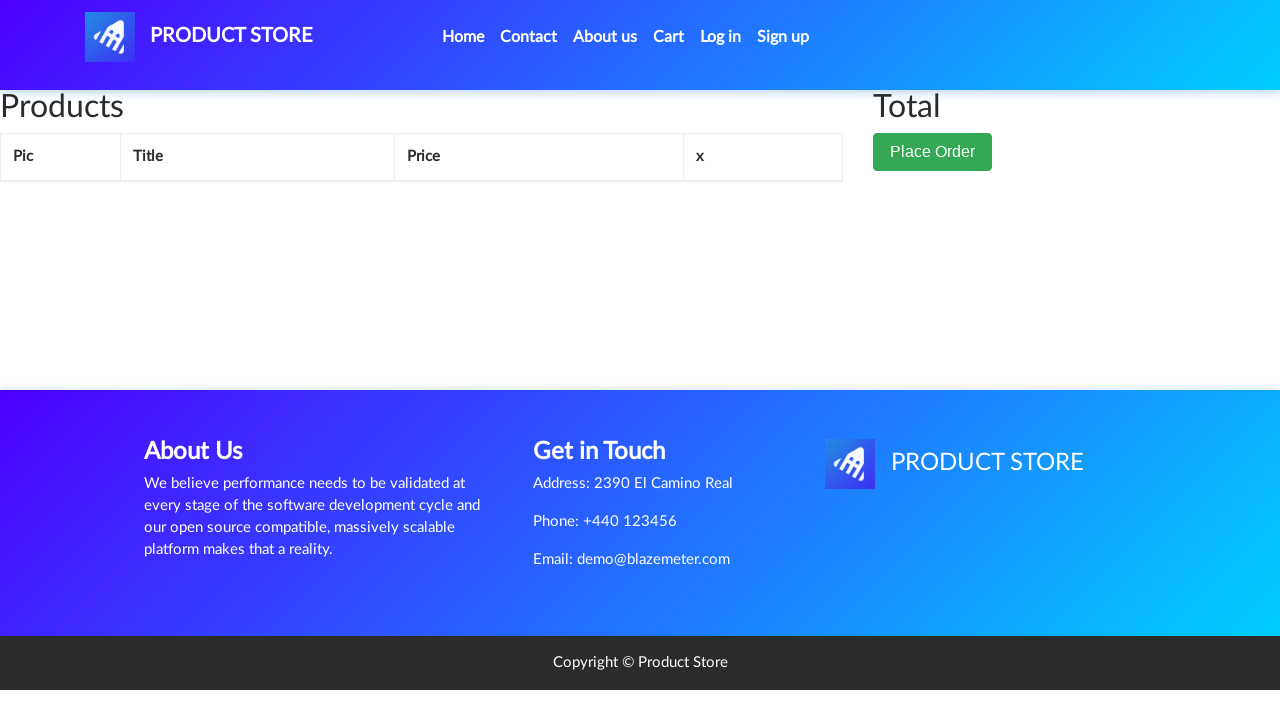

Cart successfully cleared of all products
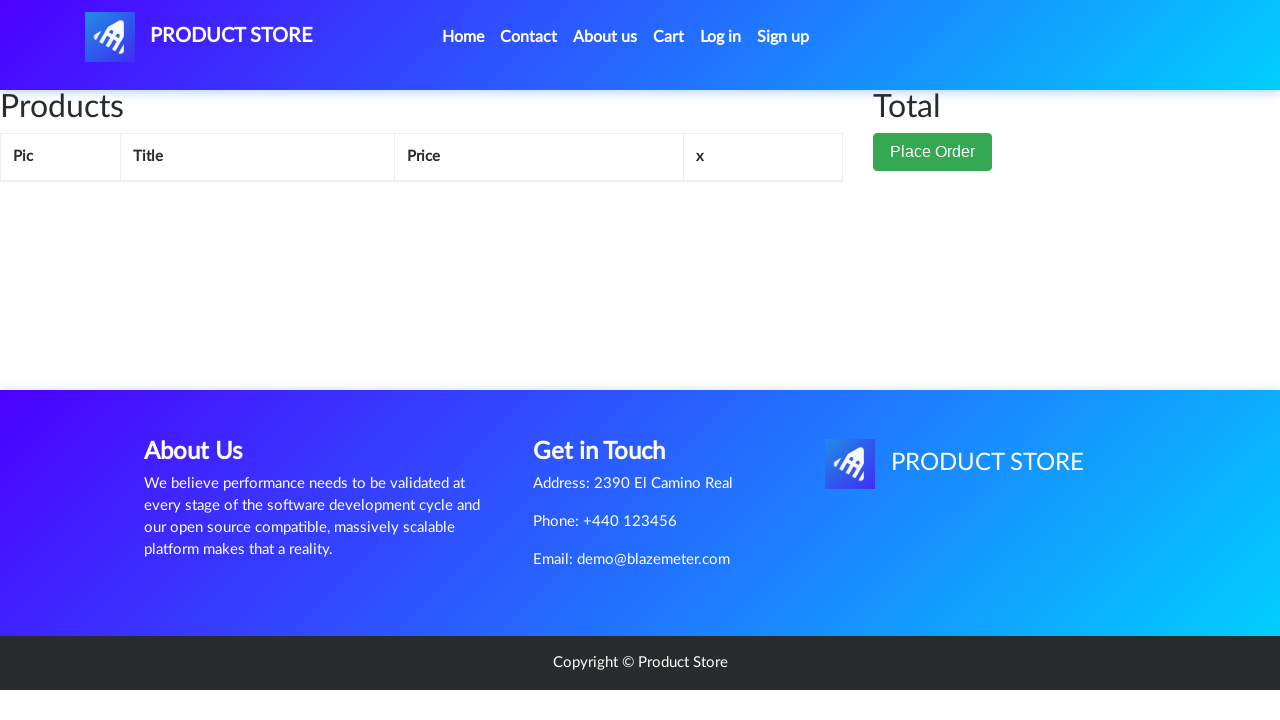

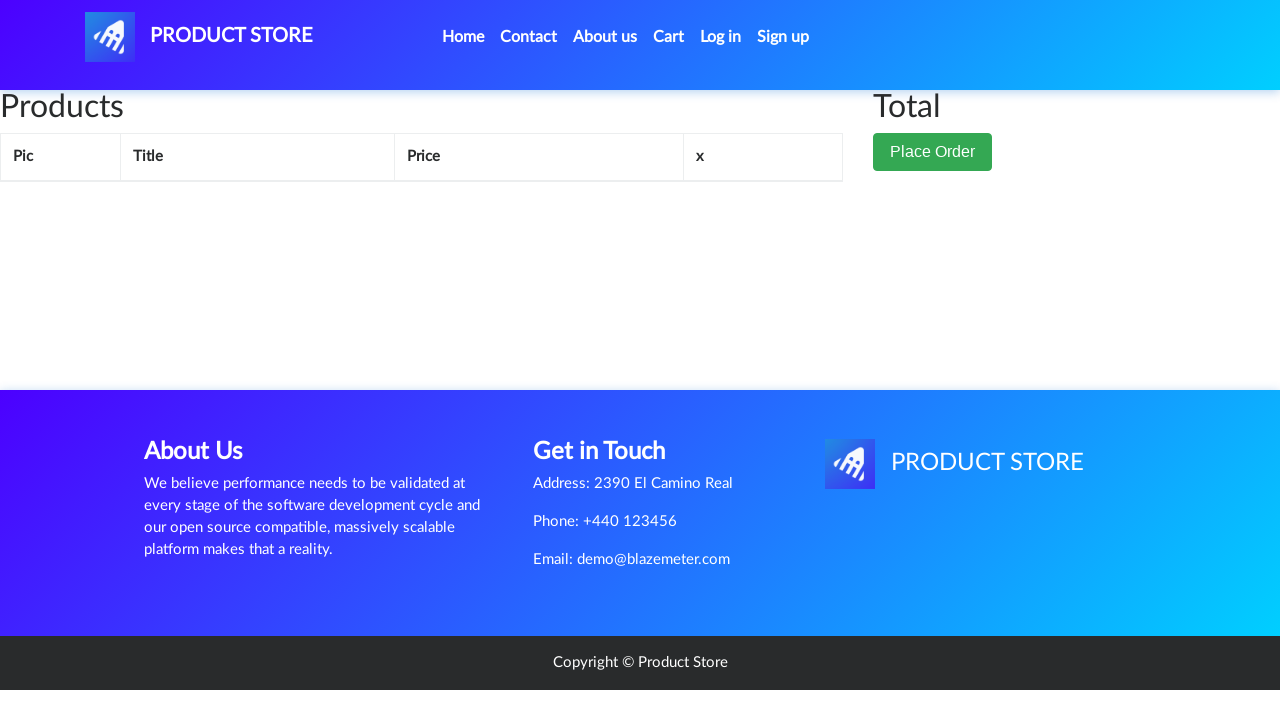